Tests filling a large form with multiple input fields by entering the same value in all inputs and submitting the form

Starting URL: http://suninjuly.github.io/huge_form.html

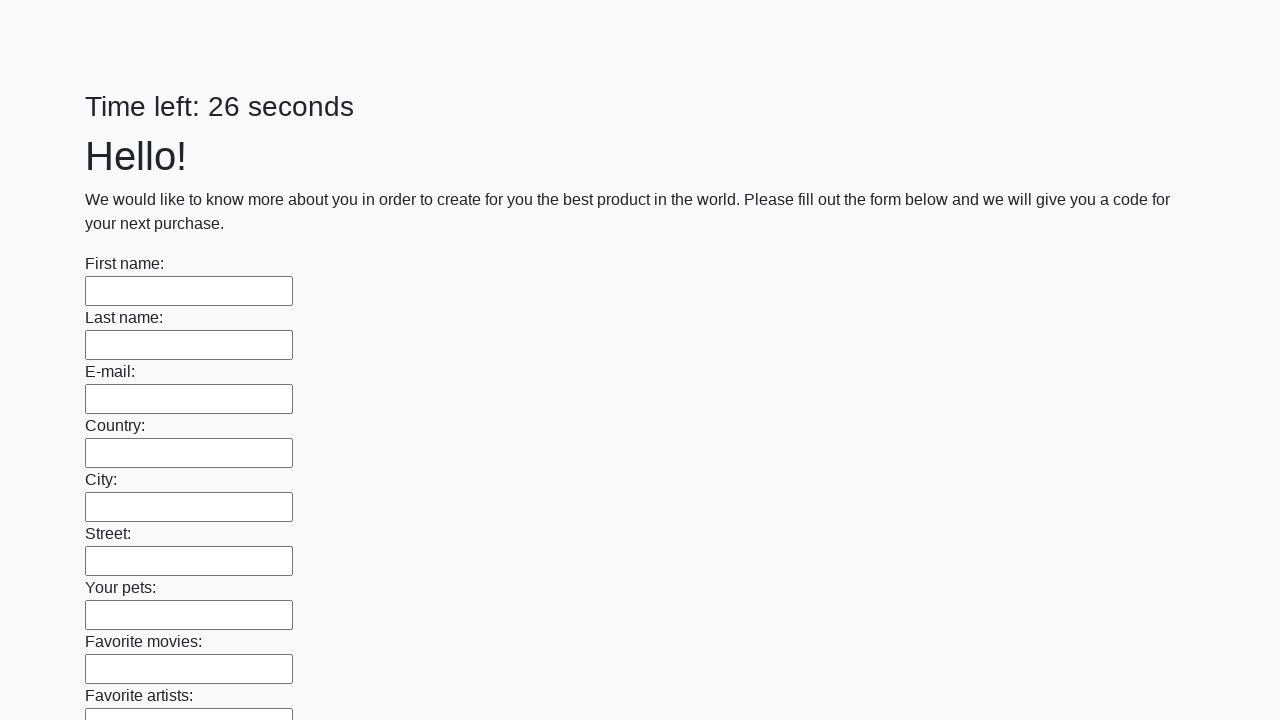

Navigated to huge form page
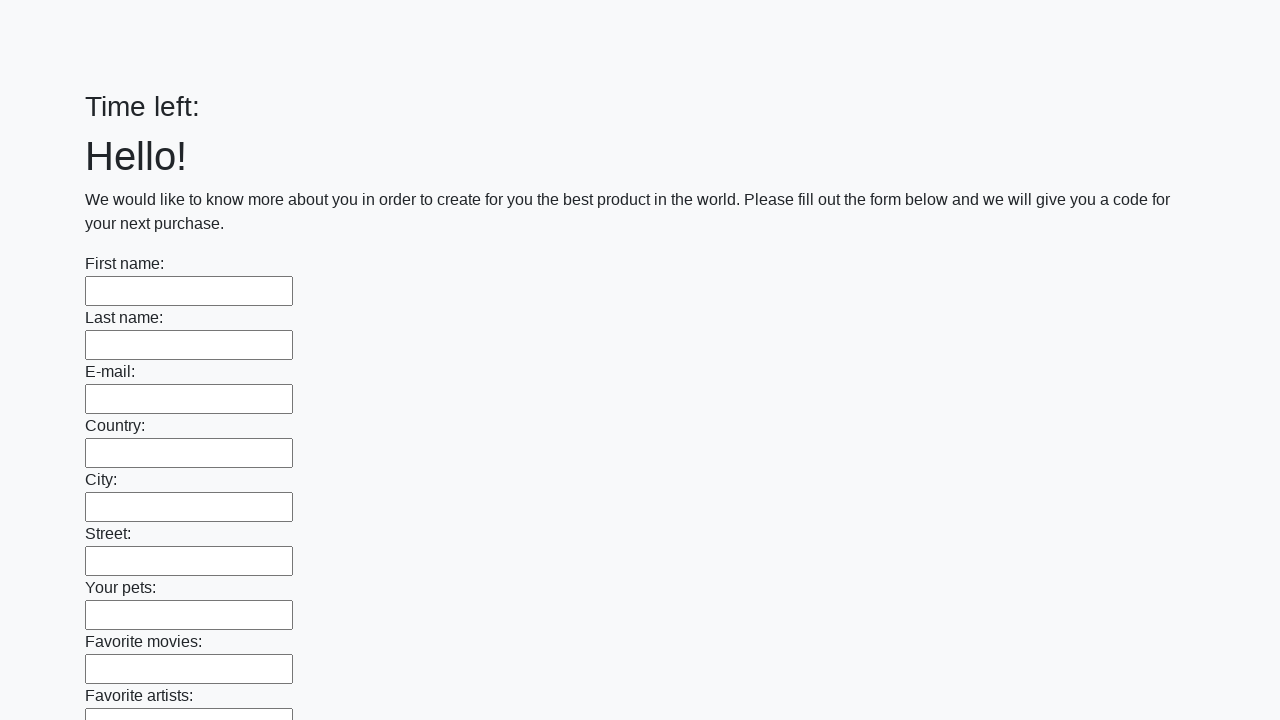

Filled an input field with 'yes' on input >> nth=0
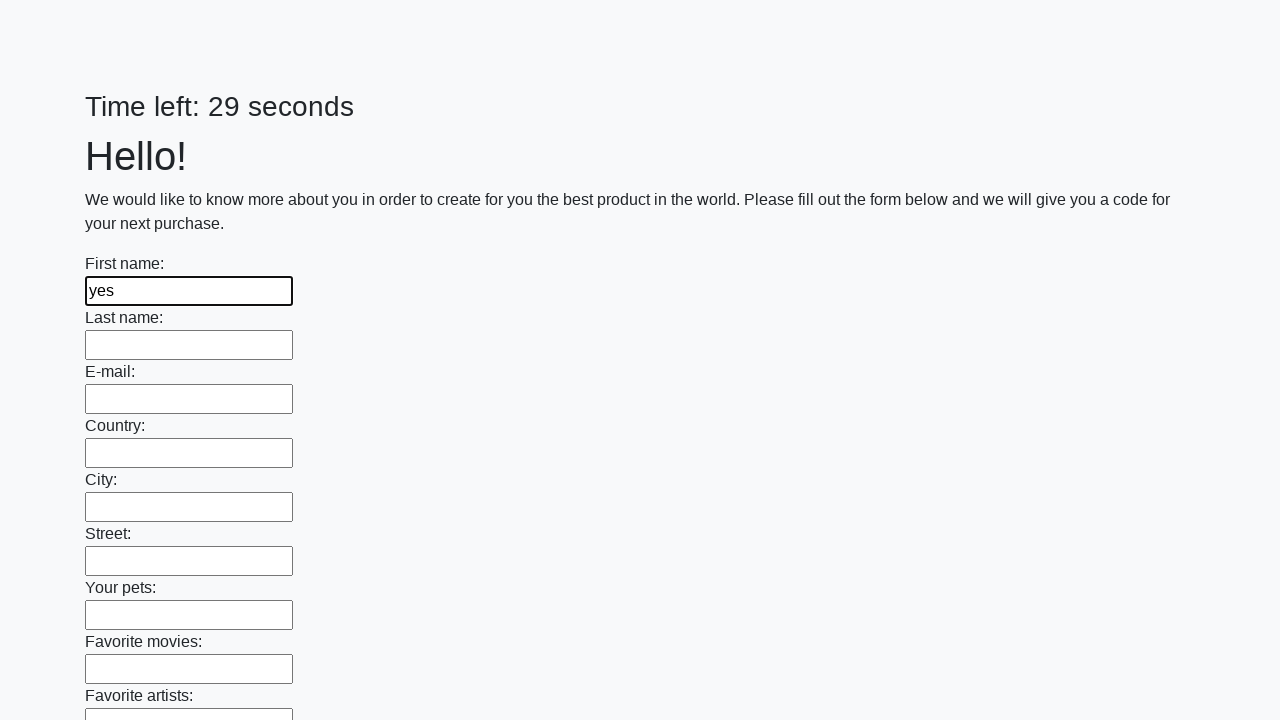

Filled an input field with 'yes' on input >> nth=1
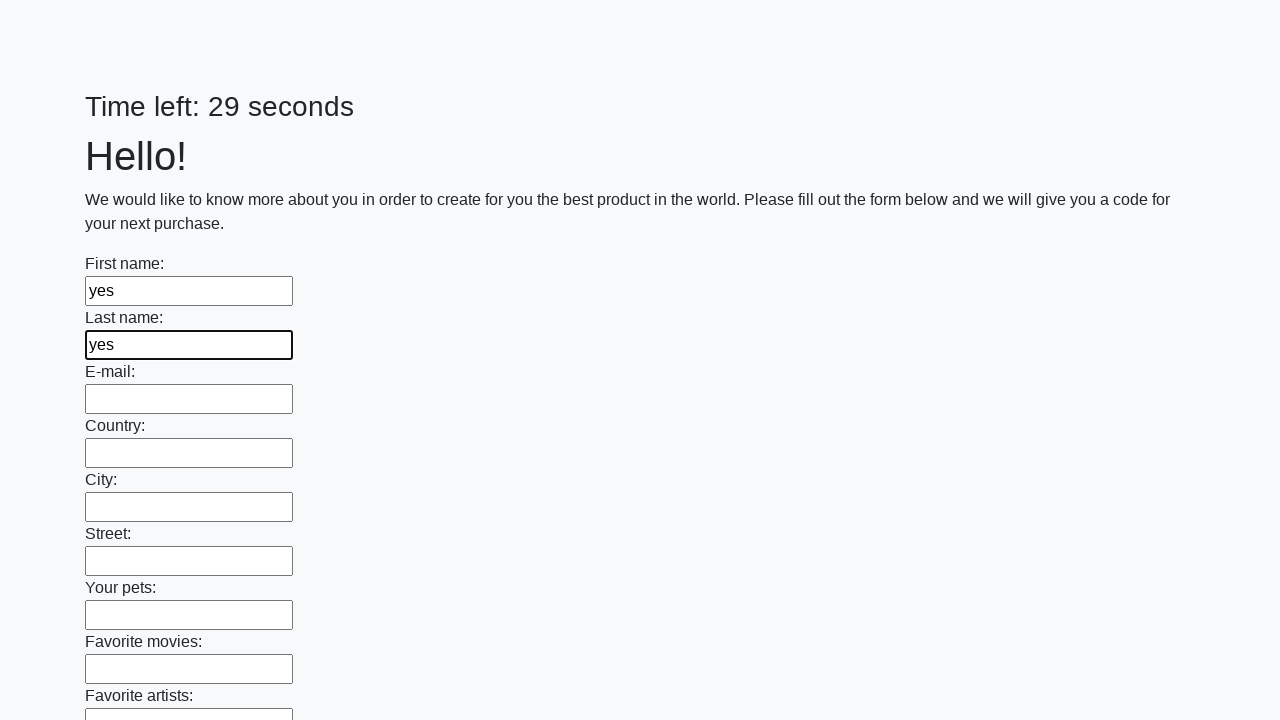

Filled an input field with 'yes' on input >> nth=2
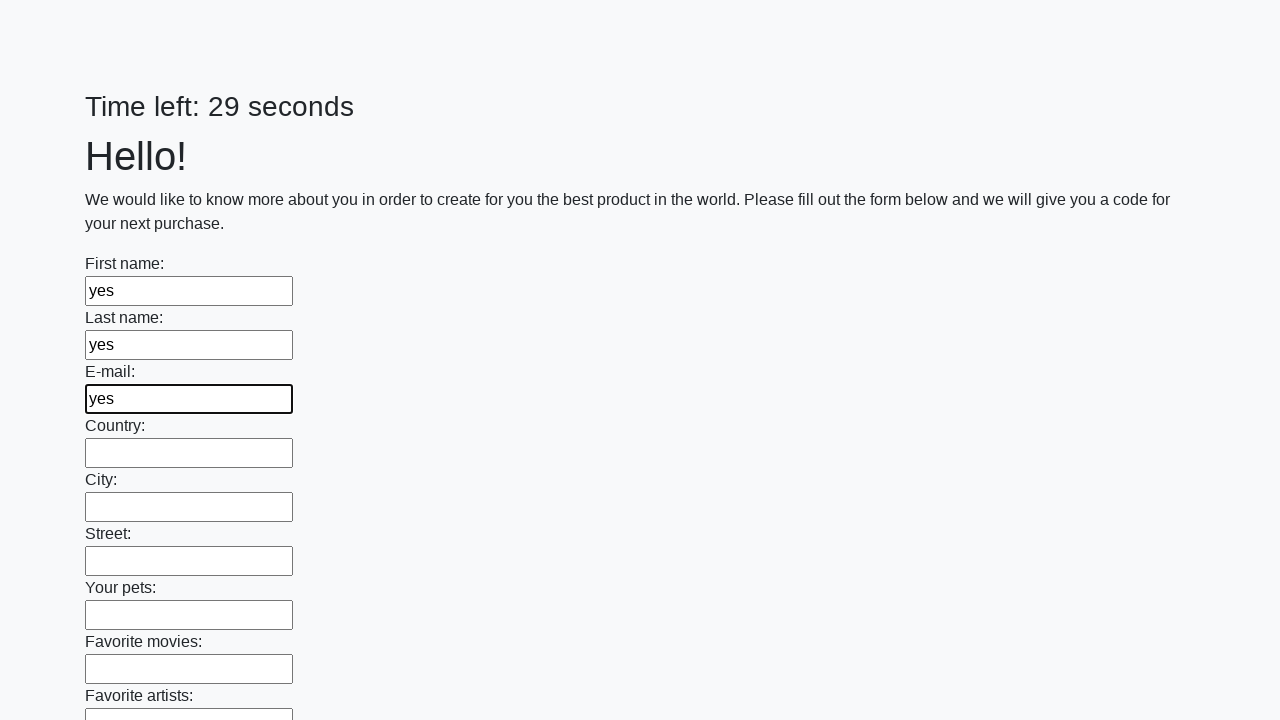

Filled an input field with 'yes' on input >> nth=3
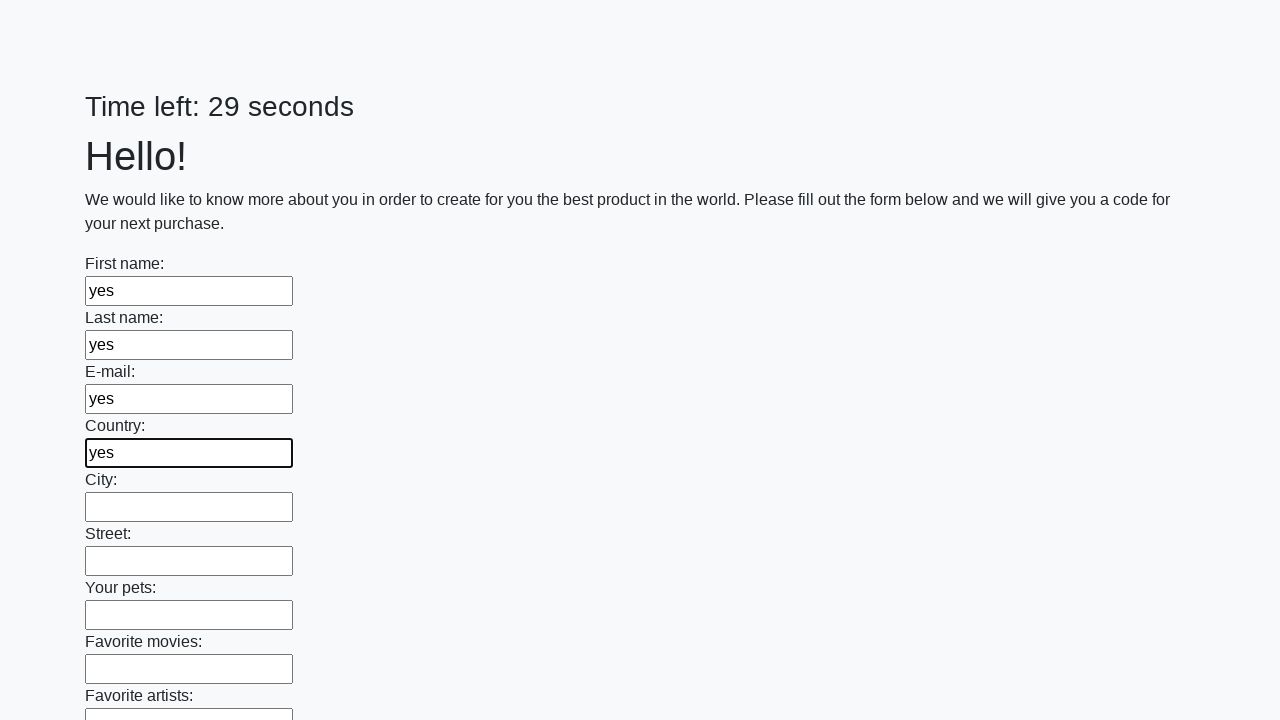

Filled an input field with 'yes' on input >> nth=4
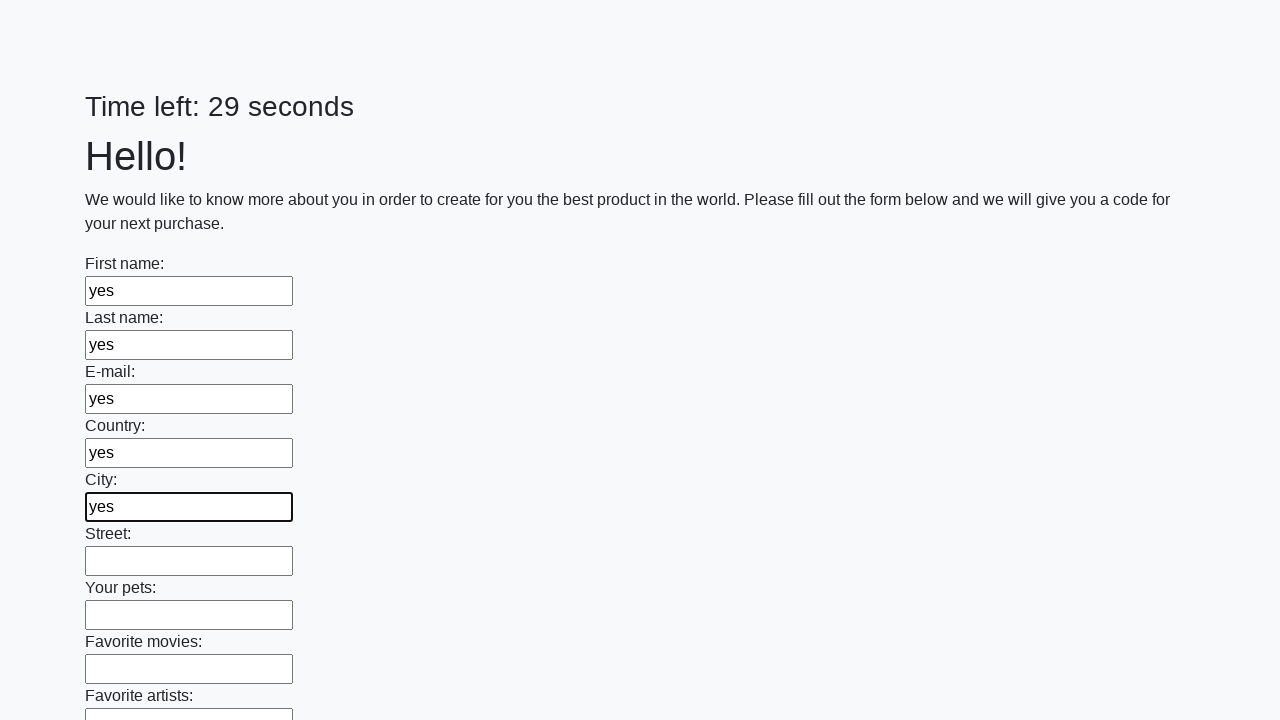

Filled an input field with 'yes' on input >> nth=5
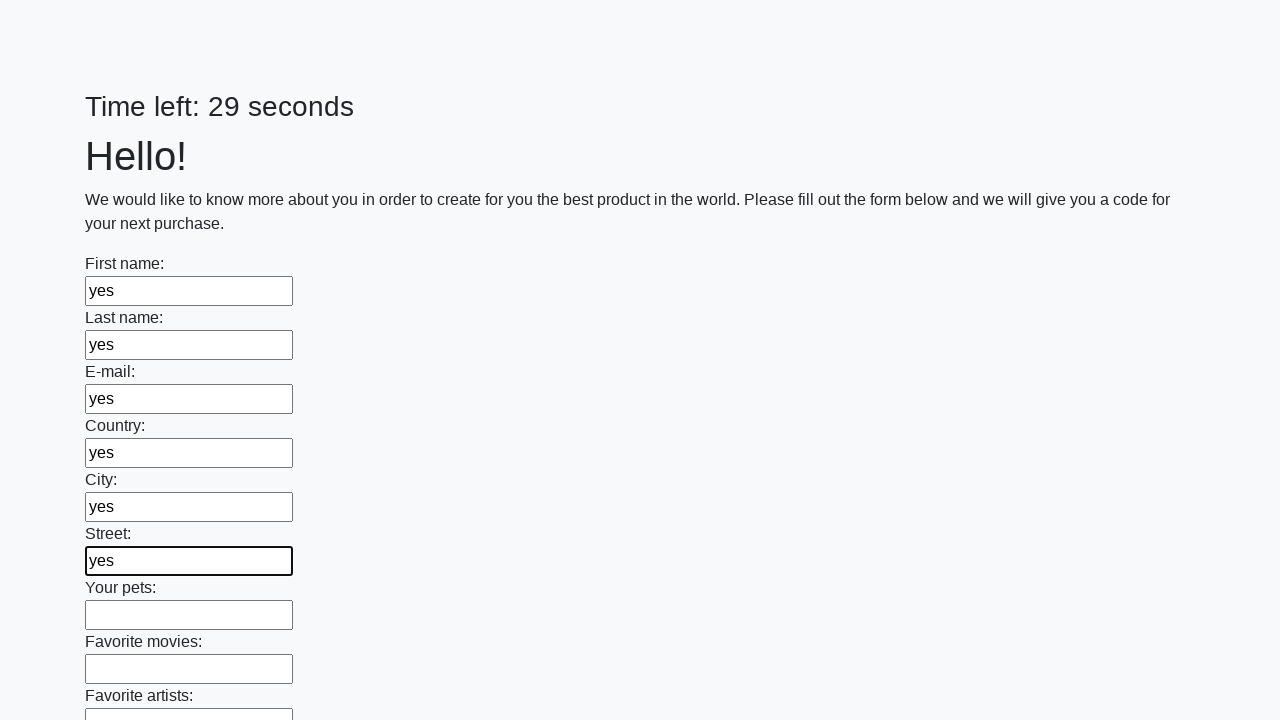

Filled an input field with 'yes' on input >> nth=6
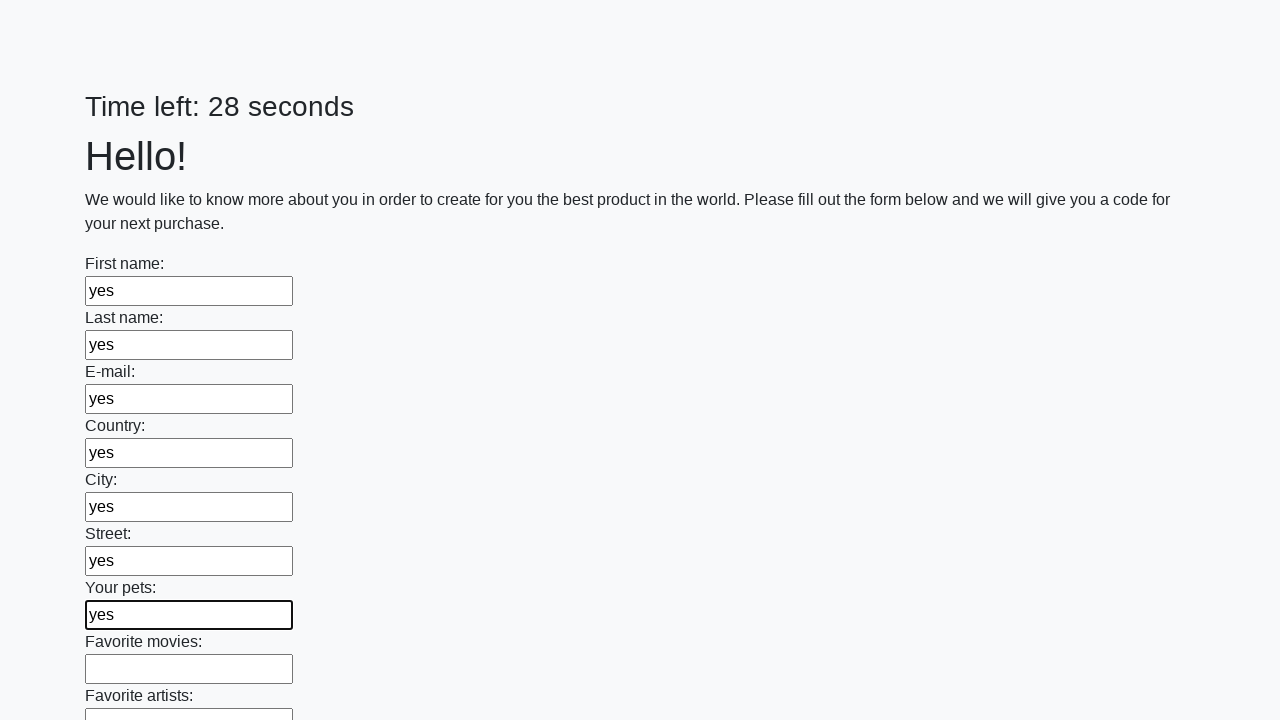

Filled an input field with 'yes' on input >> nth=7
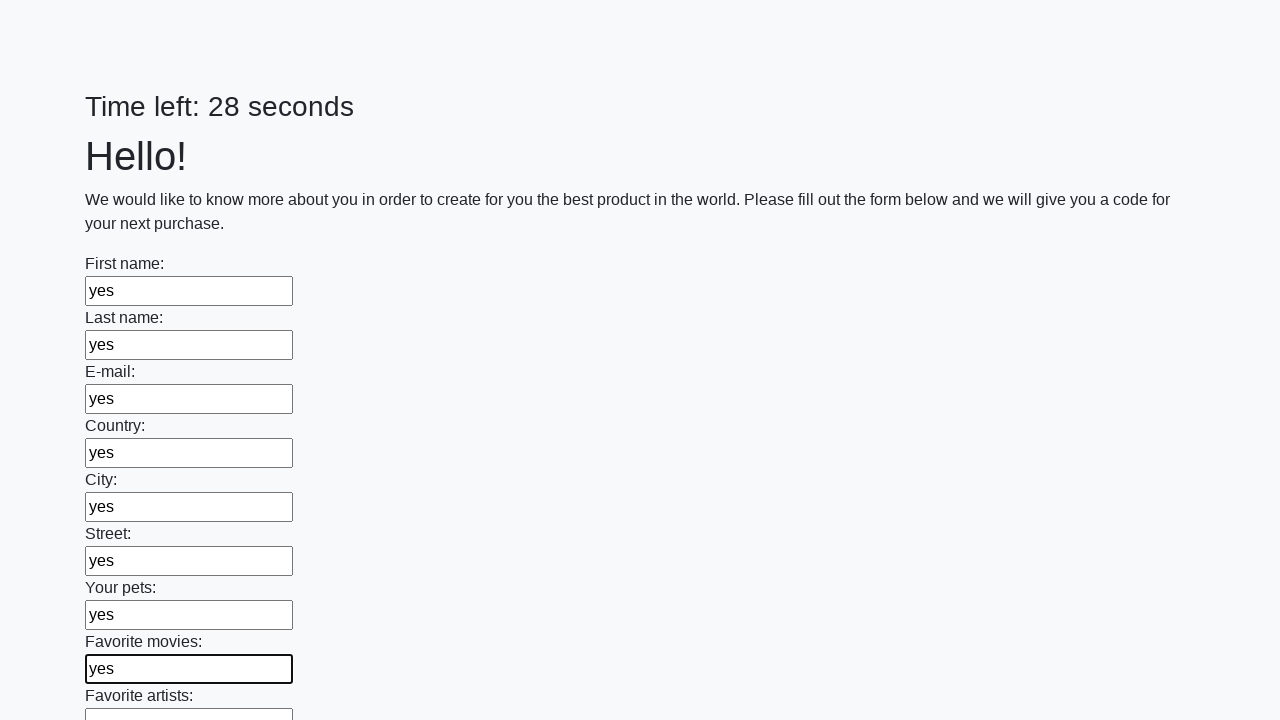

Filled an input field with 'yes' on input >> nth=8
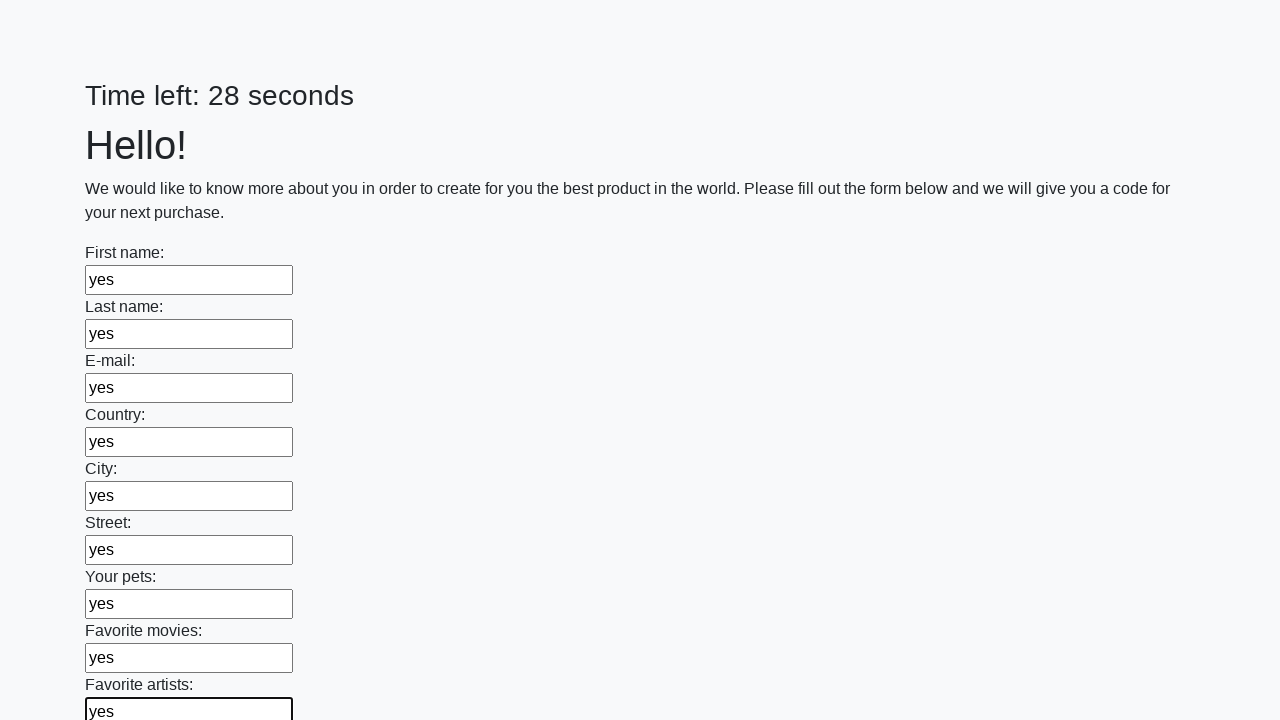

Filled an input field with 'yes' on input >> nth=9
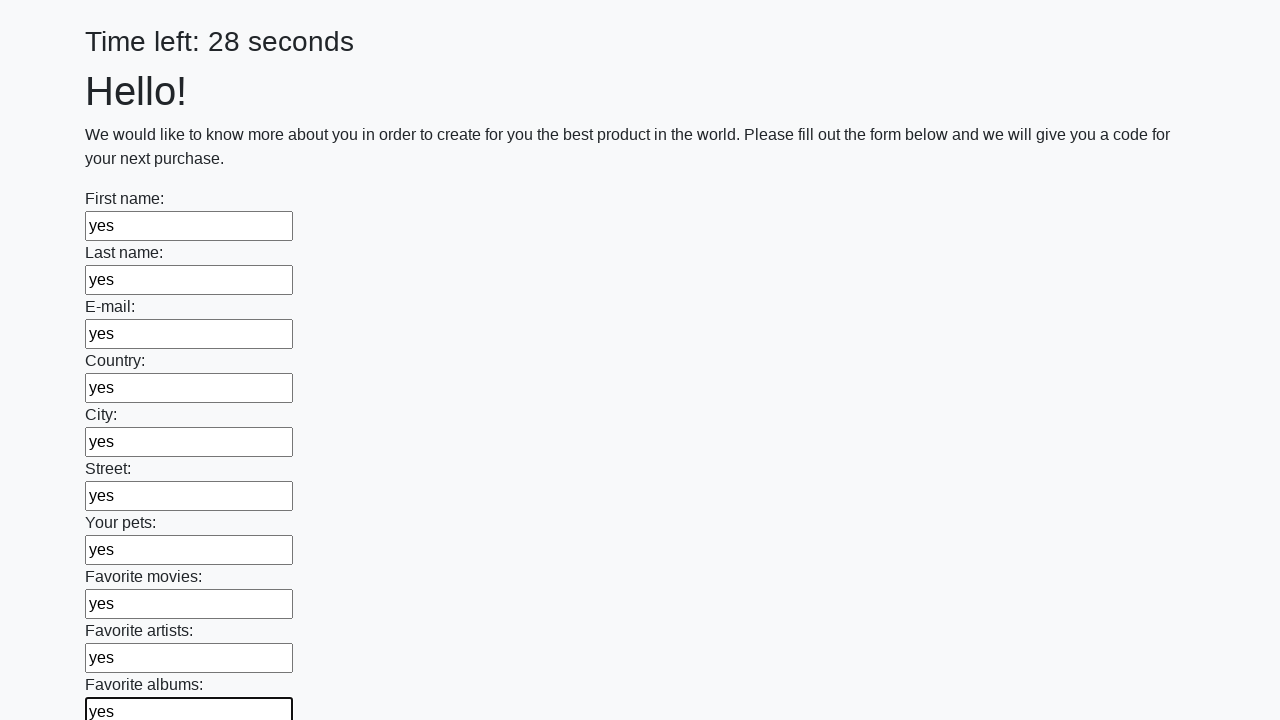

Filled an input field with 'yes' on input >> nth=10
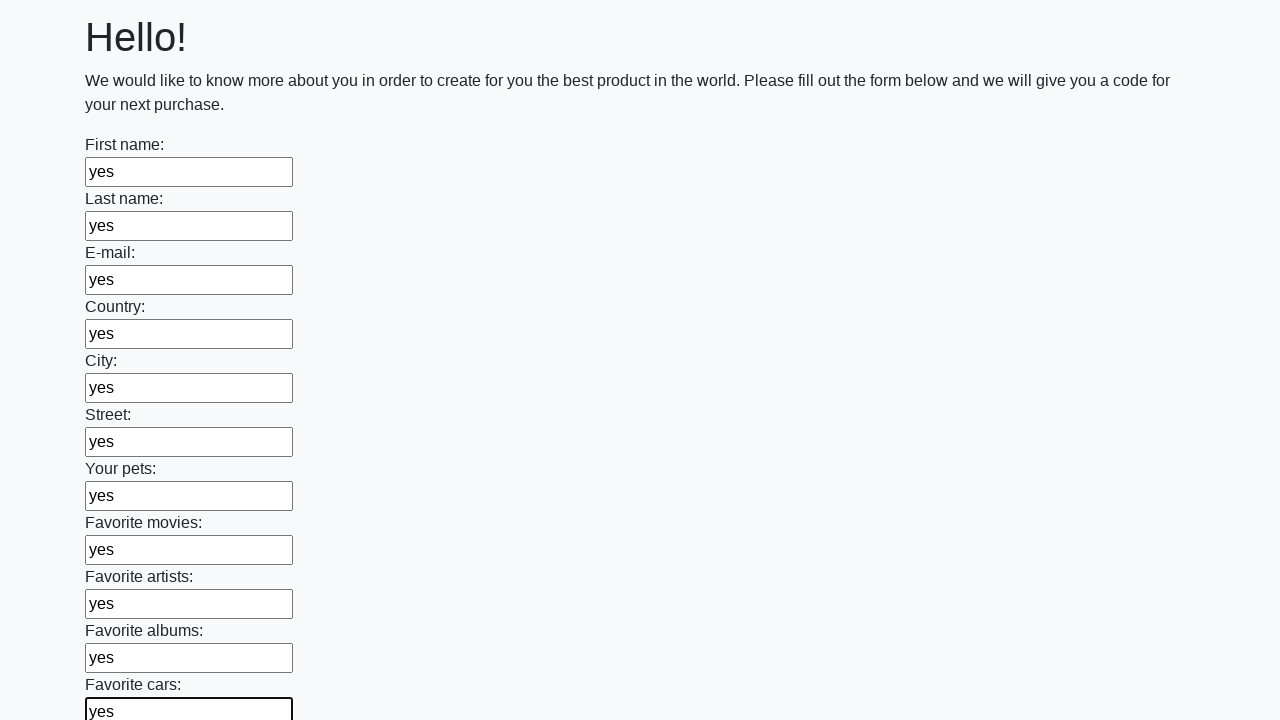

Filled an input field with 'yes' on input >> nth=11
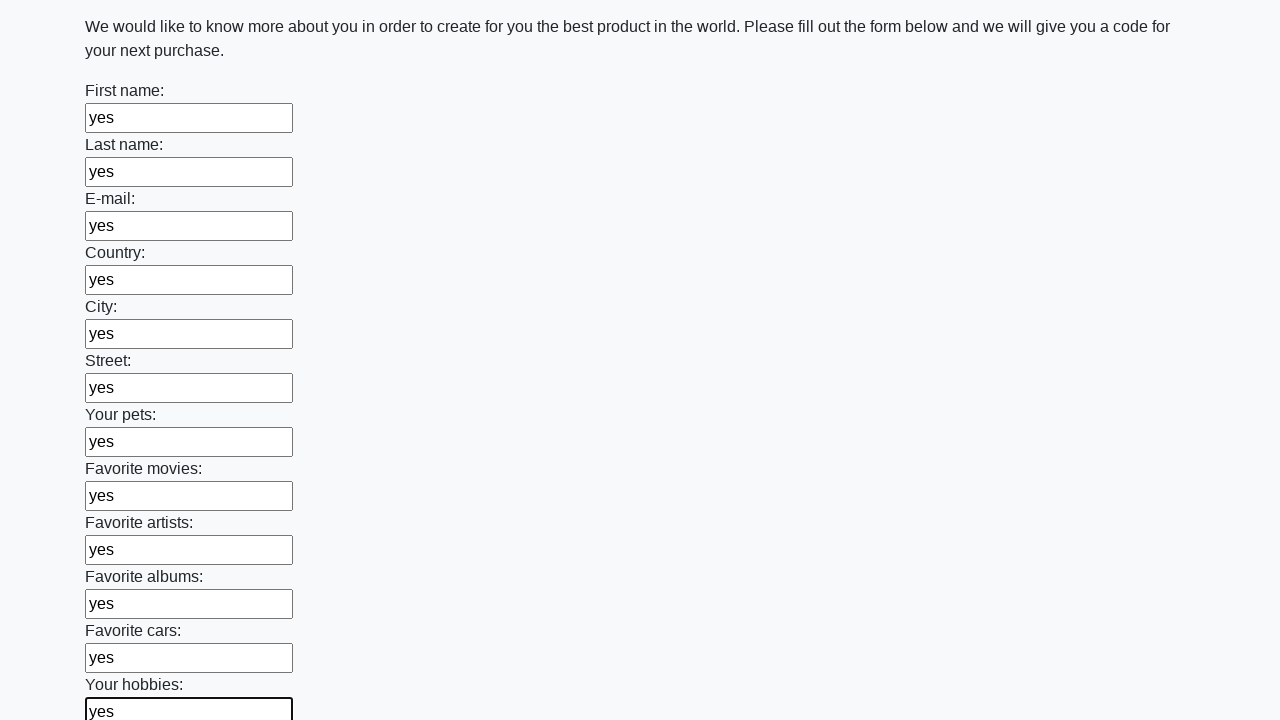

Filled an input field with 'yes' on input >> nth=12
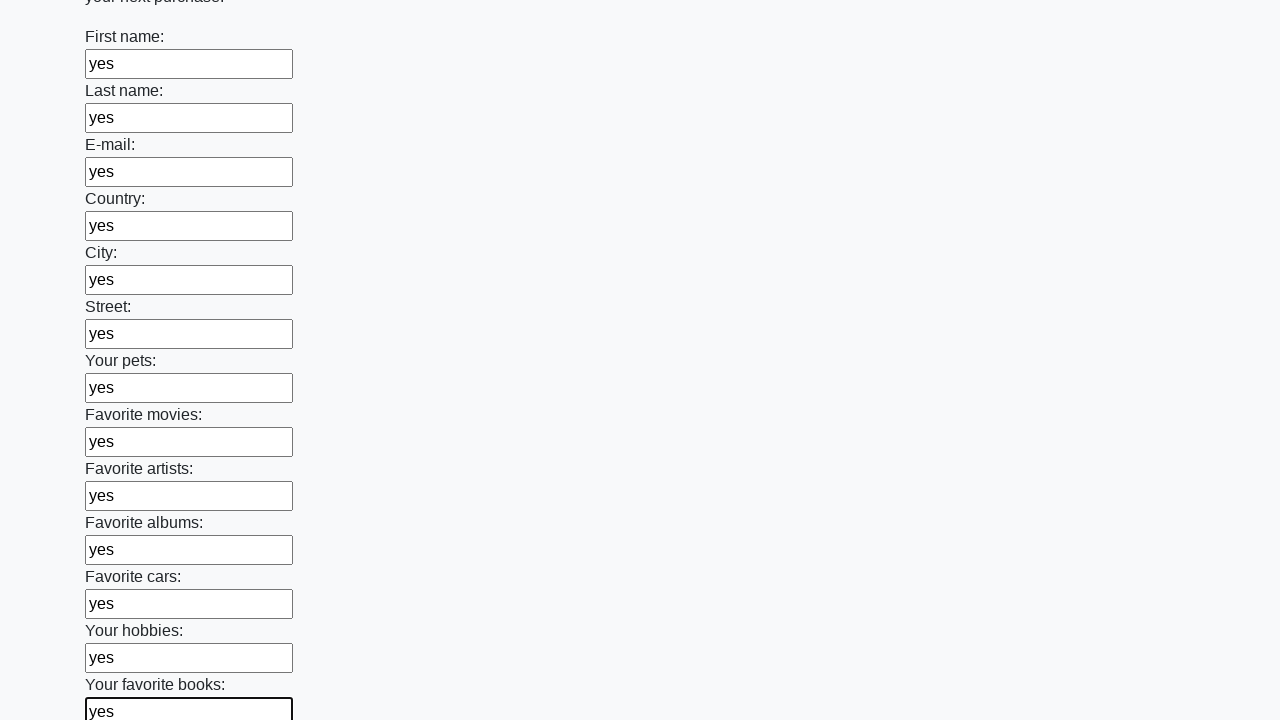

Filled an input field with 'yes' on input >> nth=13
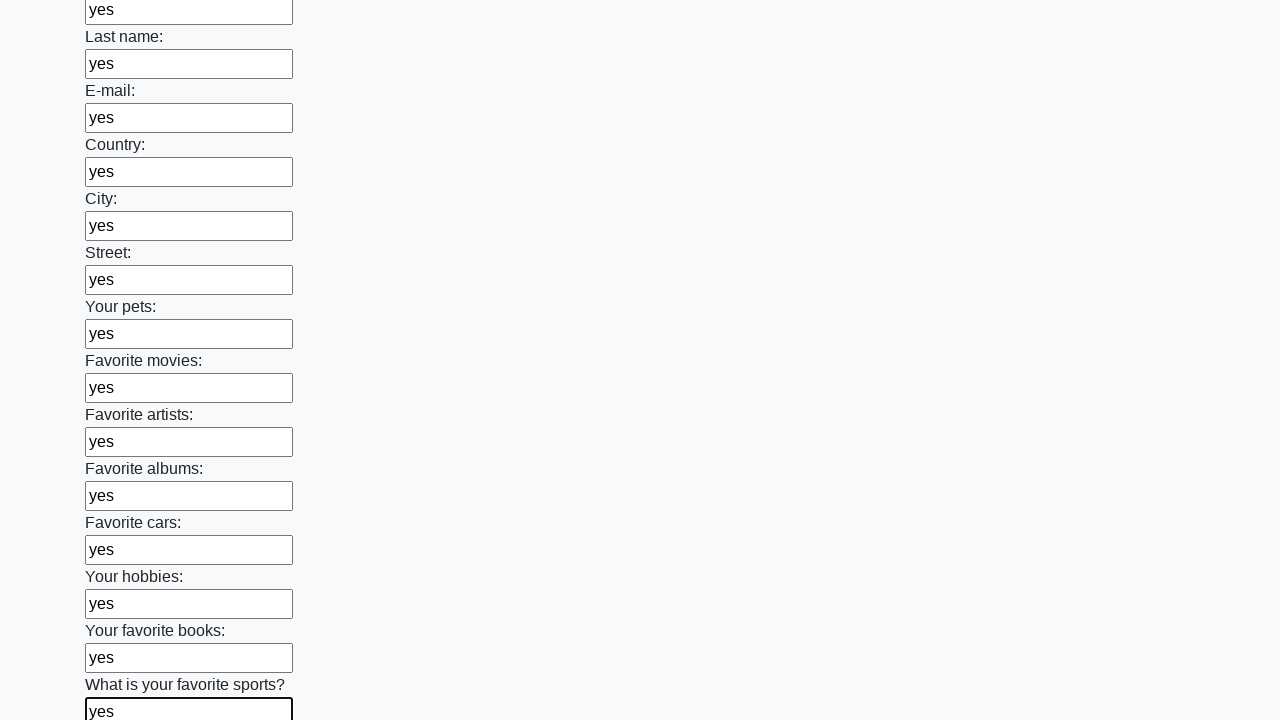

Filled an input field with 'yes' on input >> nth=14
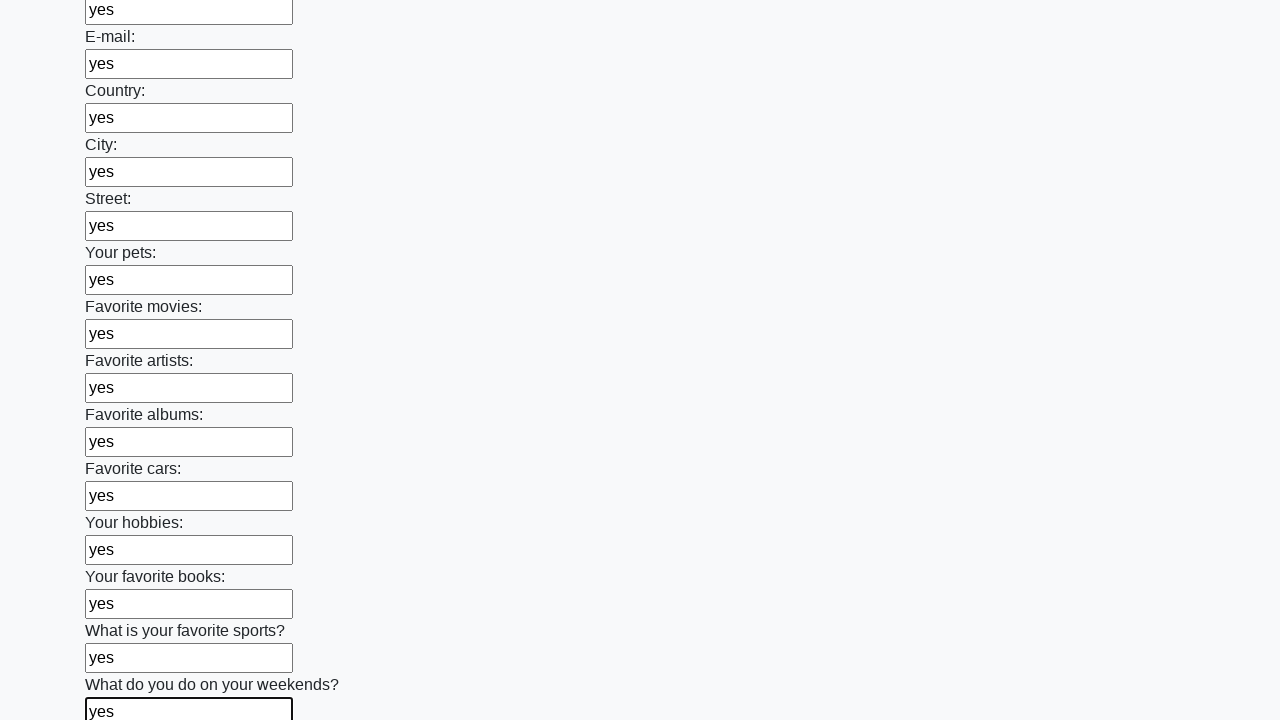

Filled an input field with 'yes' on input >> nth=15
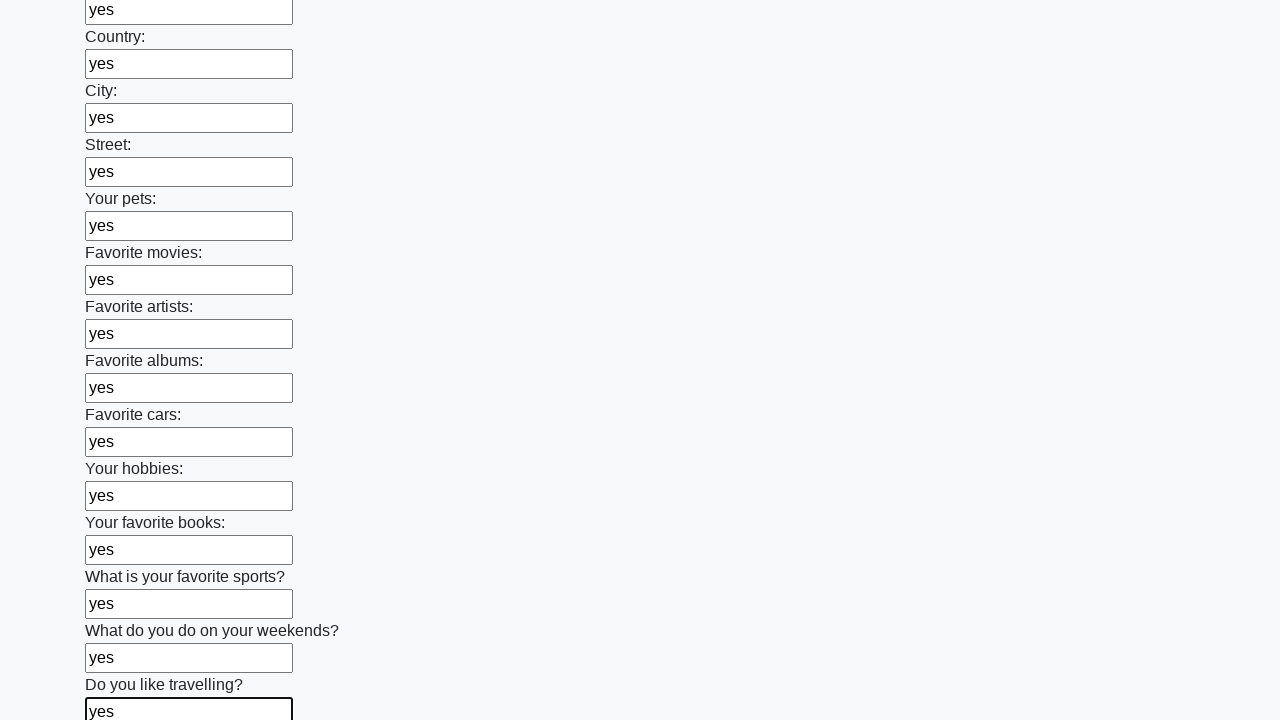

Filled an input field with 'yes' on input >> nth=16
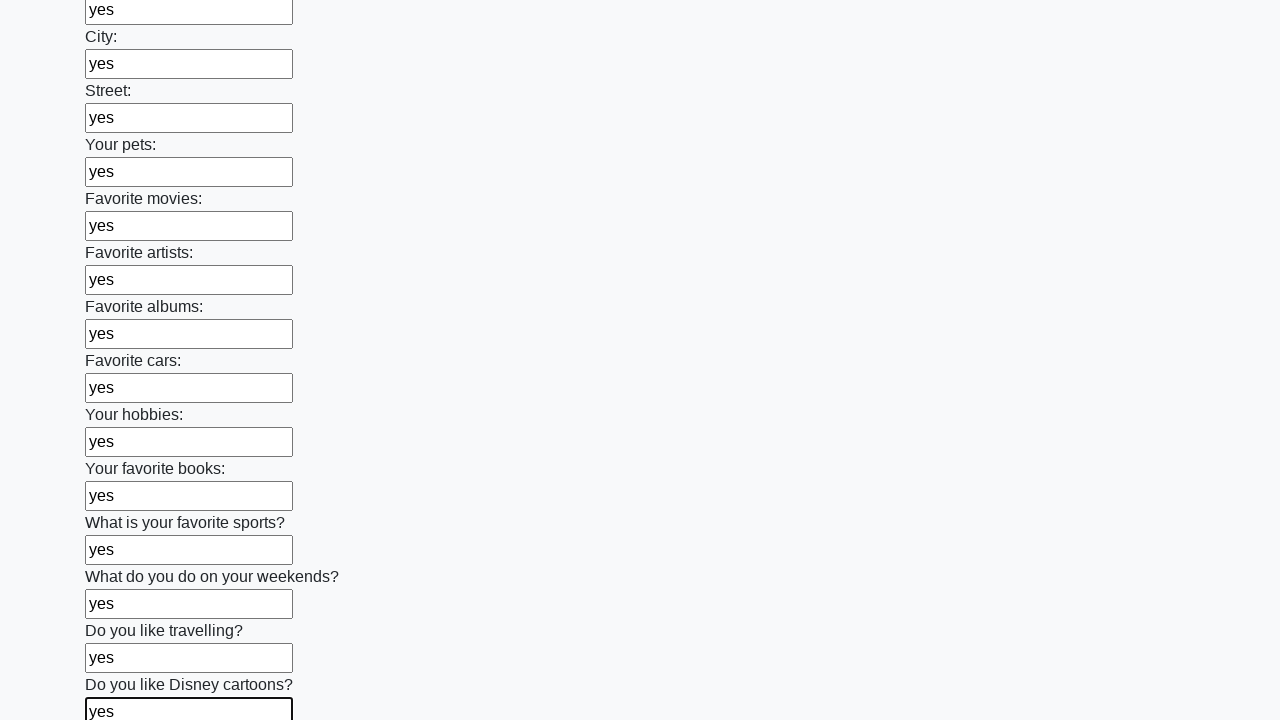

Filled an input field with 'yes' on input >> nth=17
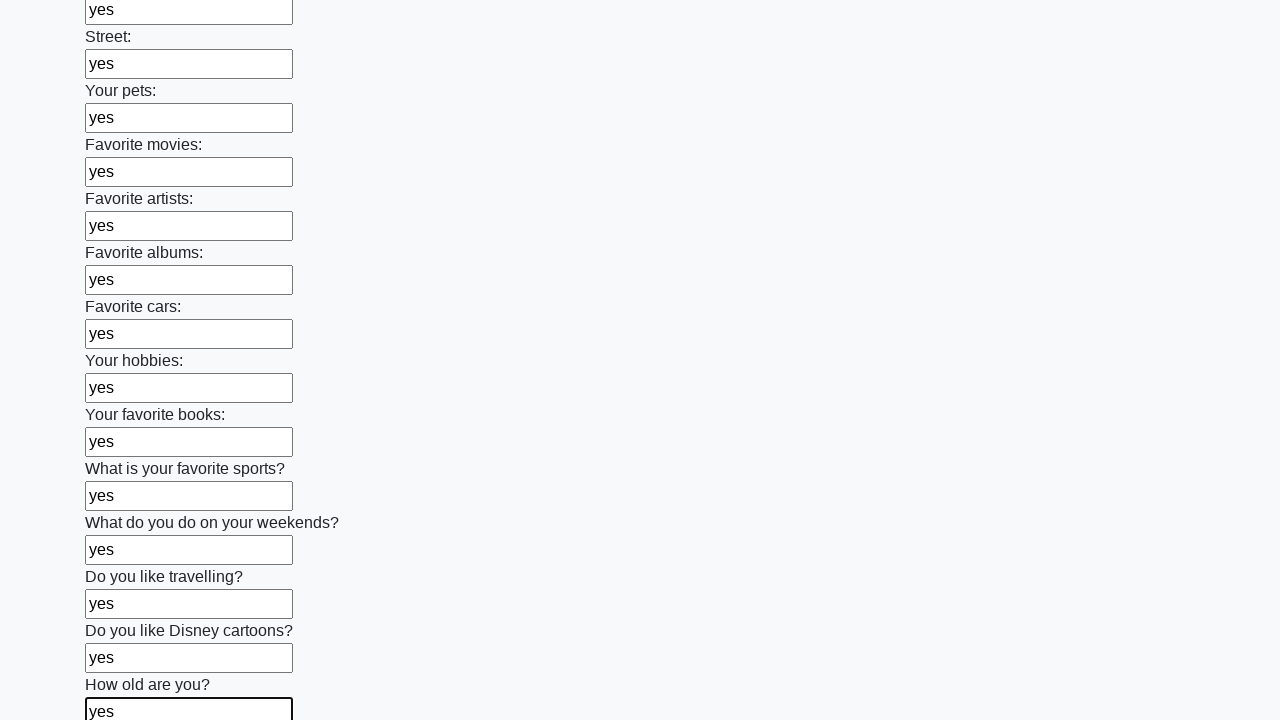

Filled an input field with 'yes' on input >> nth=18
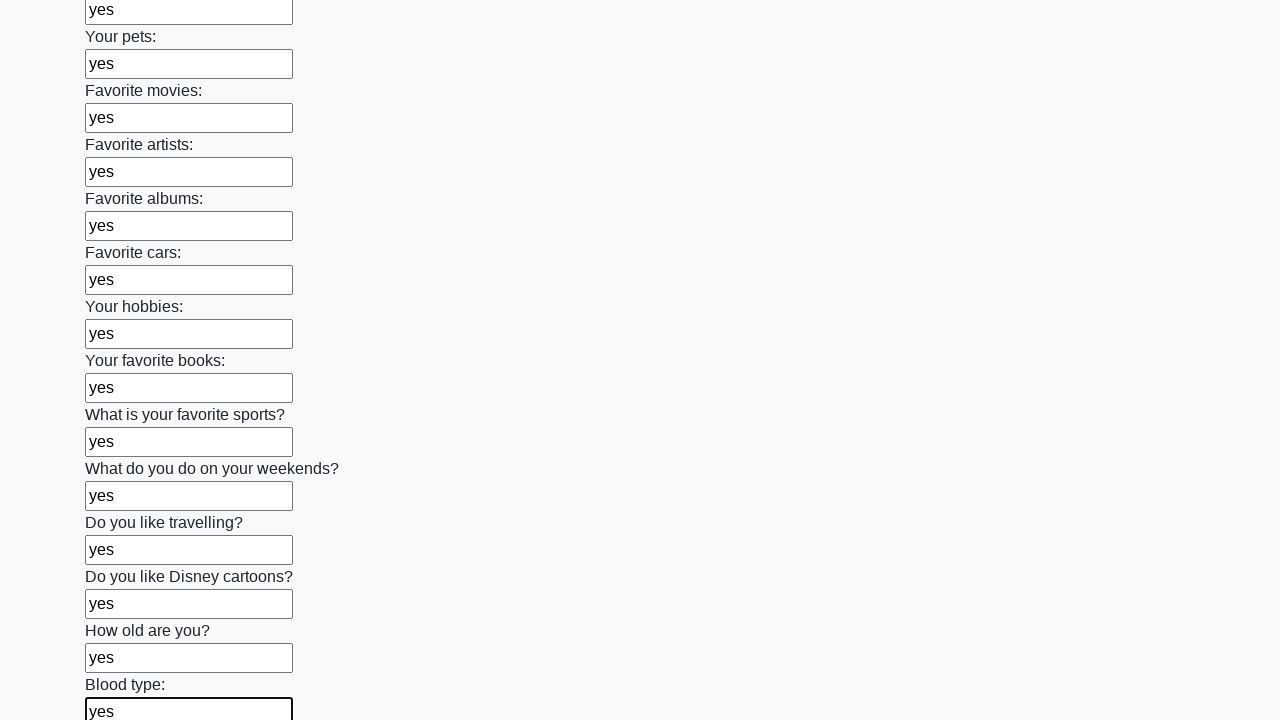

Filled an input field with 'yes' on input >> nth=19
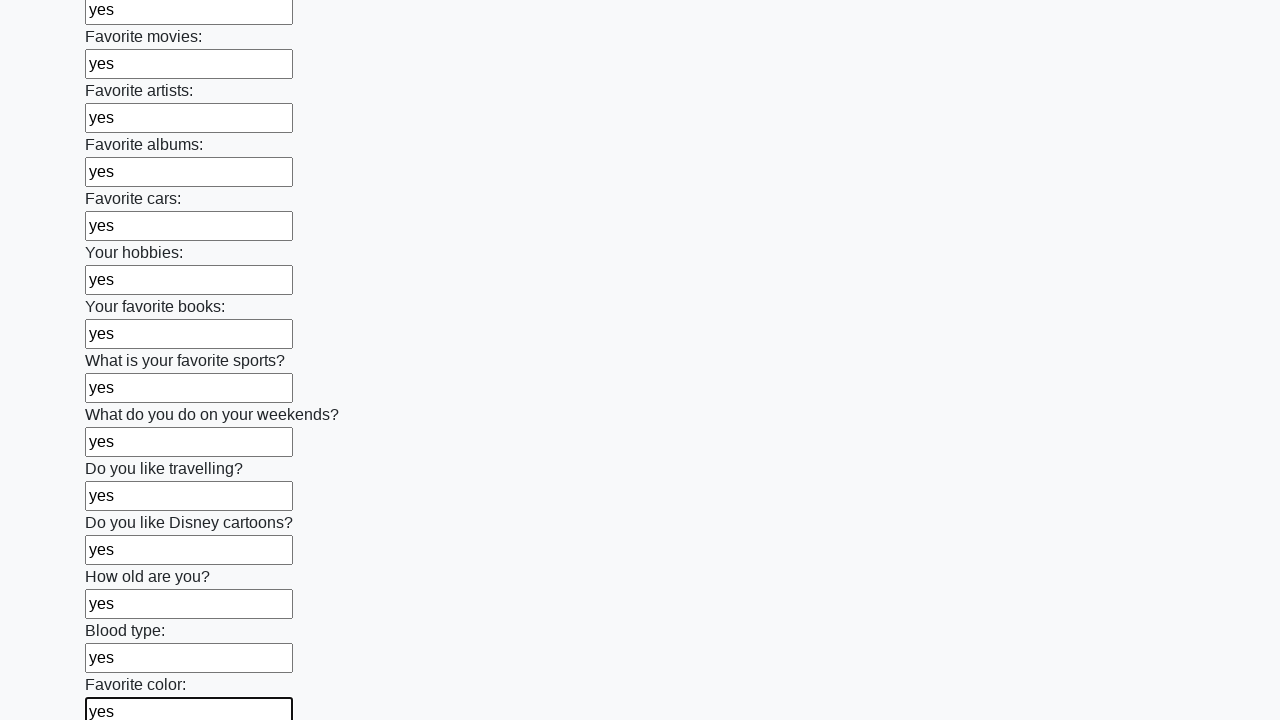

Filled an input field with 'yes' on input >> nth=20
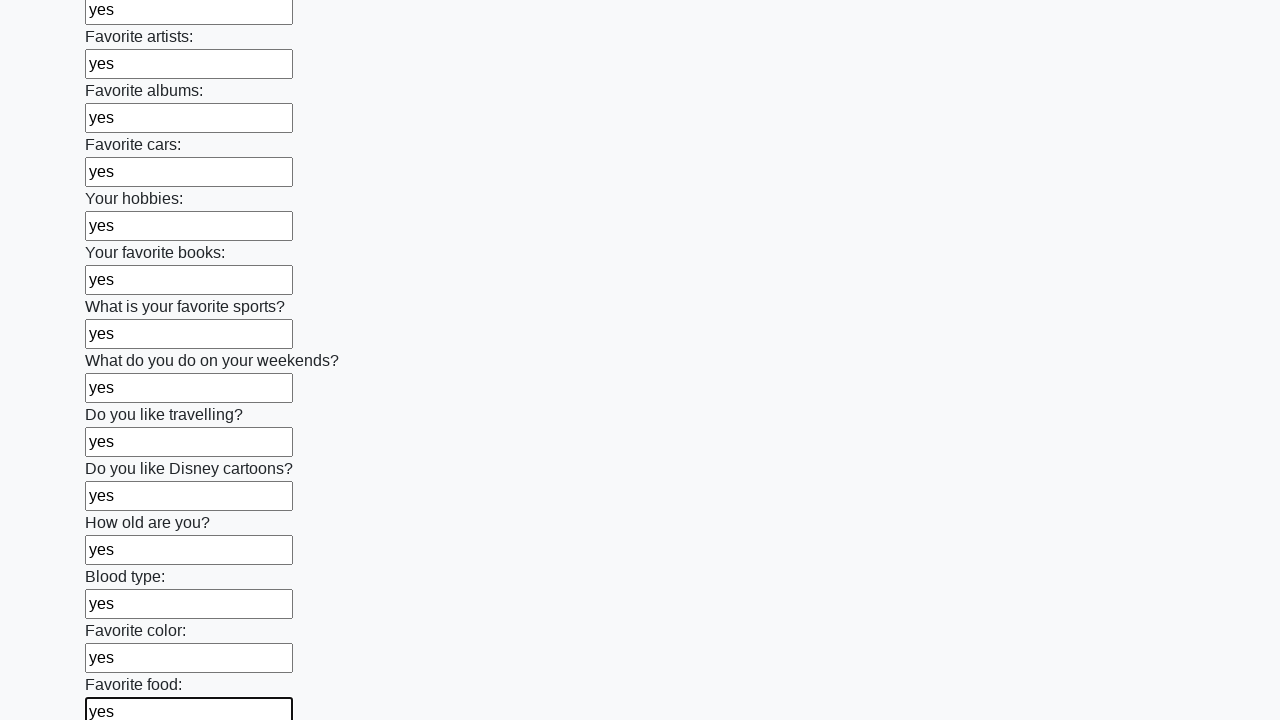

Filled an input field with 'yes' on input >> nth=21
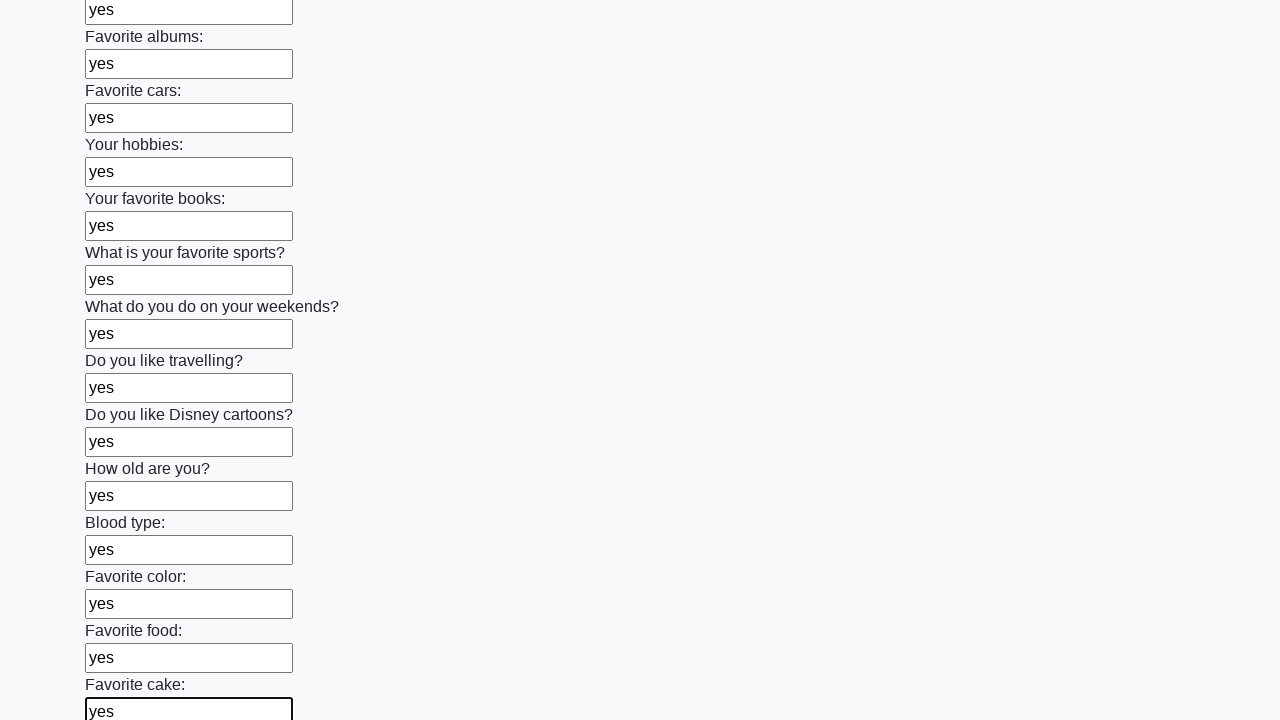

Filled an input field with 'yes' on input >> nth=22
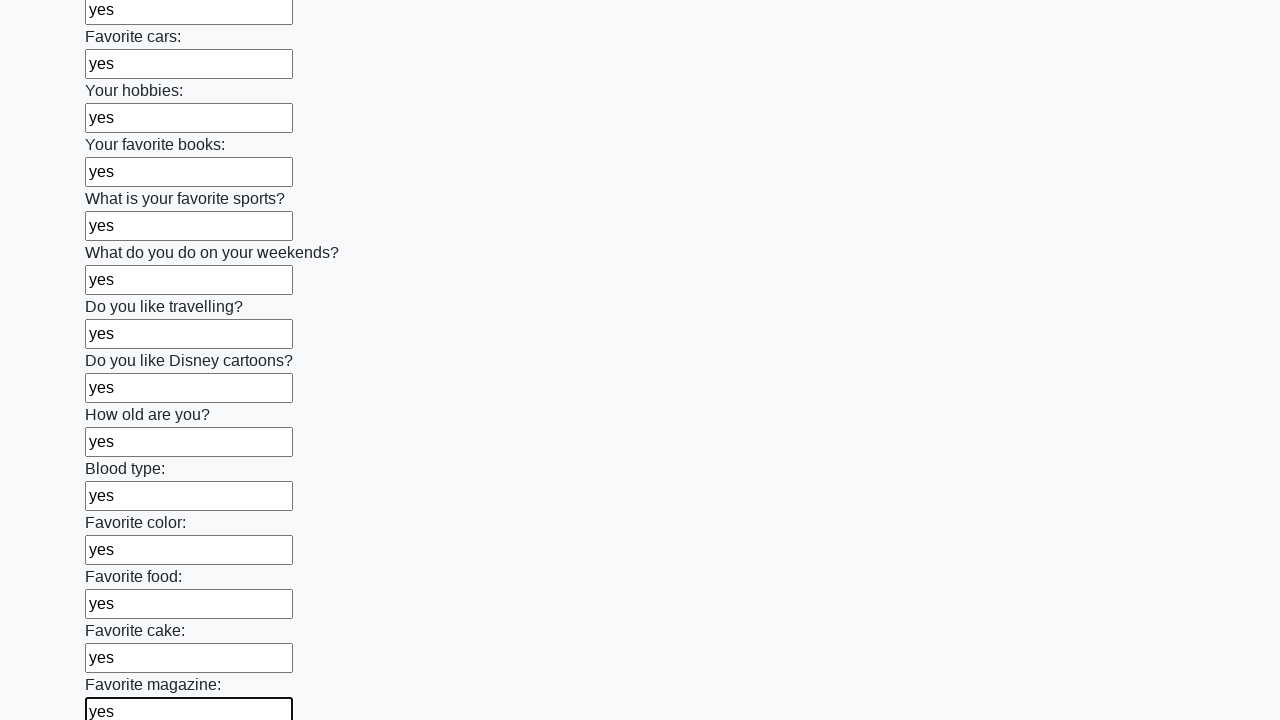

Filled an input field with 'yes' on input >> nth=23
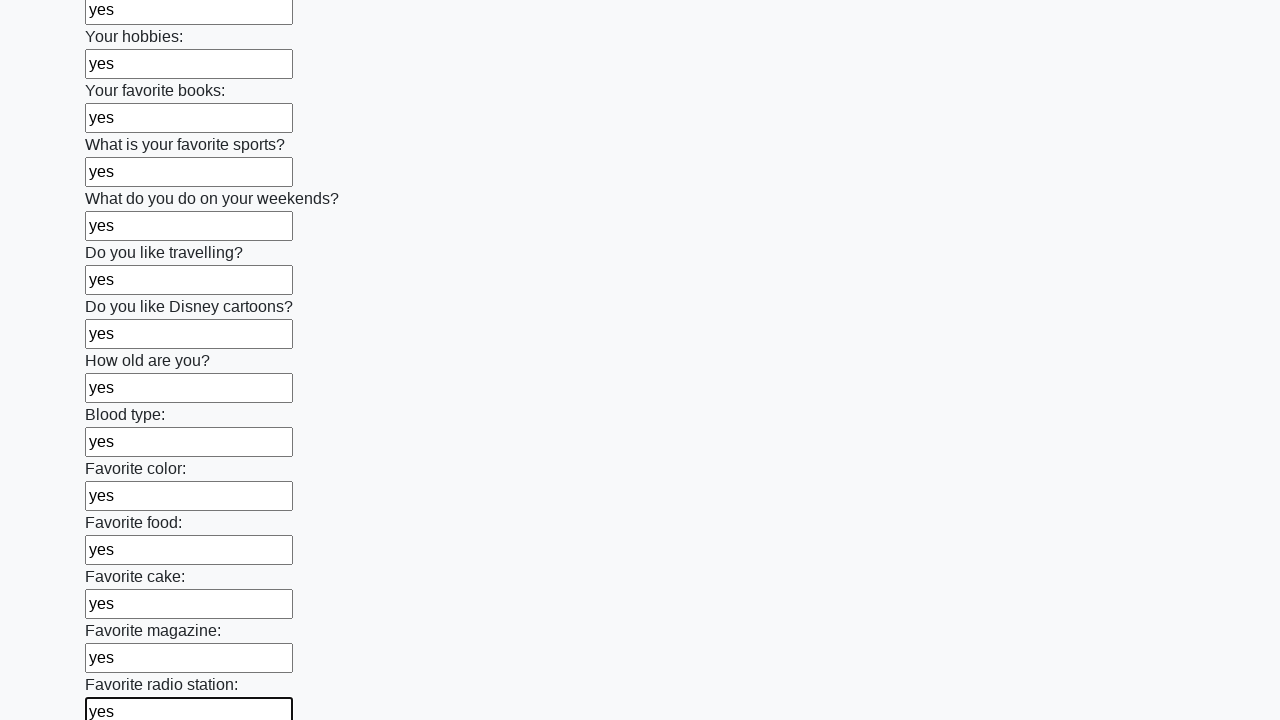

Filled an input field with 'yes' on input >> nth=24
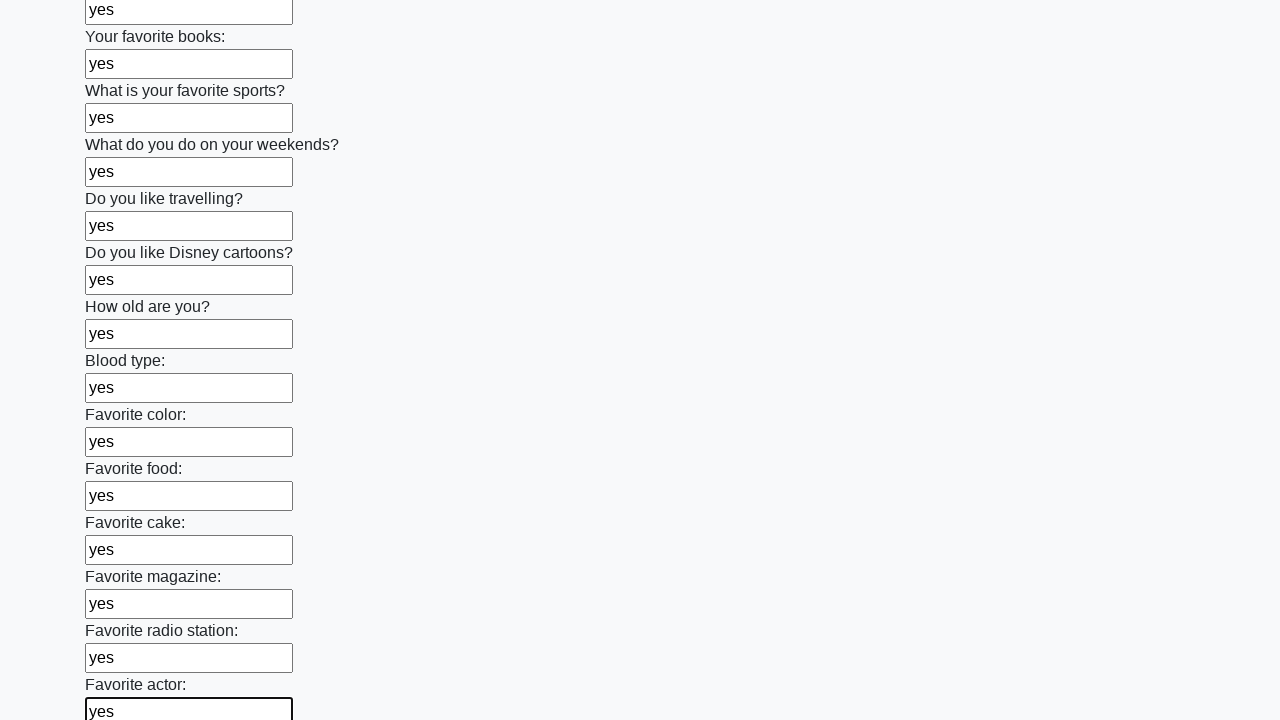

Filled an input field with 'yes' on input >> nth=25
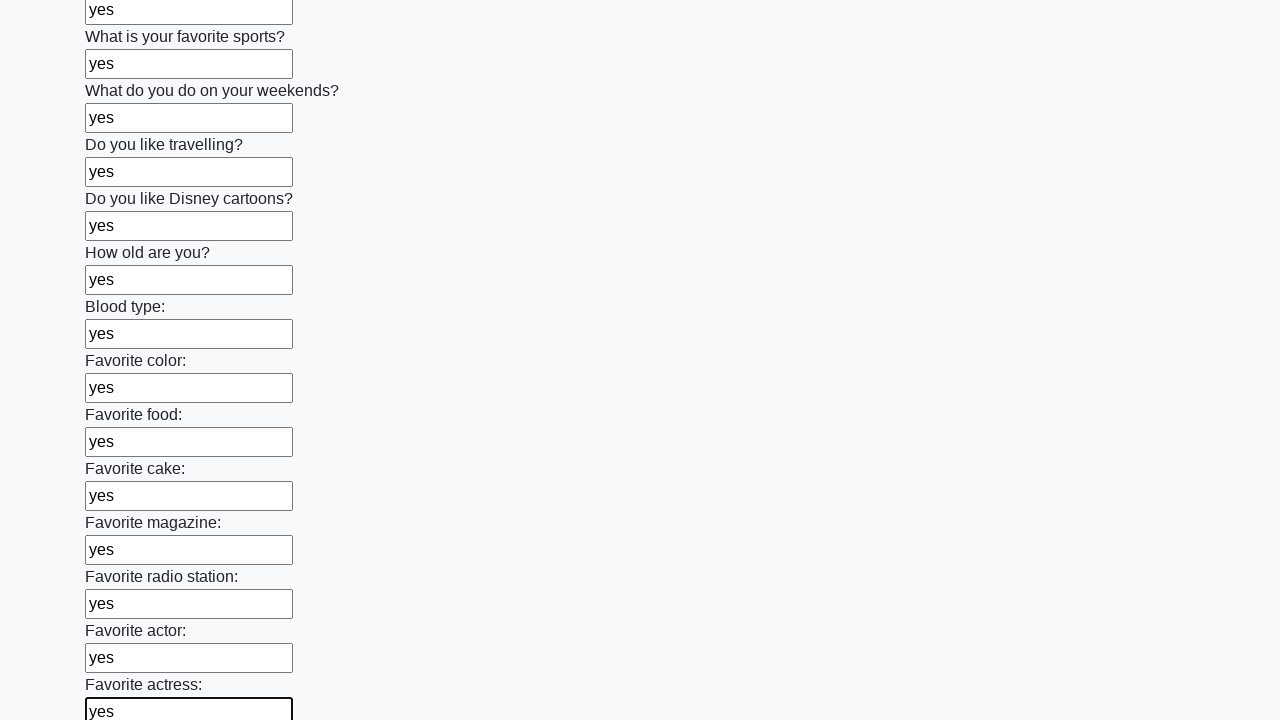

Filled an input field with 'yes' on input >> nth=26
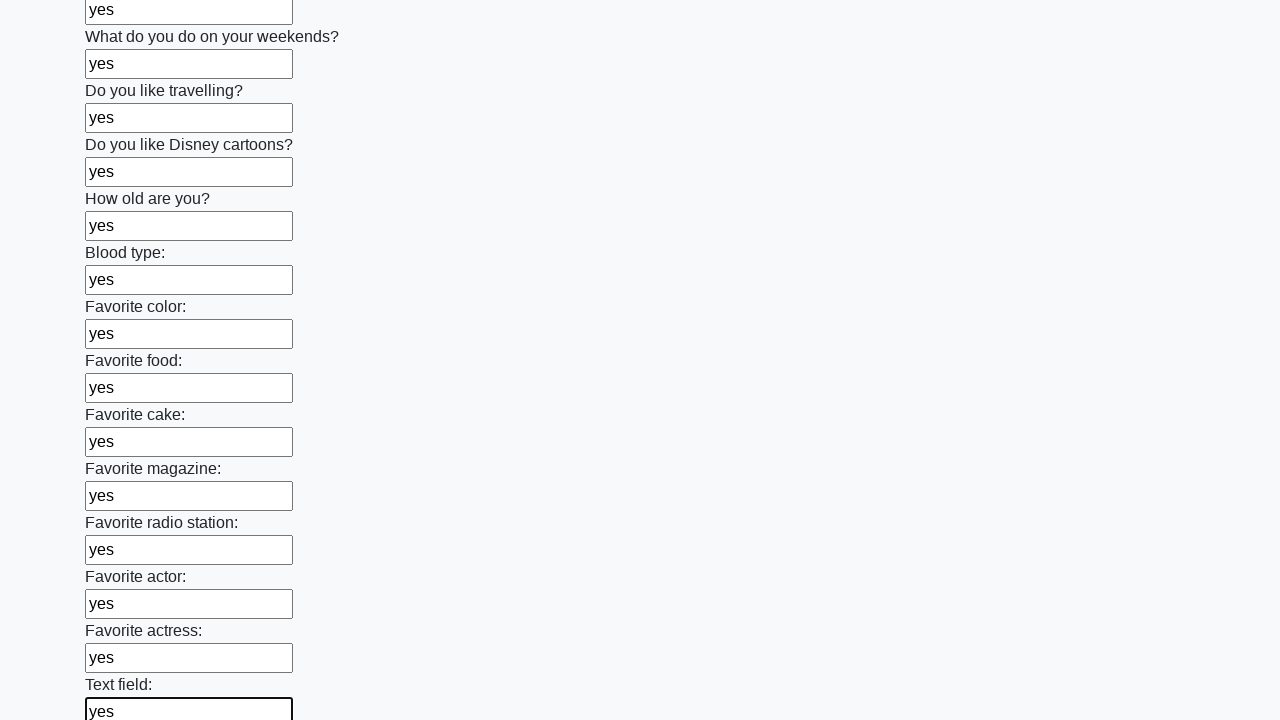

Filled an input field with 'yes' on input >> nth=27
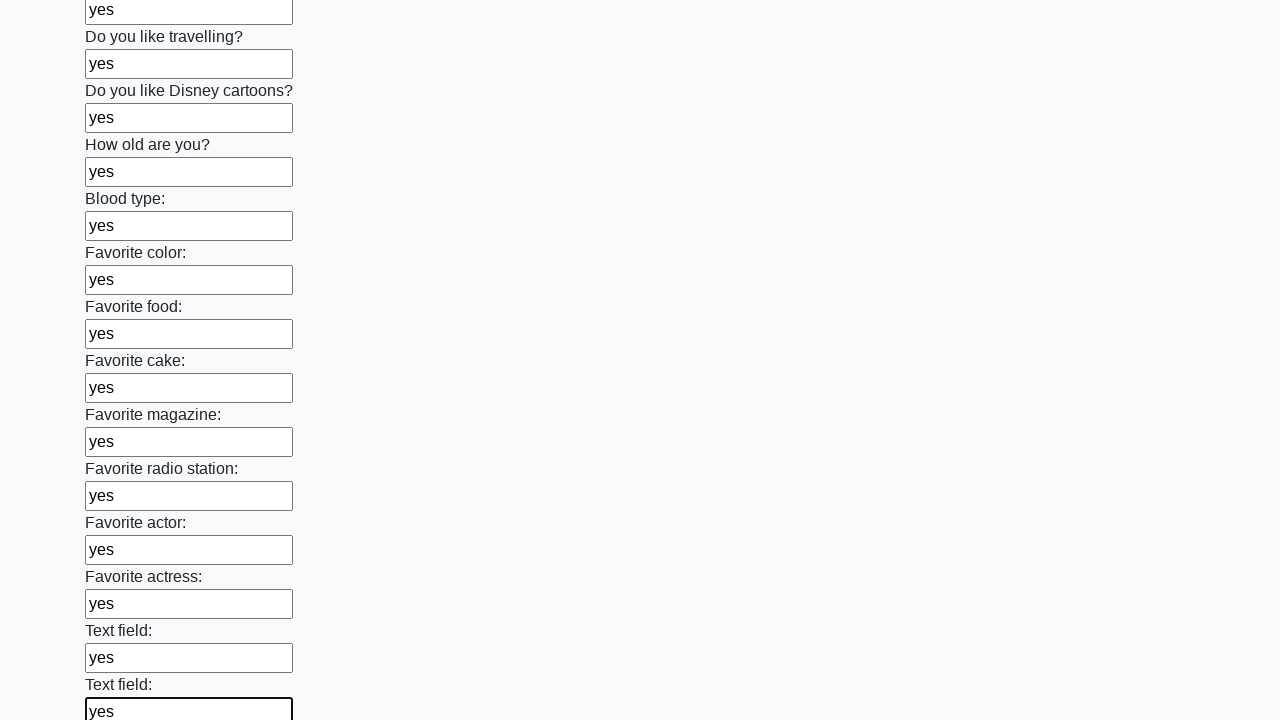

Filled an input field with 'yes' on input >> nth=28
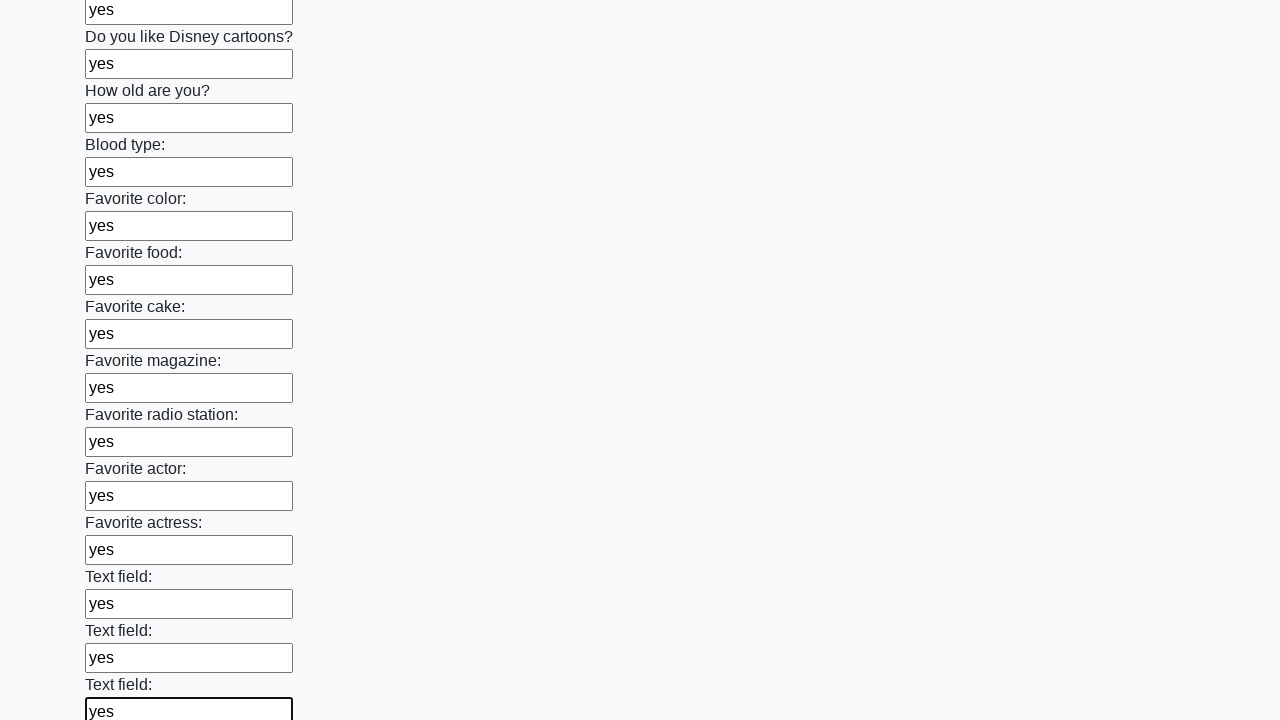

Filled an input field with 'yes' on input >> nth=29
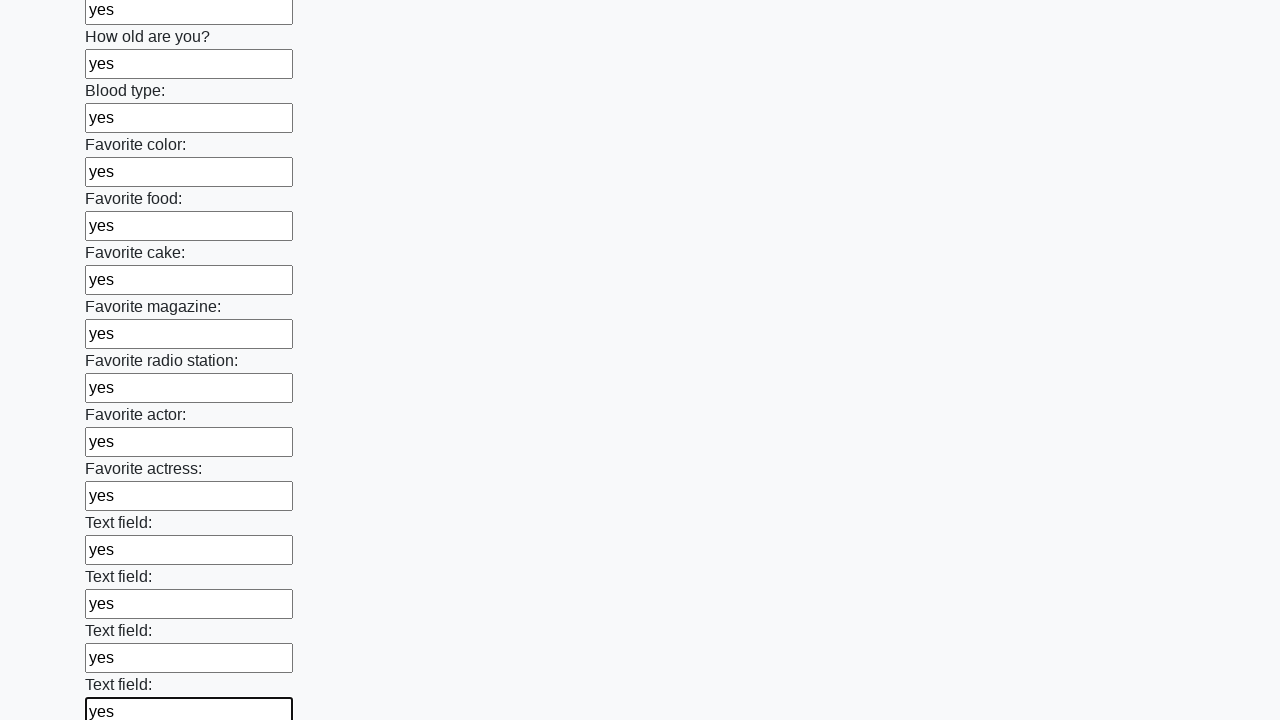

Filled an input field with 'yes' on input >> nth=30
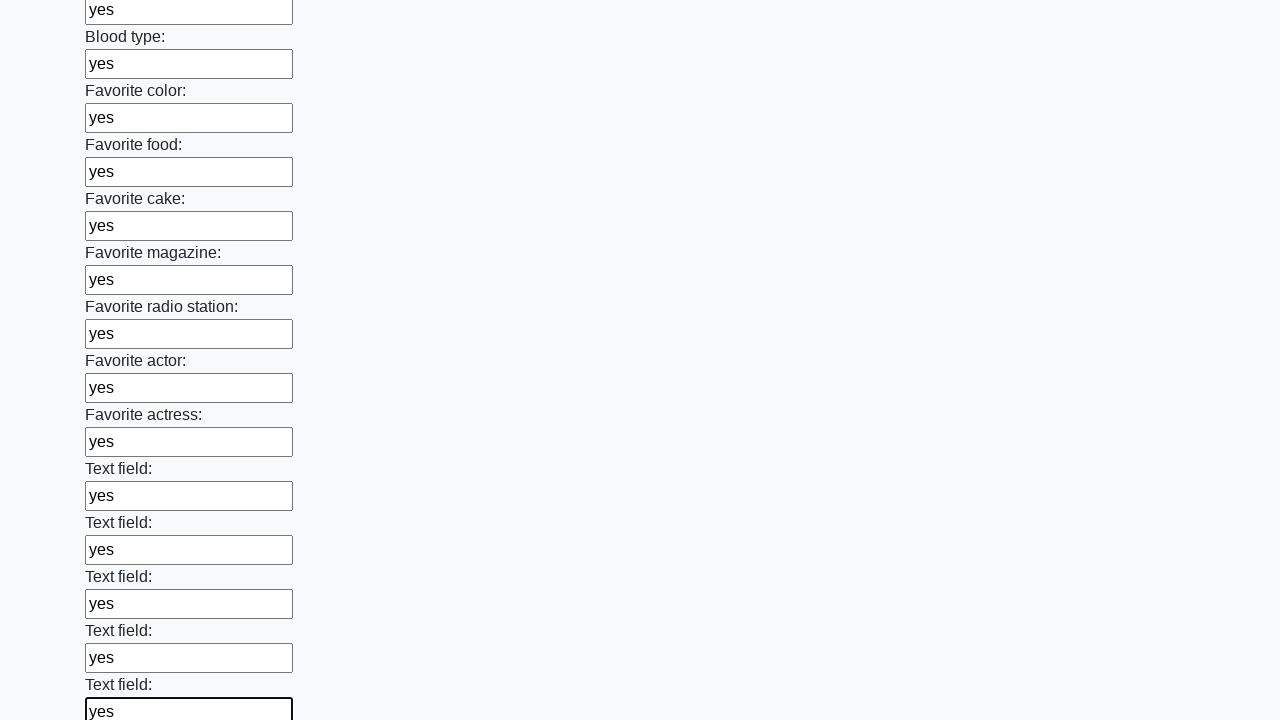

Filled an input field with 'yes' on input >> nth=31
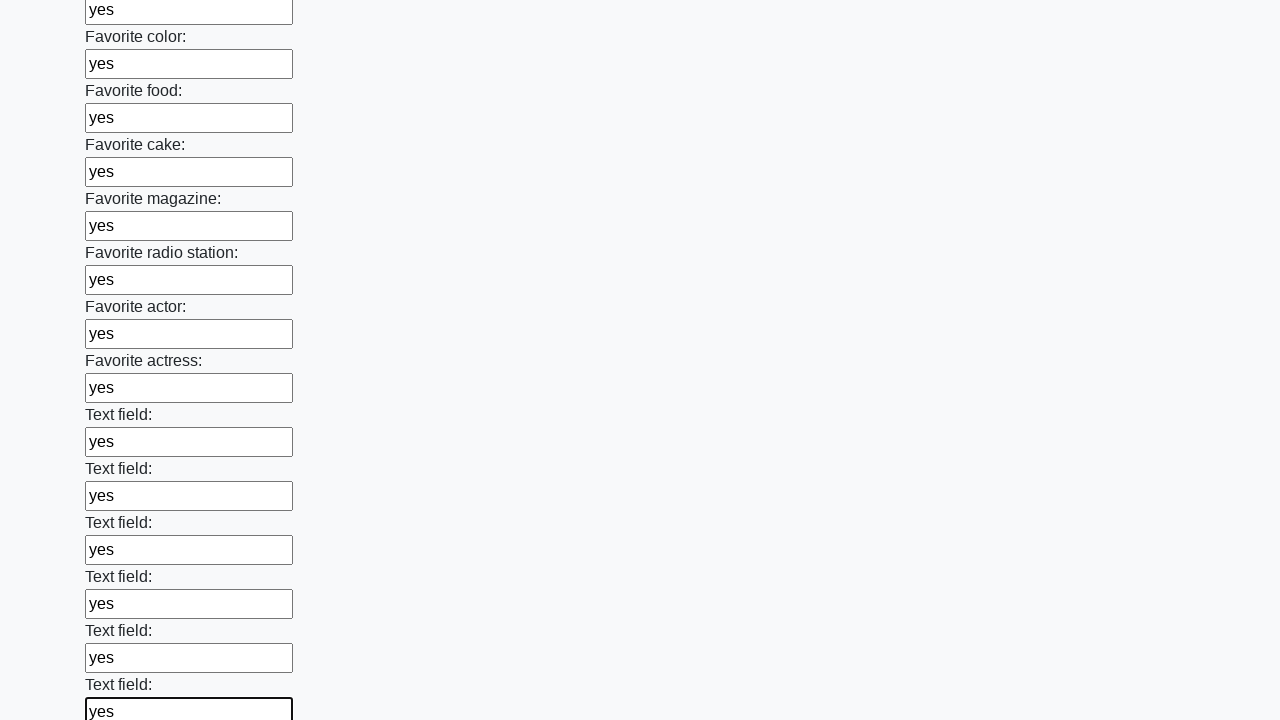

Filled an input field with 'yes' on input >> nth=32
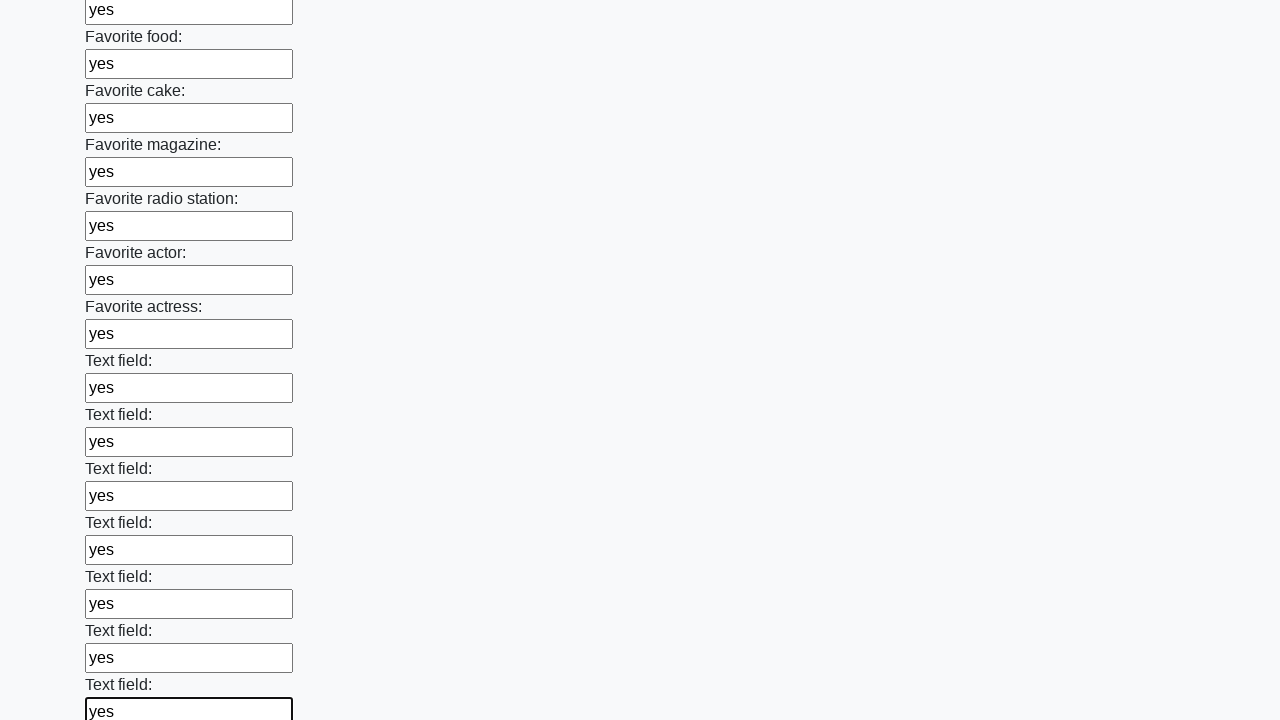

Filled an input field with 'yes' on input >> nth=33
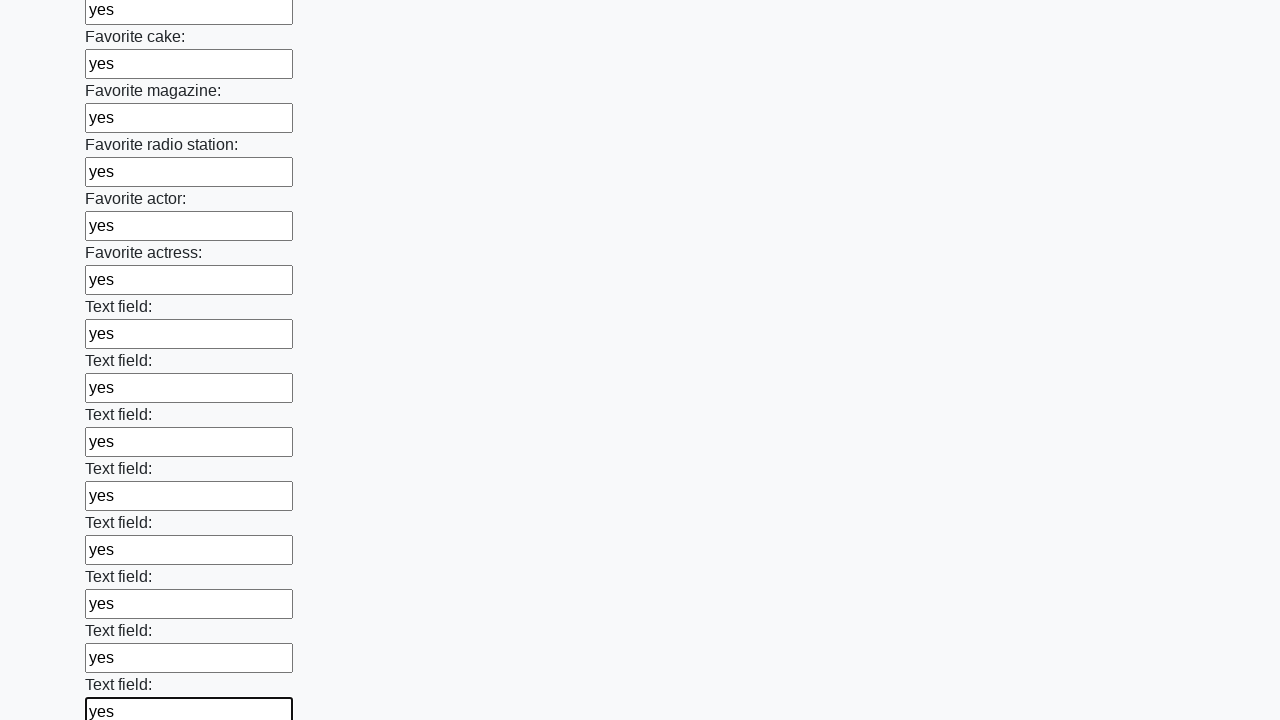

Filled an input field with 'yes' on input >> nth=34
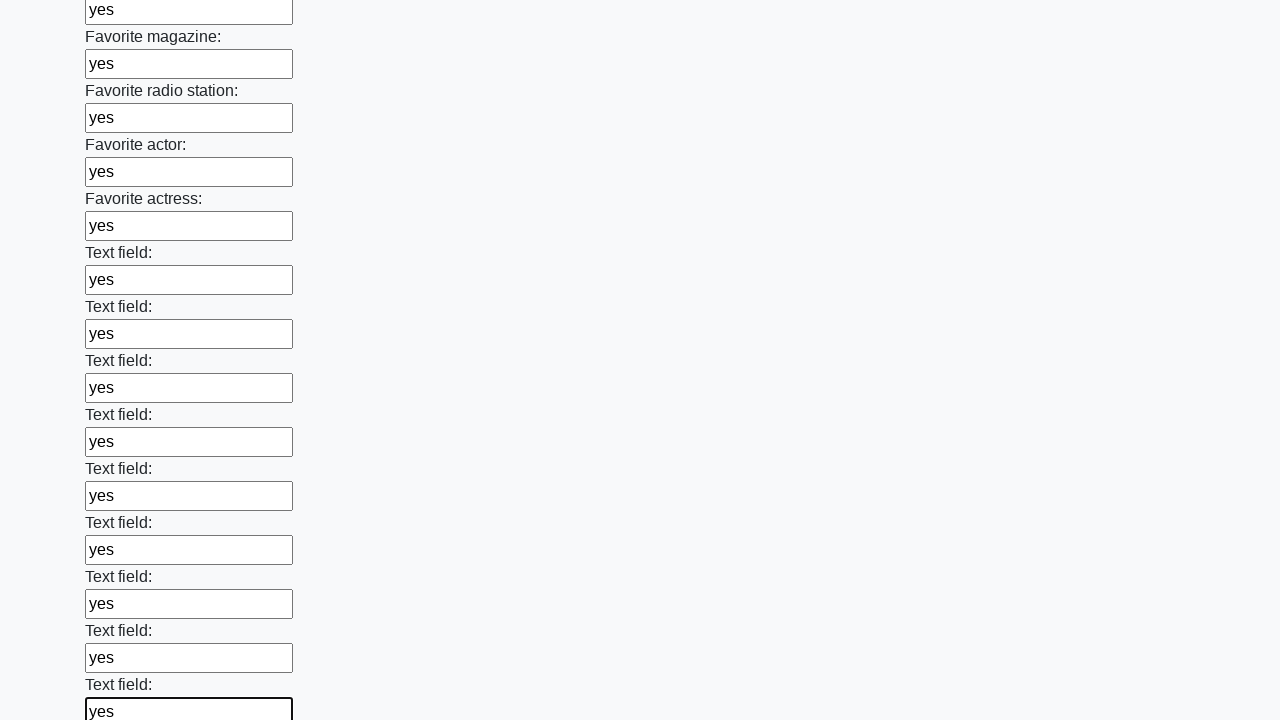

Filled an input field with 'yes' on input >> nth=35
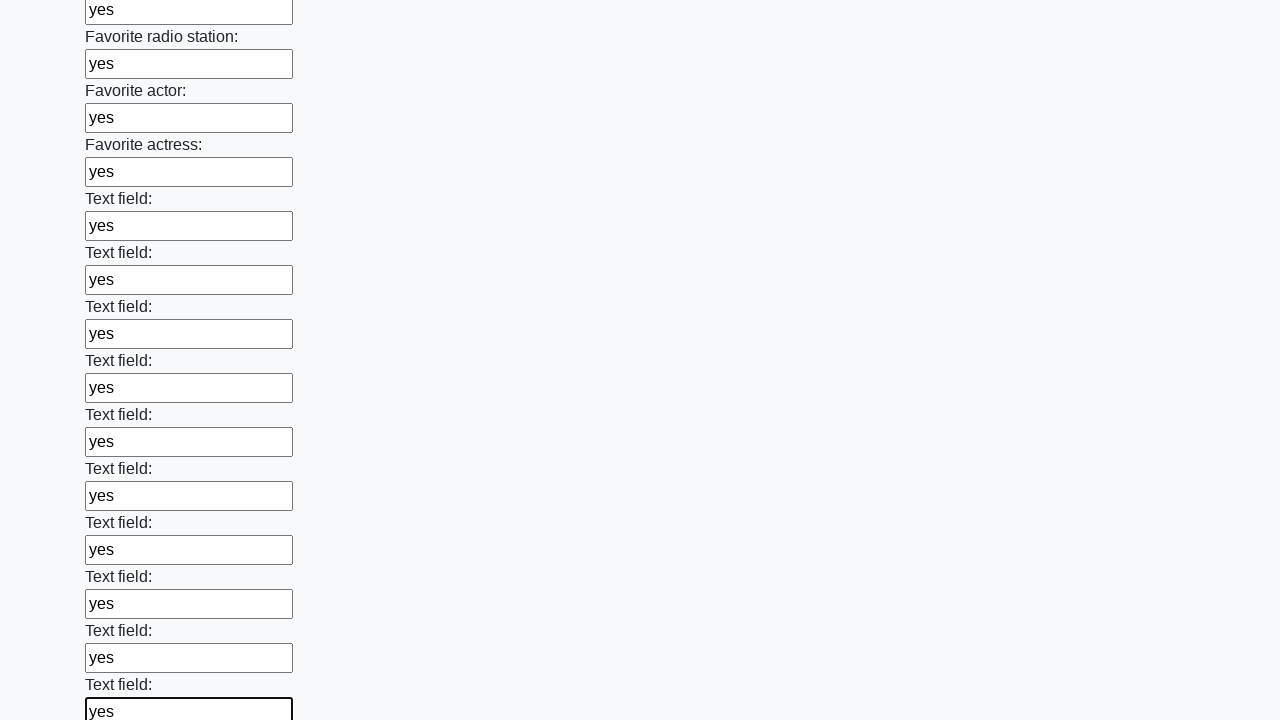

Filled an input field with 'yes' on input >> nth=36
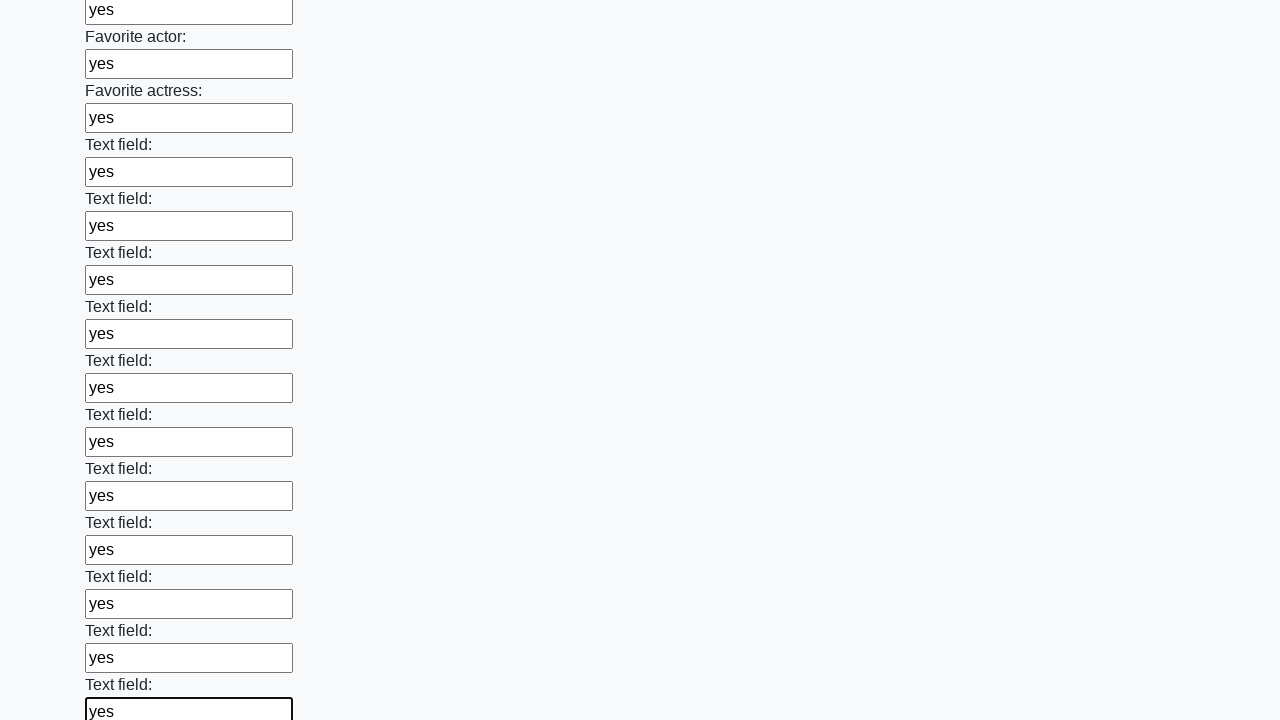

Filled an input field with 'yes' on input >> nth=37
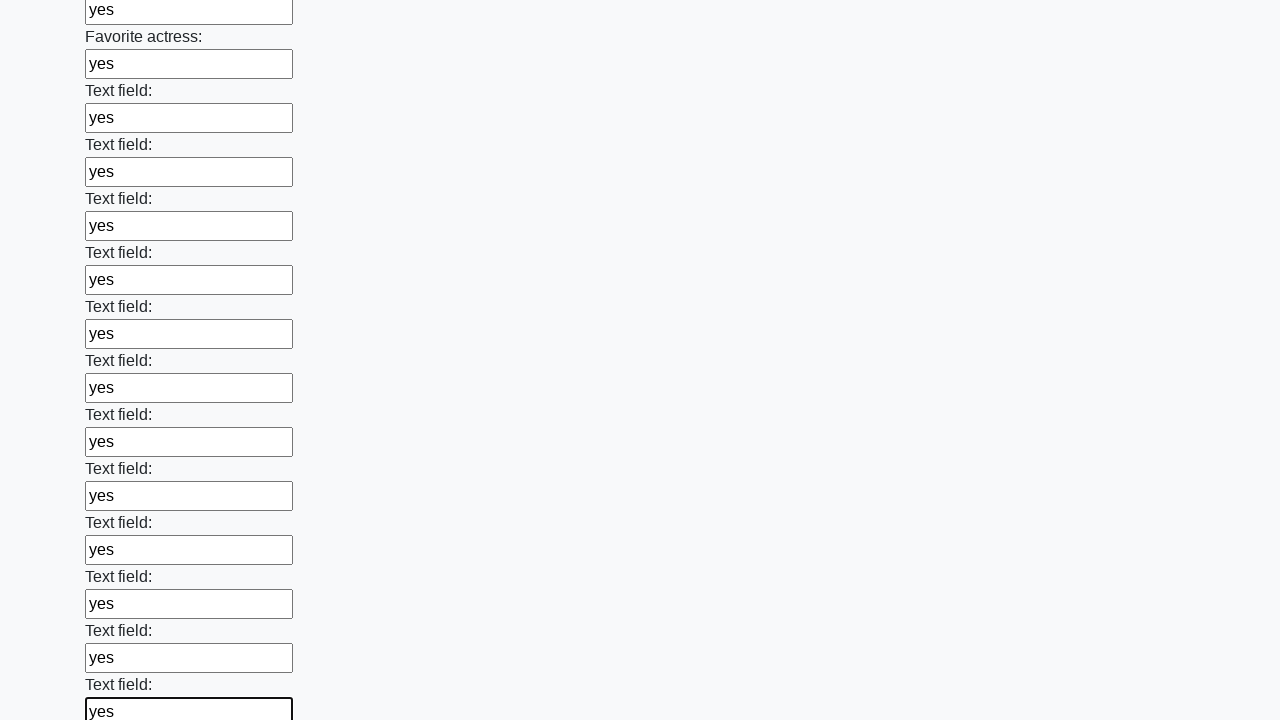

Filled an input field with 'yes' on input >> nth=38
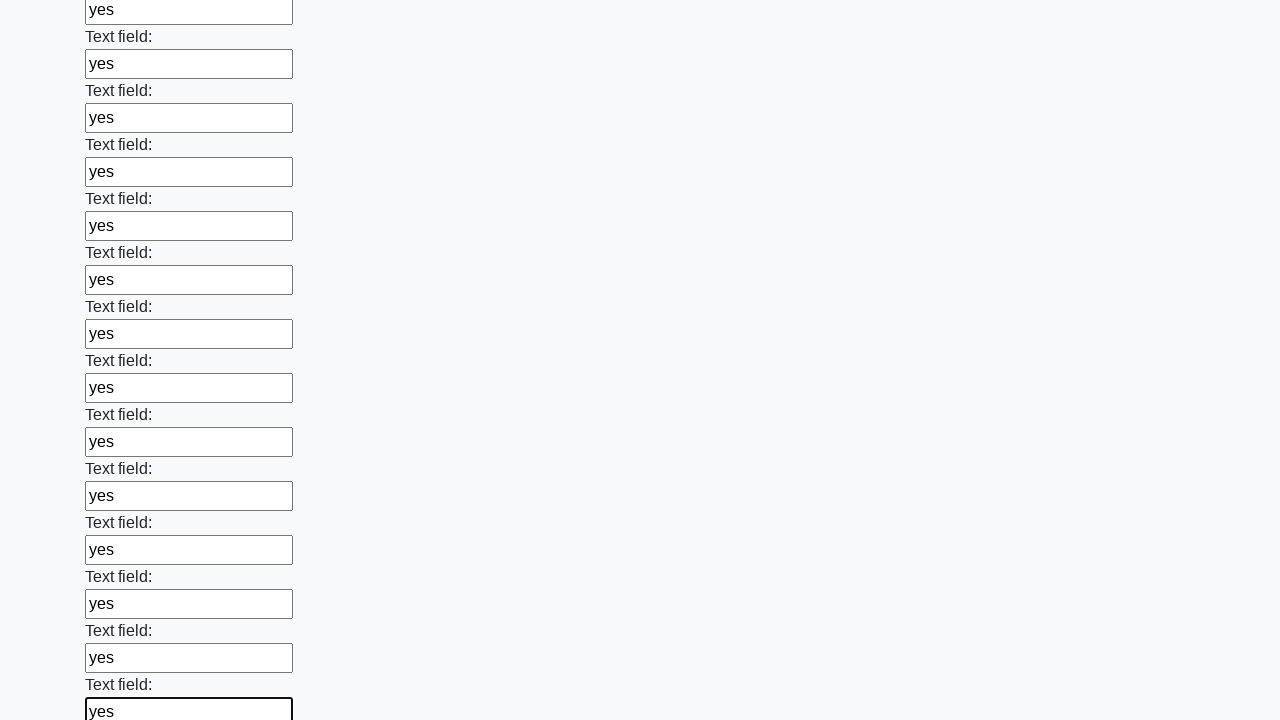

Filled an input field with 'yes' on input >> nth=39
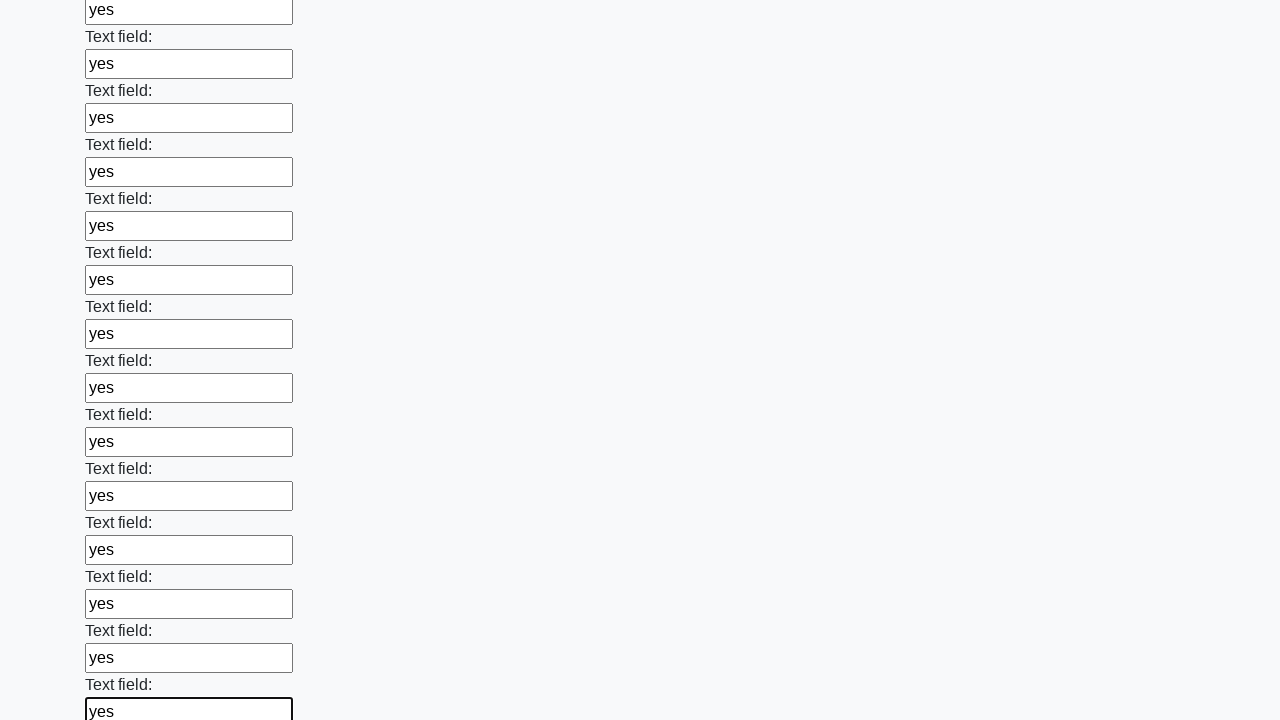

Filled an input field with 'yes' on input >> nth=40
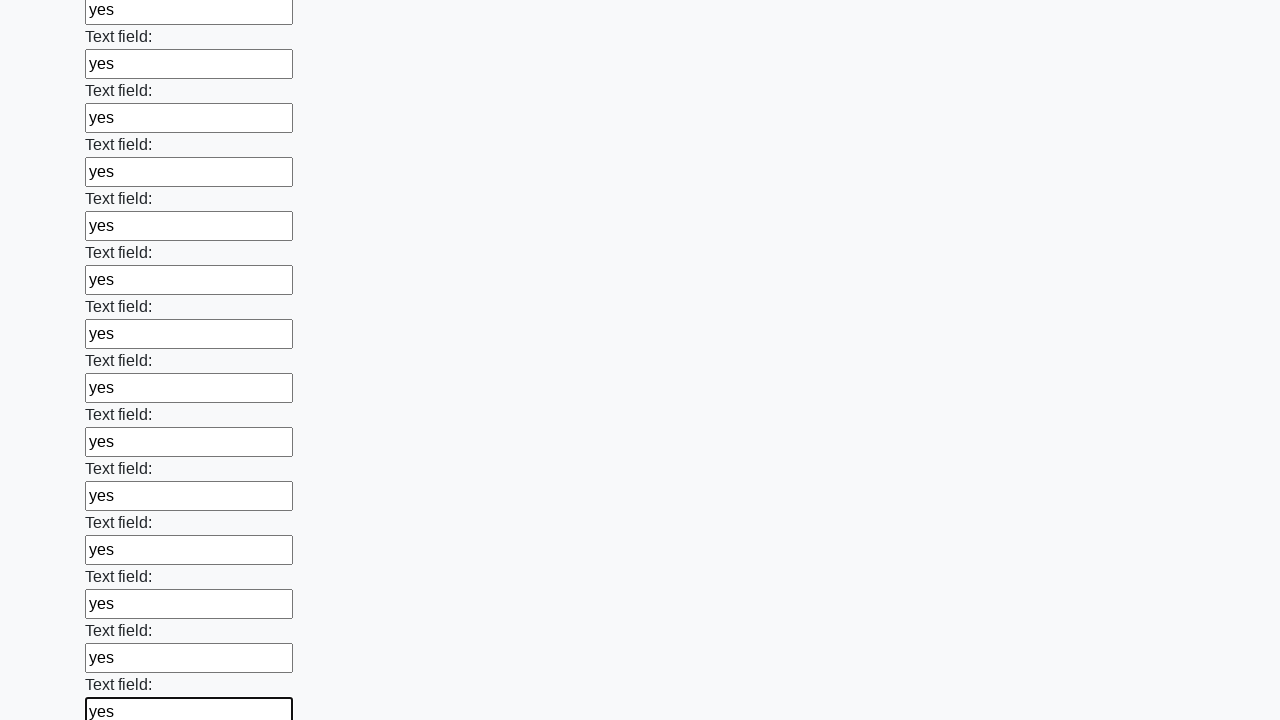

Filled an input field with 'yes' on input >> nth=41
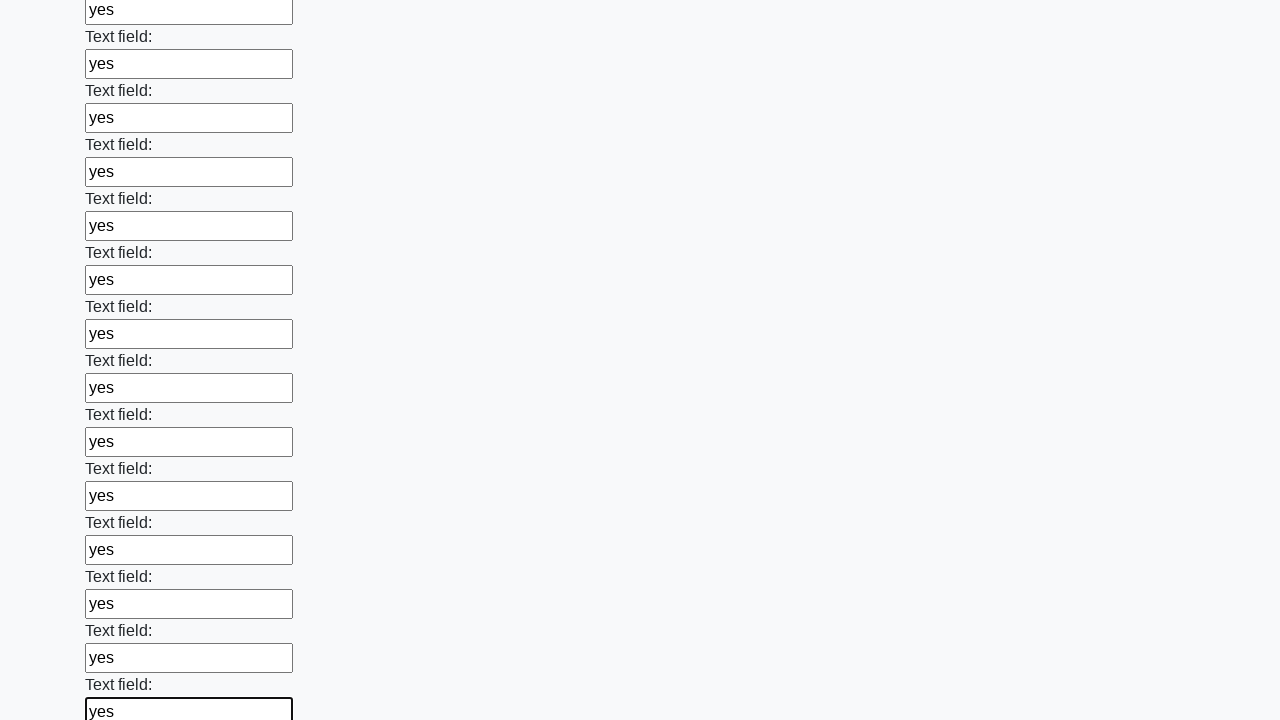

Filled an input field with 'yes' on input >> nth=42
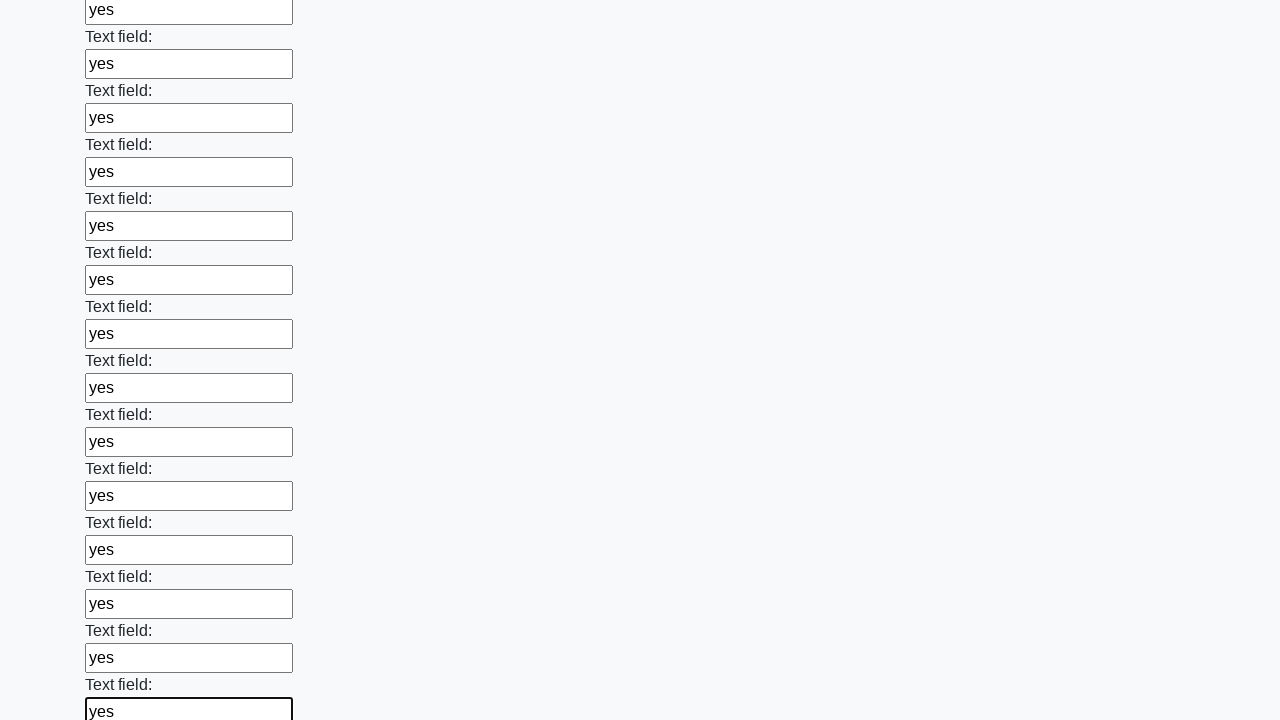

Filled an input field with 'yes' on input >> nth=43
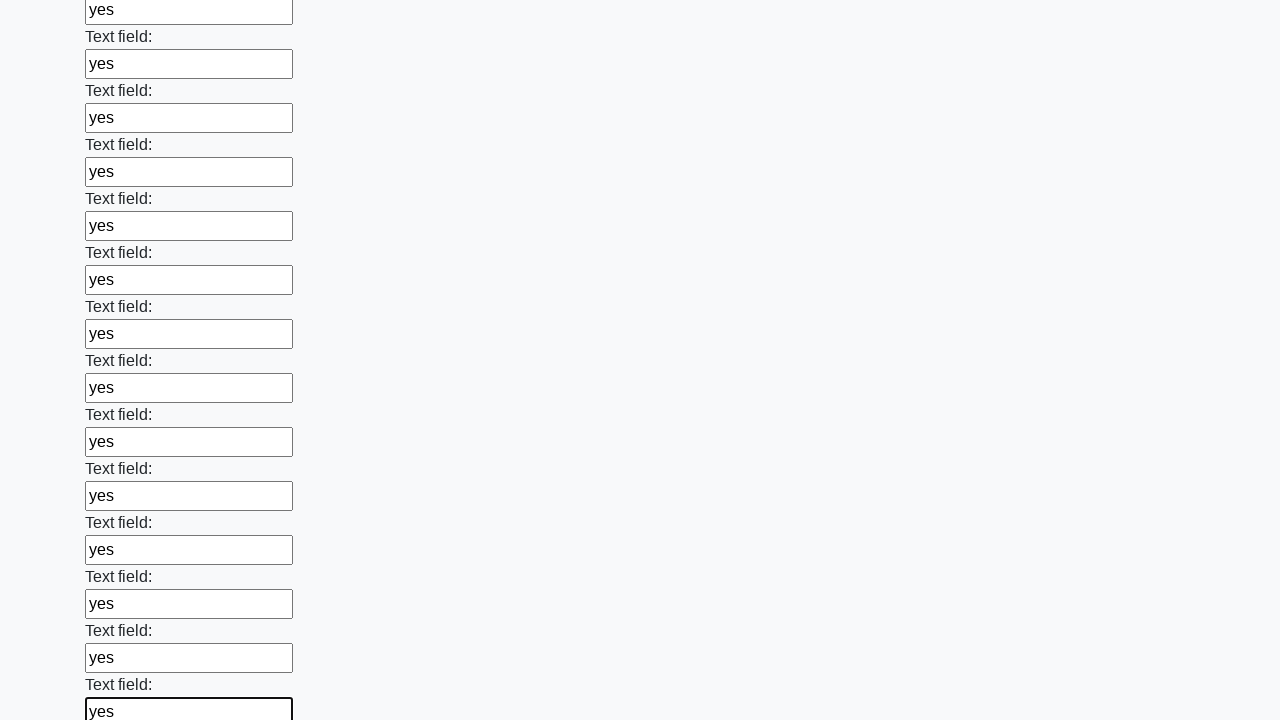

Filled an input field with 'yes' on input >> nth=44
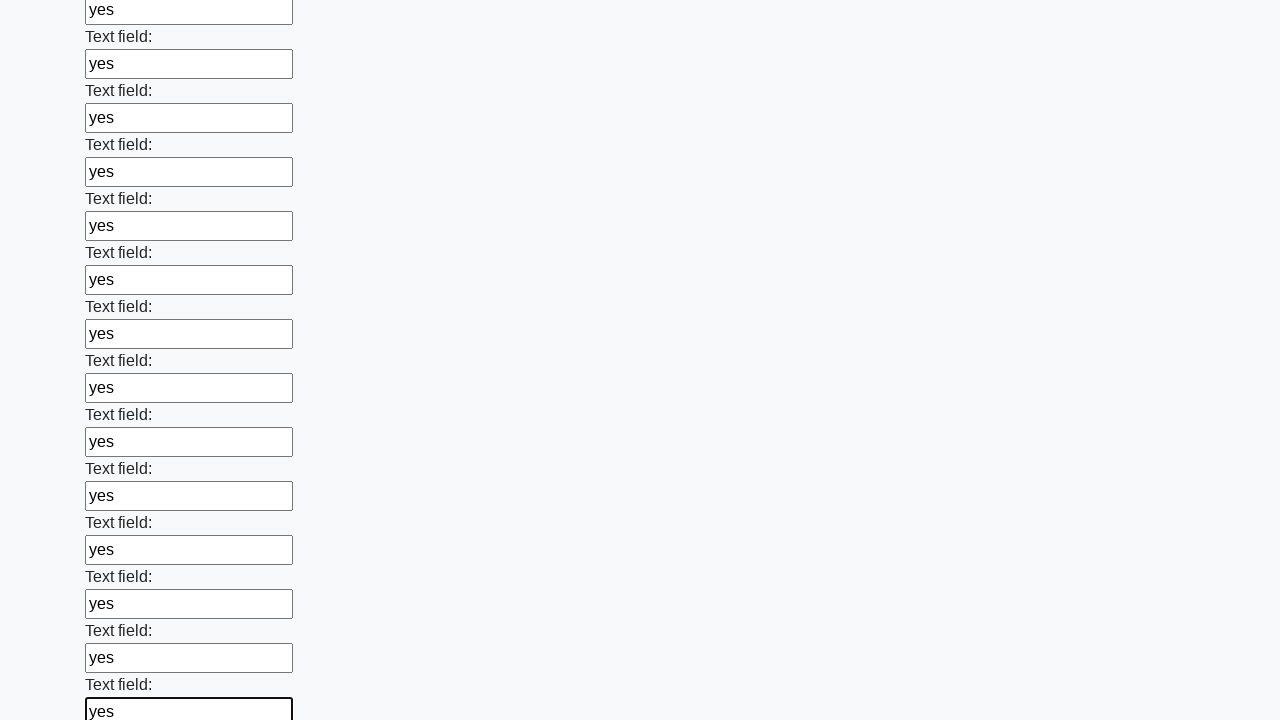

Filled an input field with 'yes' on input >> nth=45
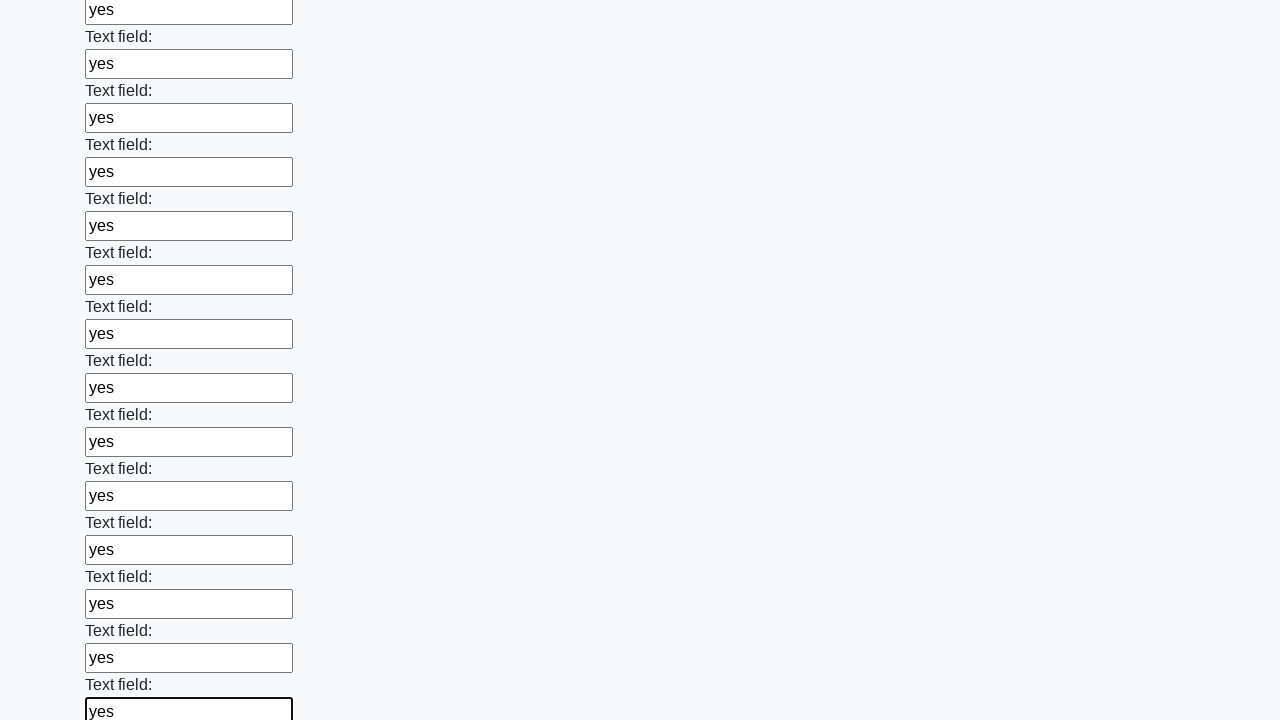

Filled an input field with 'yes' on input >> nth=46
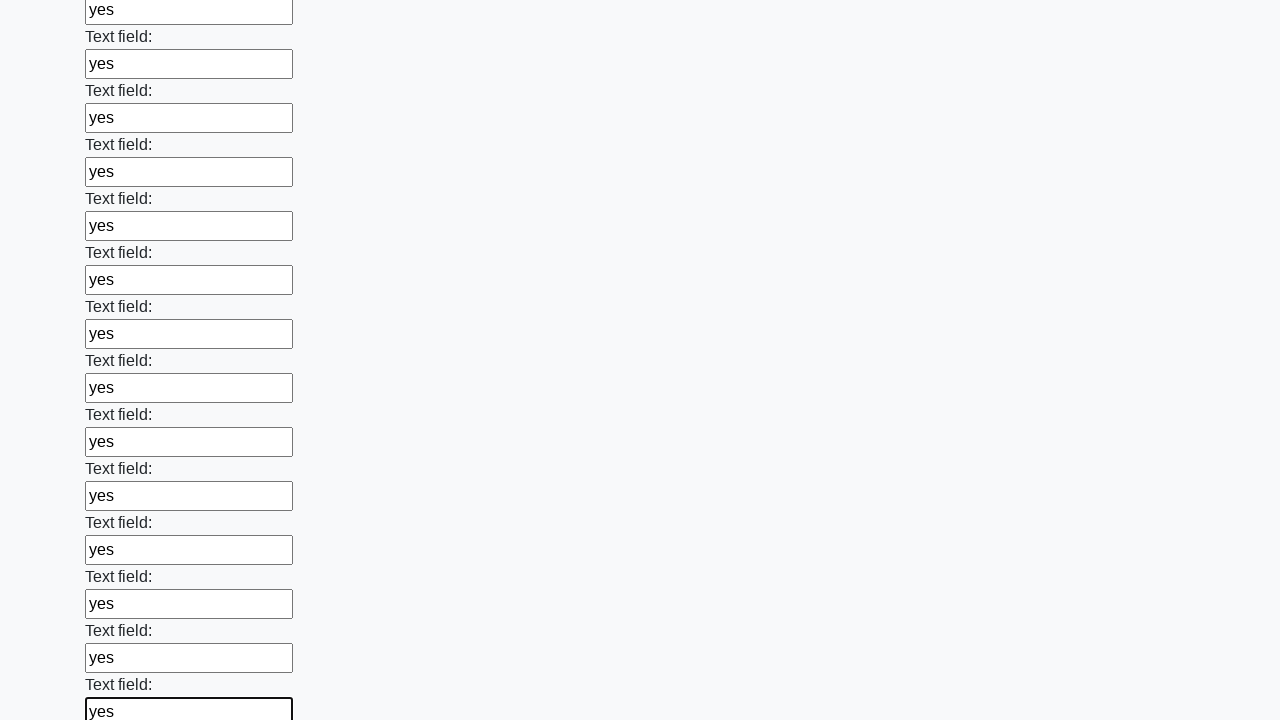

Filled an input field with 'yes' on input >> nth=47
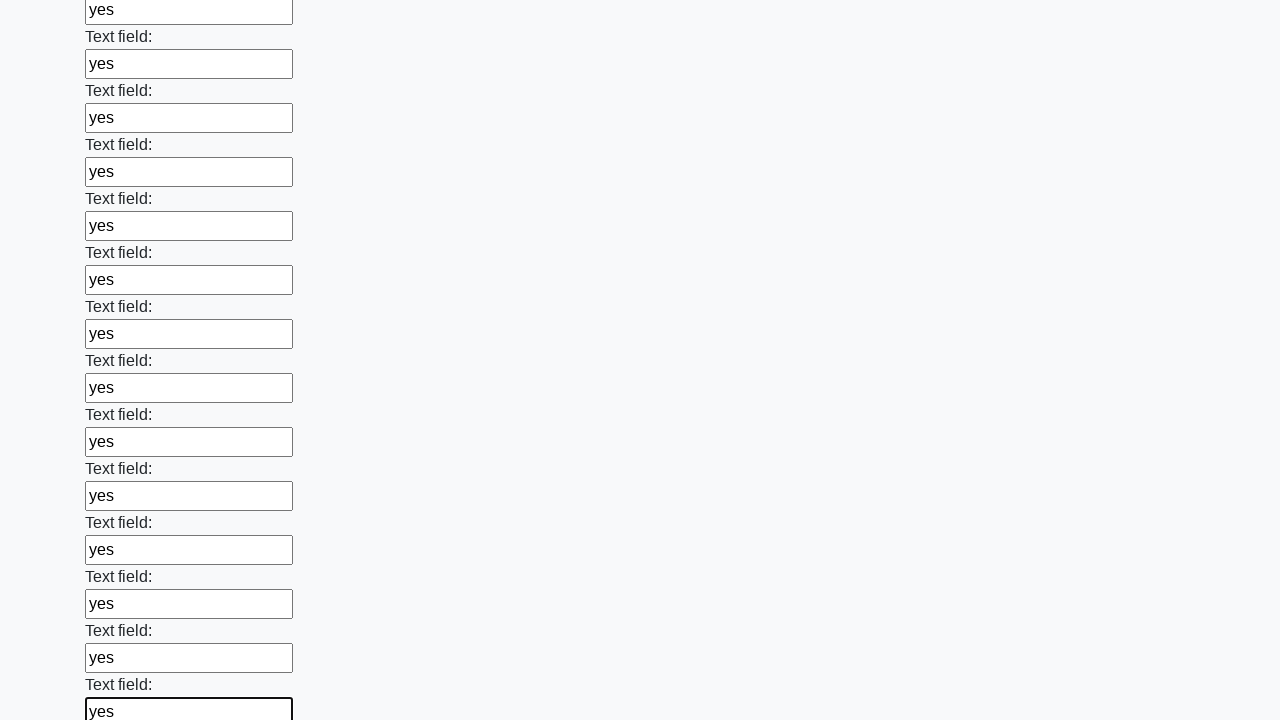

Filled an input field with 'yes' on input >> nth=48
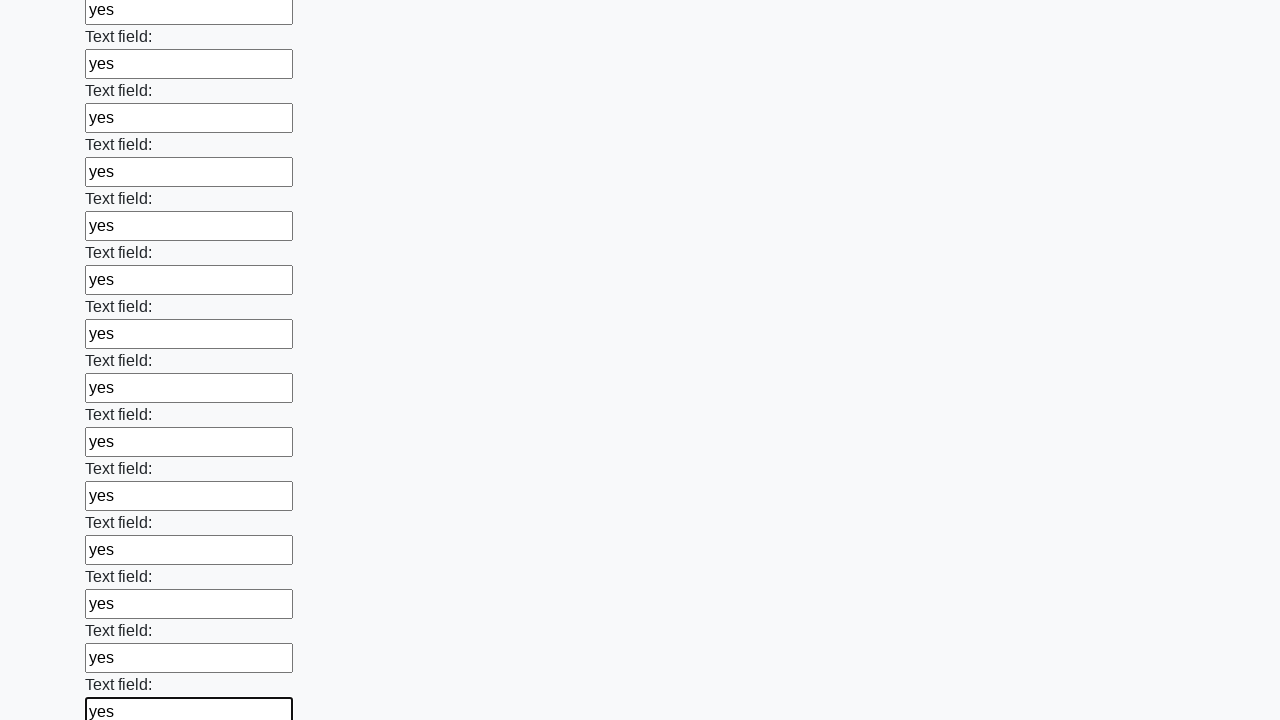

Filled an input field with 'yes' on input >> nth=49
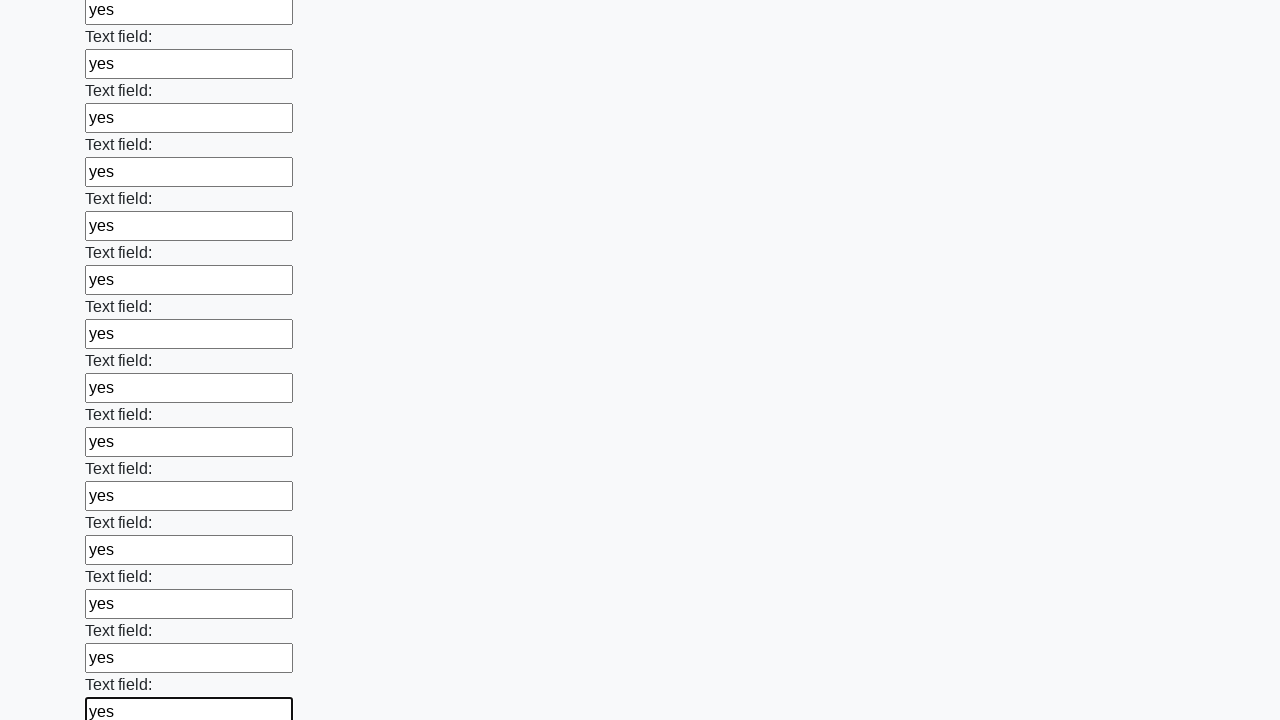

Filled an input field with 'yes' on input >> nth=50
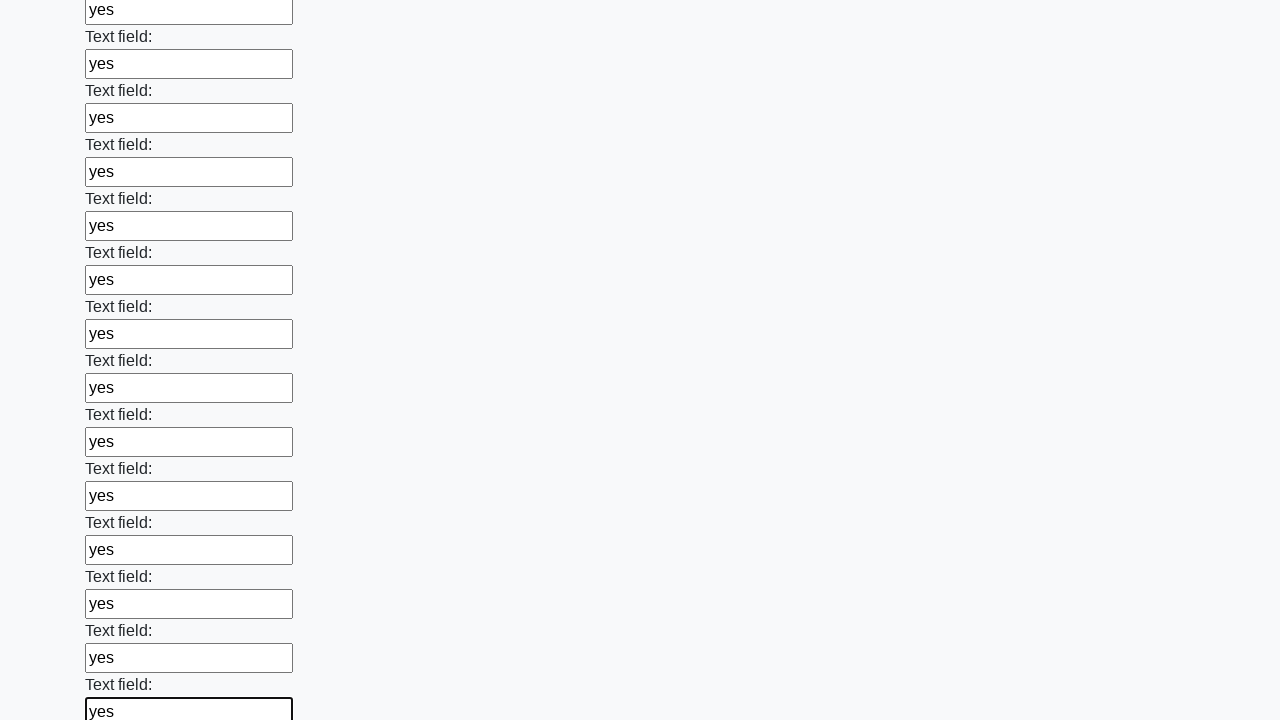

Filled an input field with 'yes' on input >> nth=51
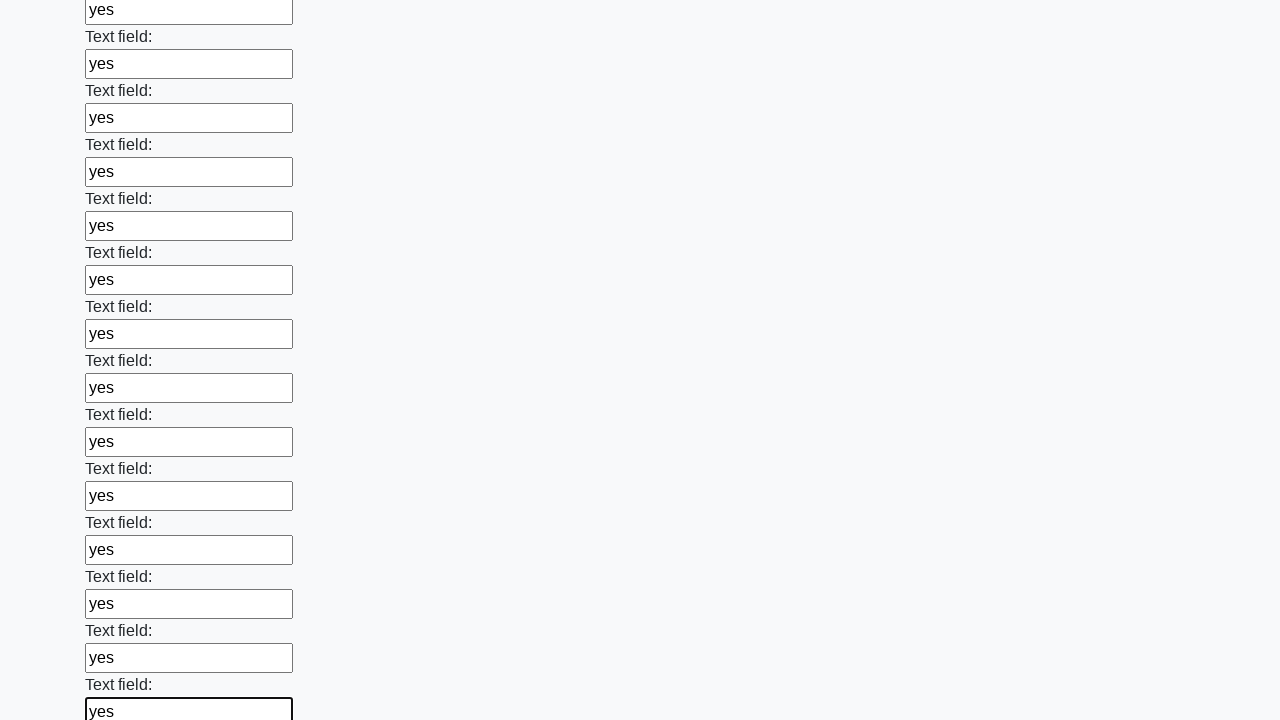

Filled an input field with 'yes' on input >> nth=52
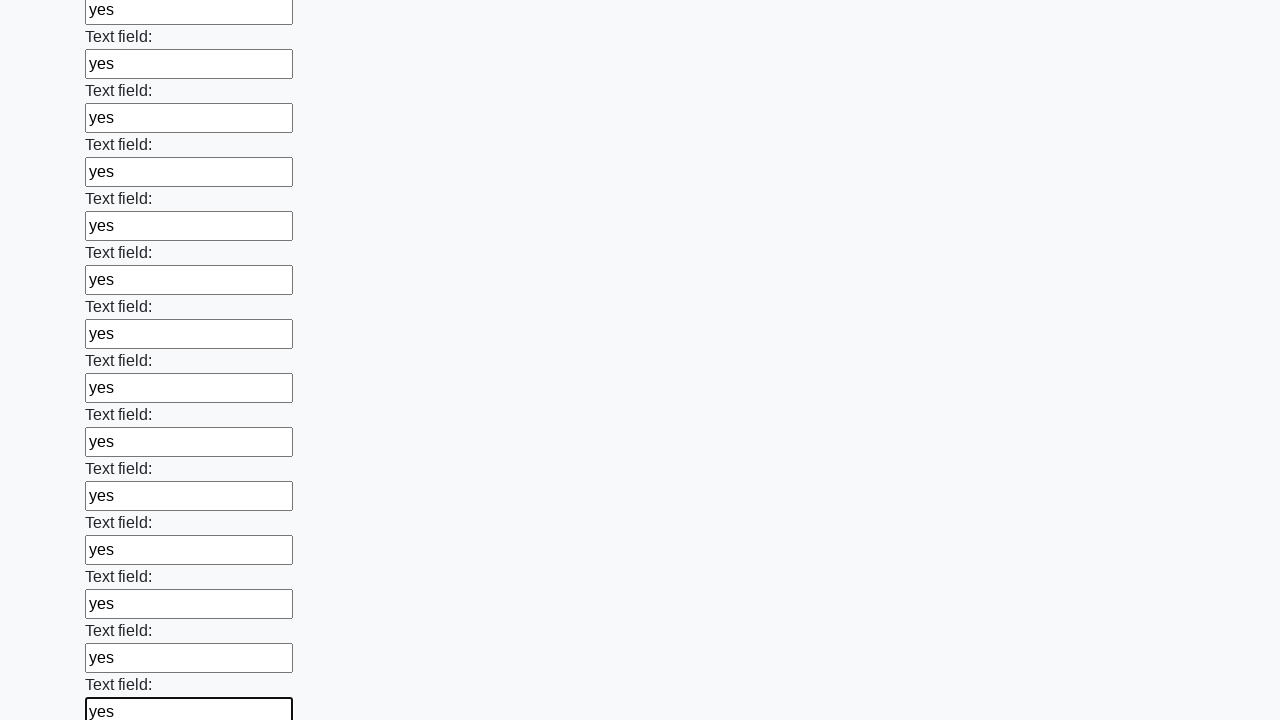

Filled an input field with 'yes' on input >> nth=53
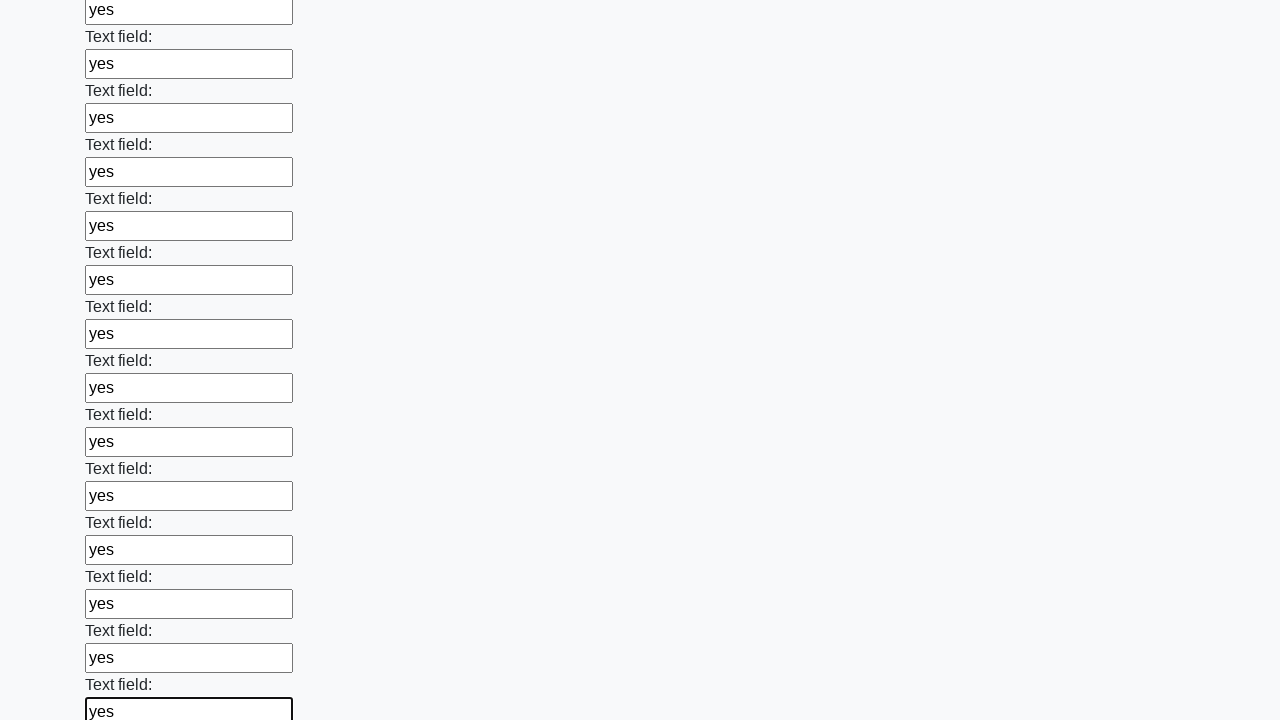

Filled an input field with 'yes' on input >> nth=54
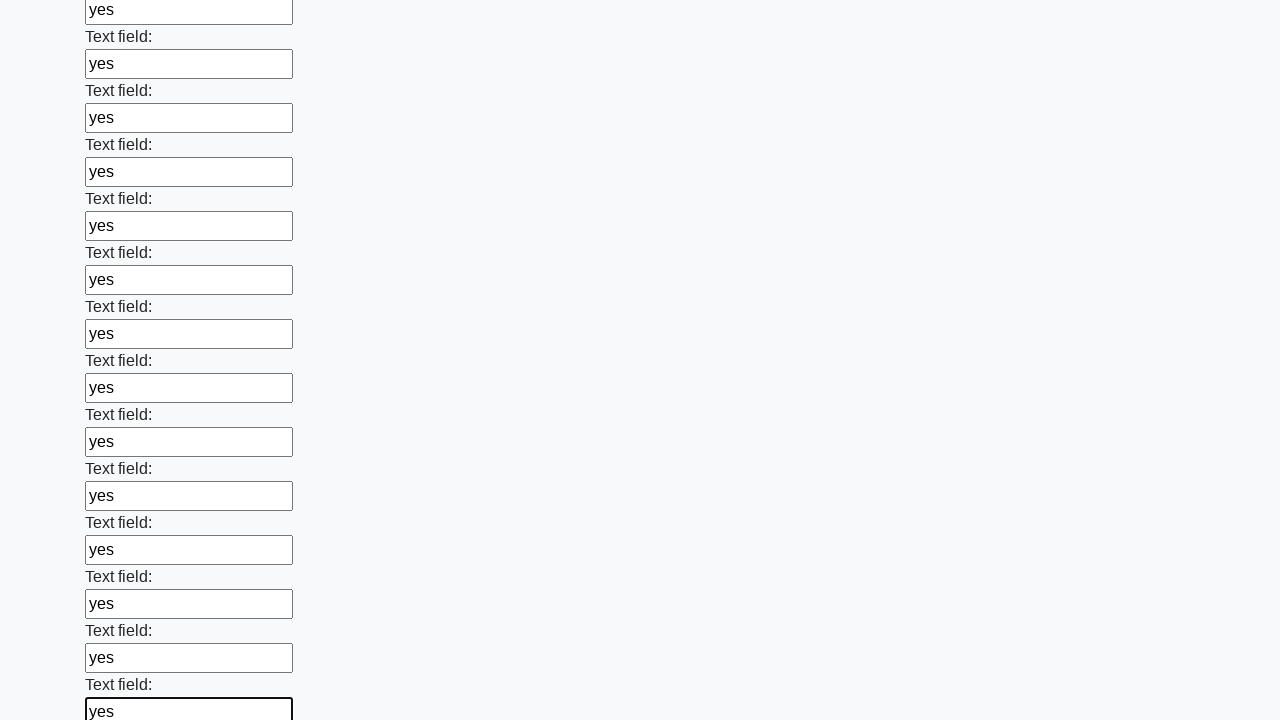

Filled an input field with 'yes' on input >> nth=55
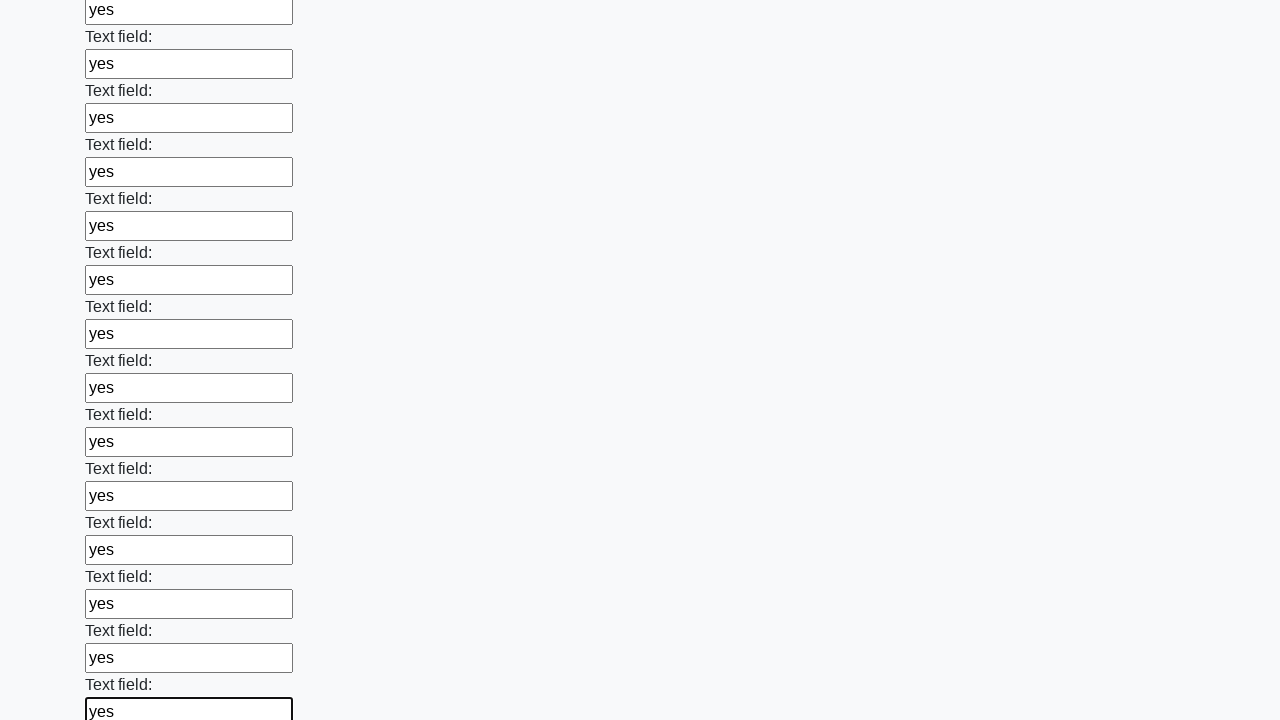

Filled an input field with 'yes' on input >> nth=56
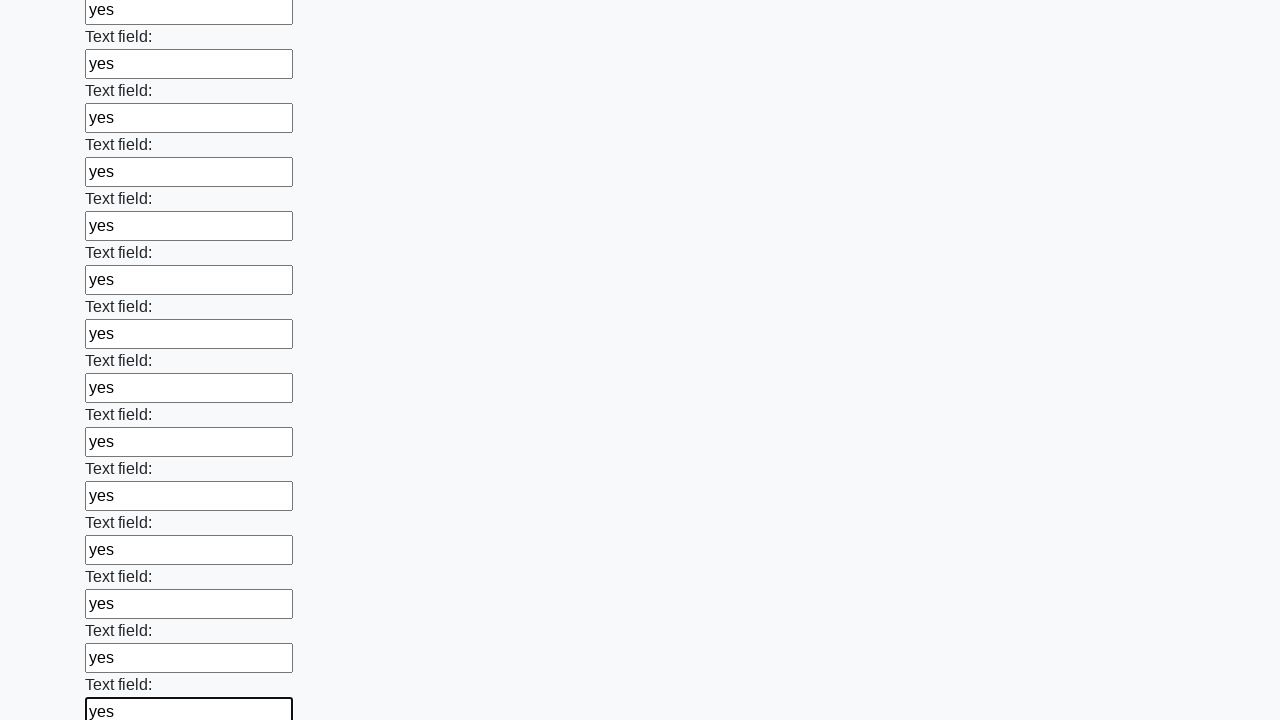

Filled an input field with 'yes' on input >> nth=57
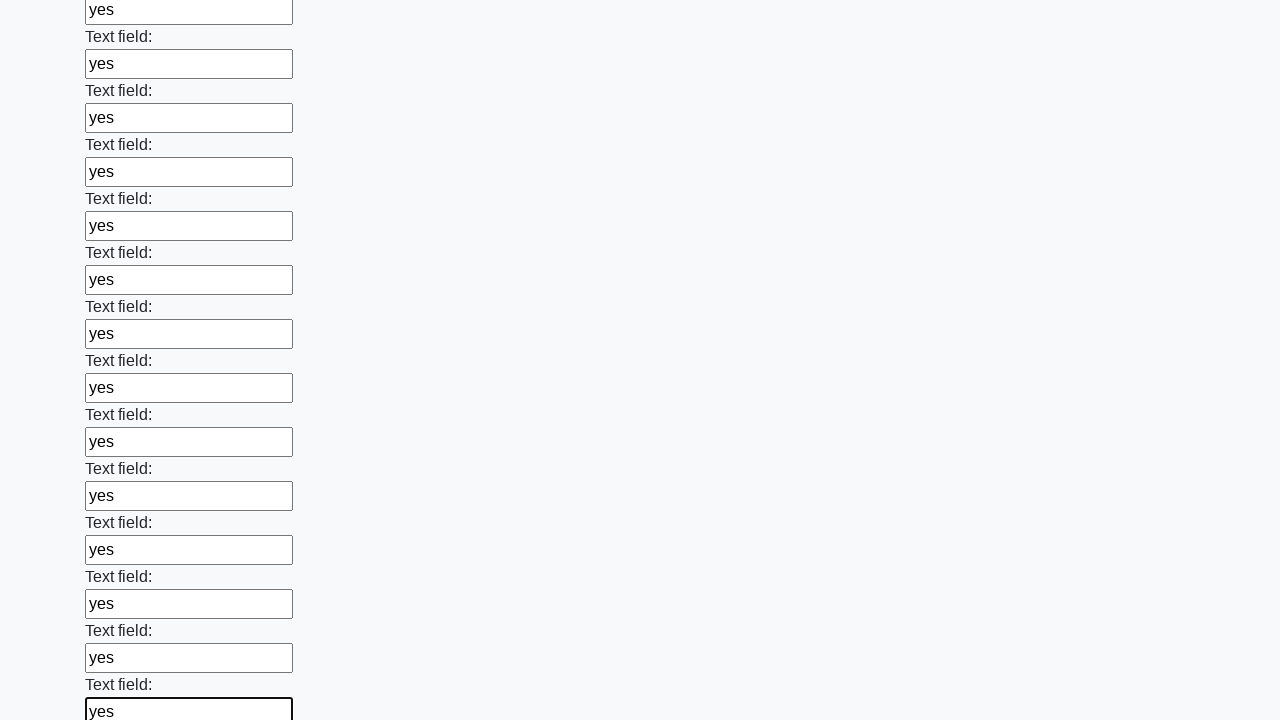

Filled an input field with 'yes' on input >> nth=58
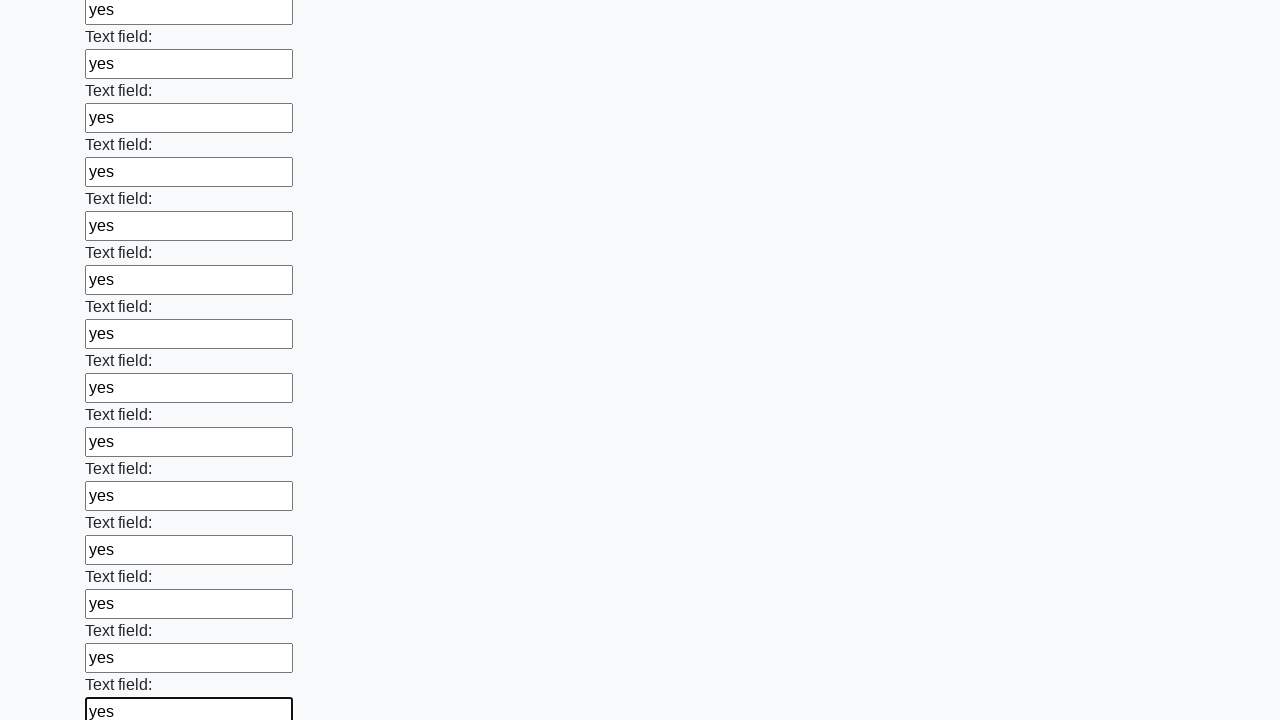

Filled an input field with 'yes' on input >> nth=59
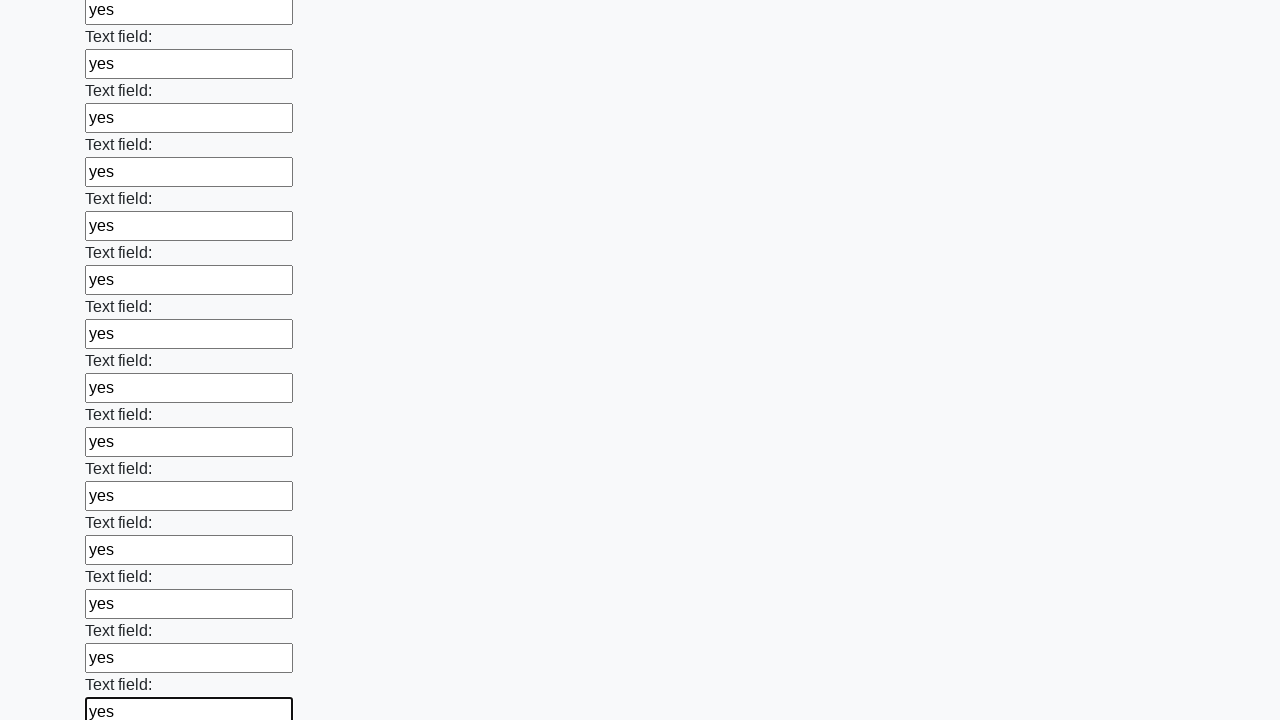

Filled an input field with 'yes' on input >> nth=60
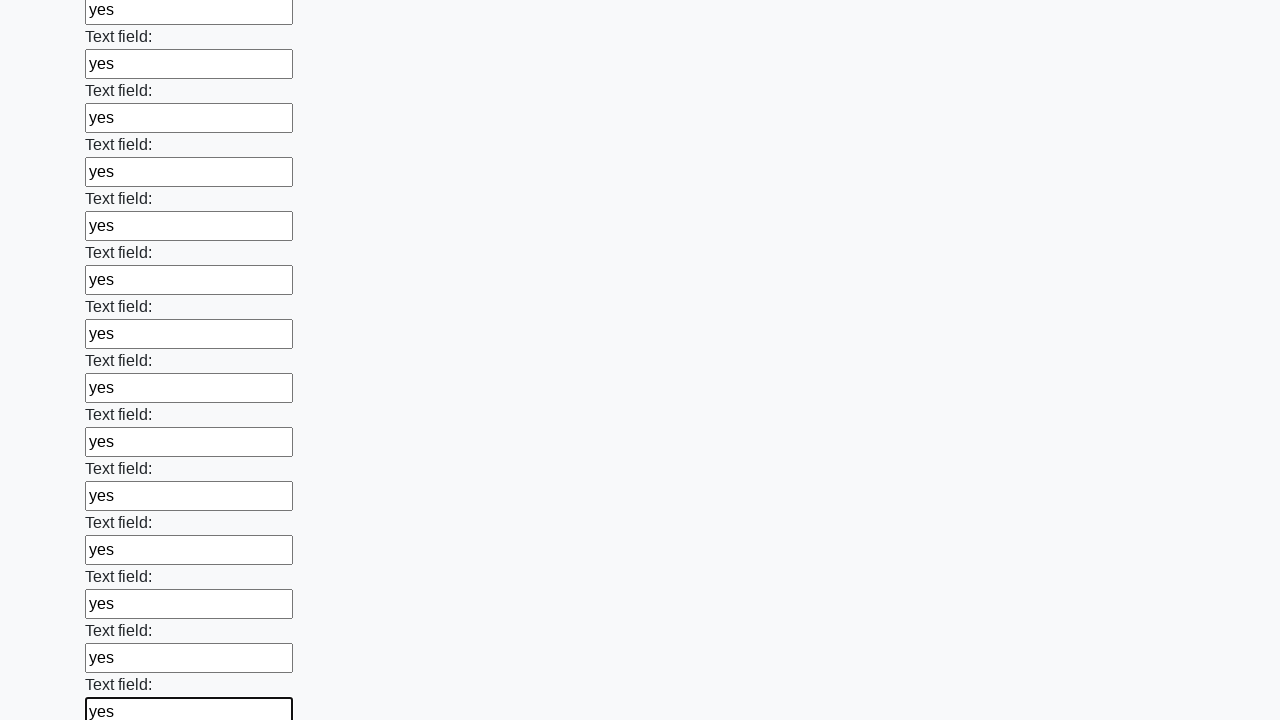

Filled an input field with 'yes' on input >> nth=61
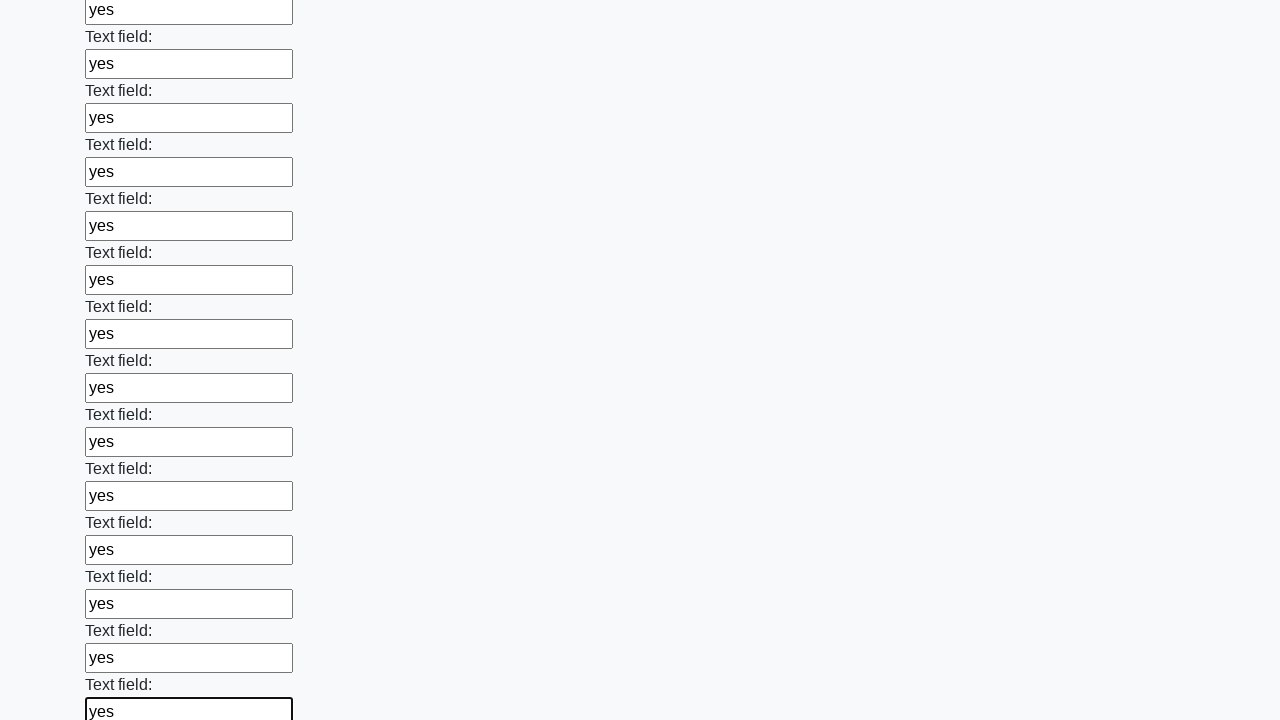

Filled an input field with 'yes' on input >> nth=62
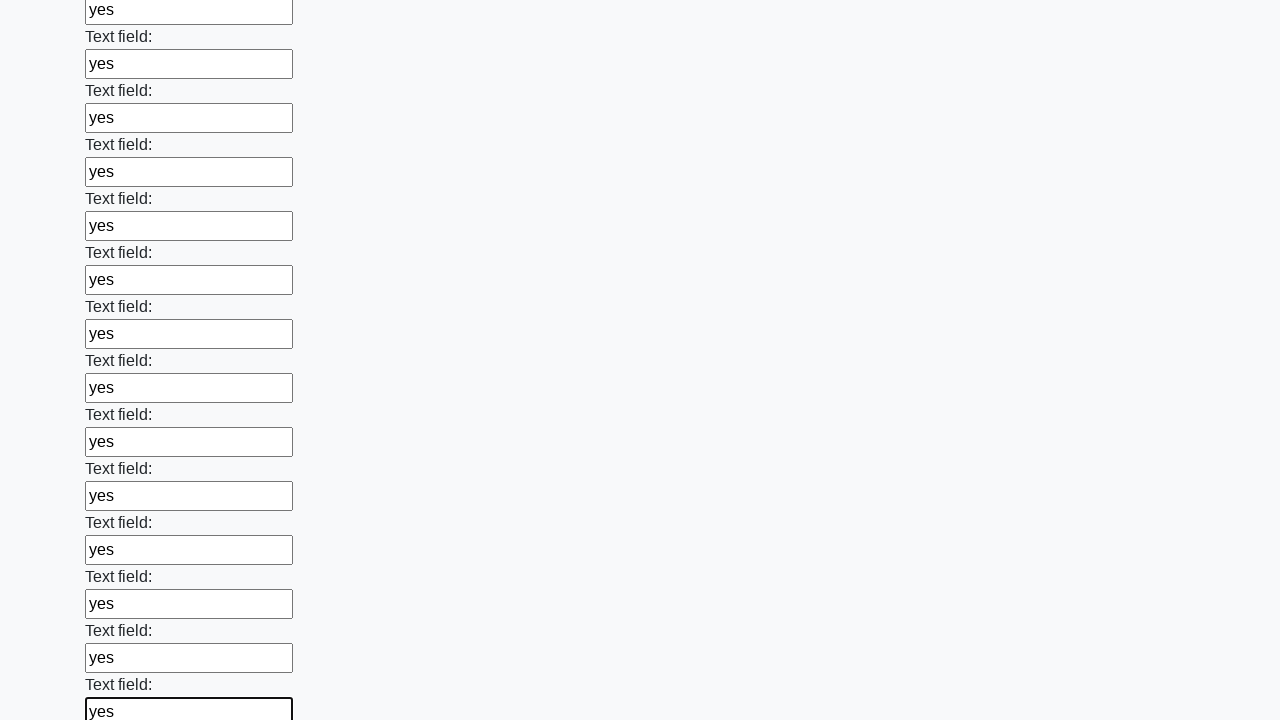

Filled an input field with 'yes' on input >> nth=63
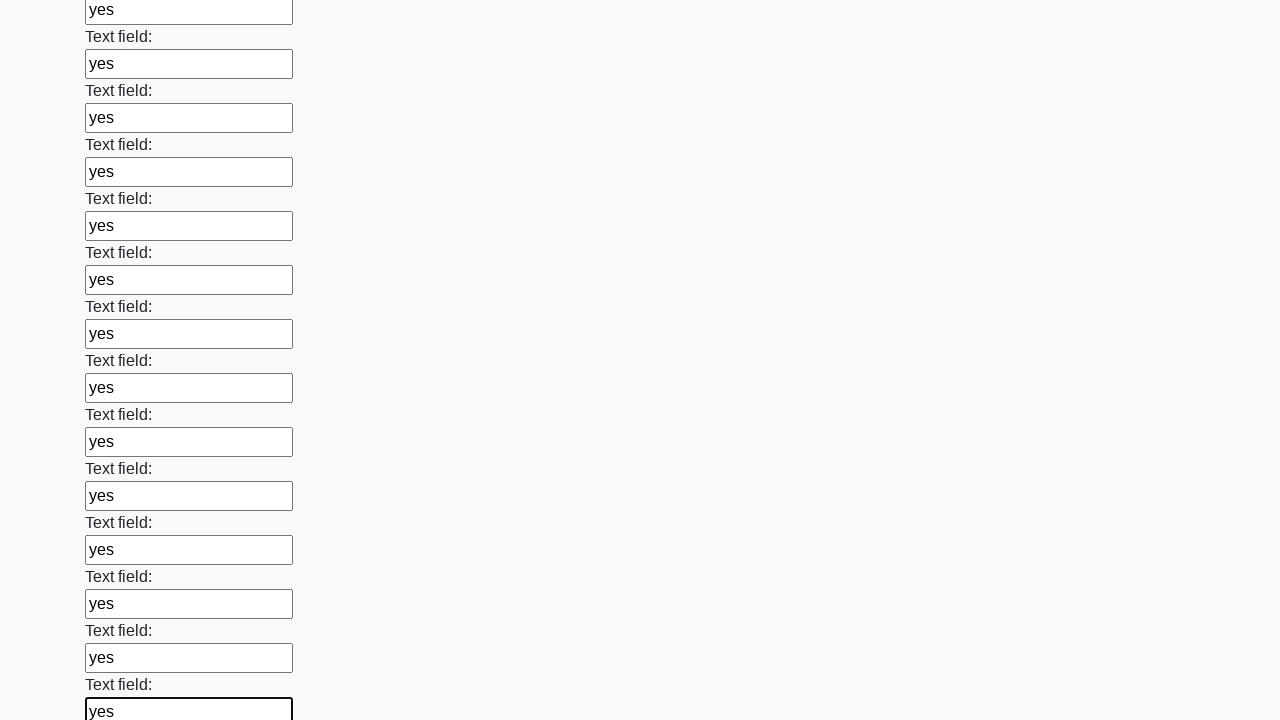

Filled an input field with 'yes' on input >> nth=64
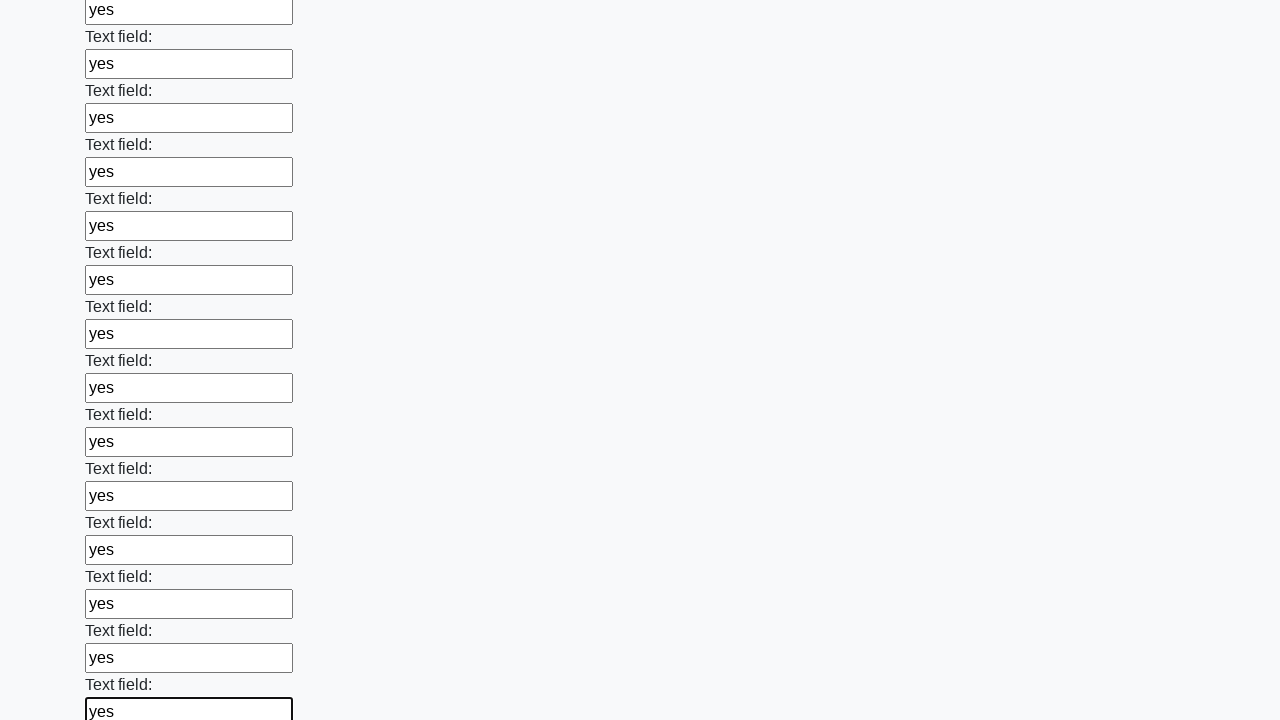

Filled an input field with 'yes' on input >> nth=65
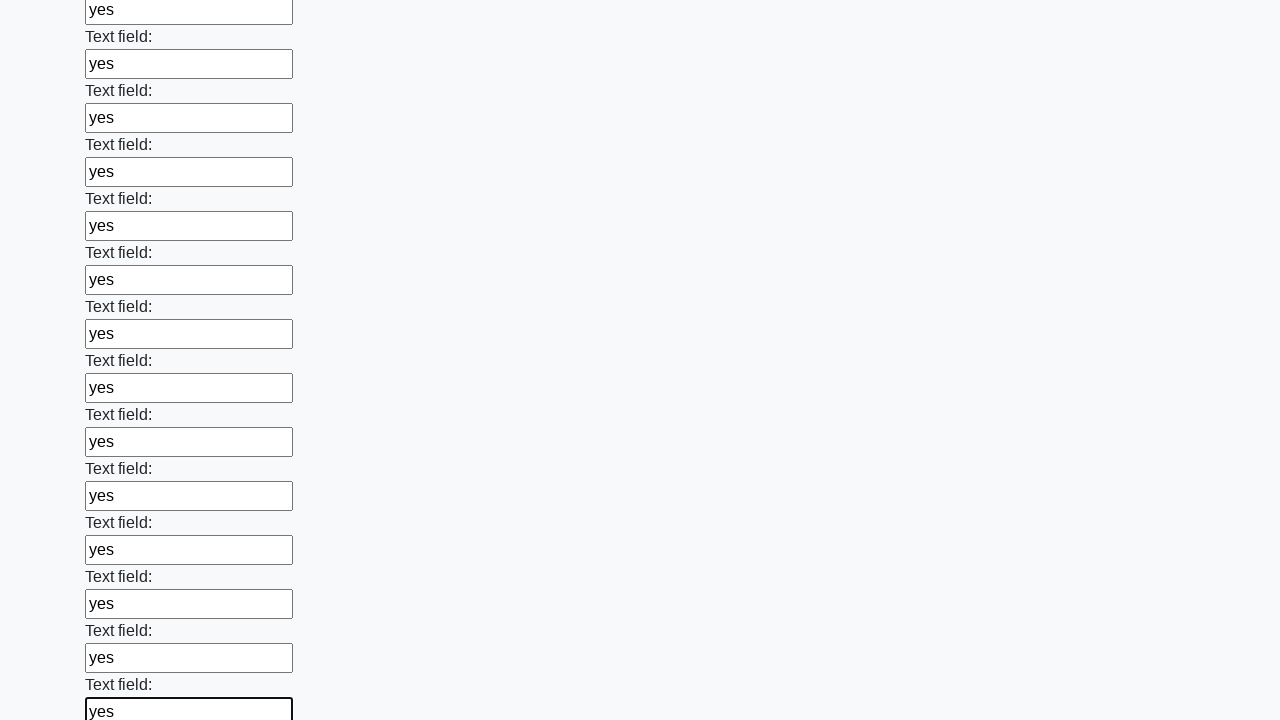

Filled an input field with 'yes' on input >> nth=66
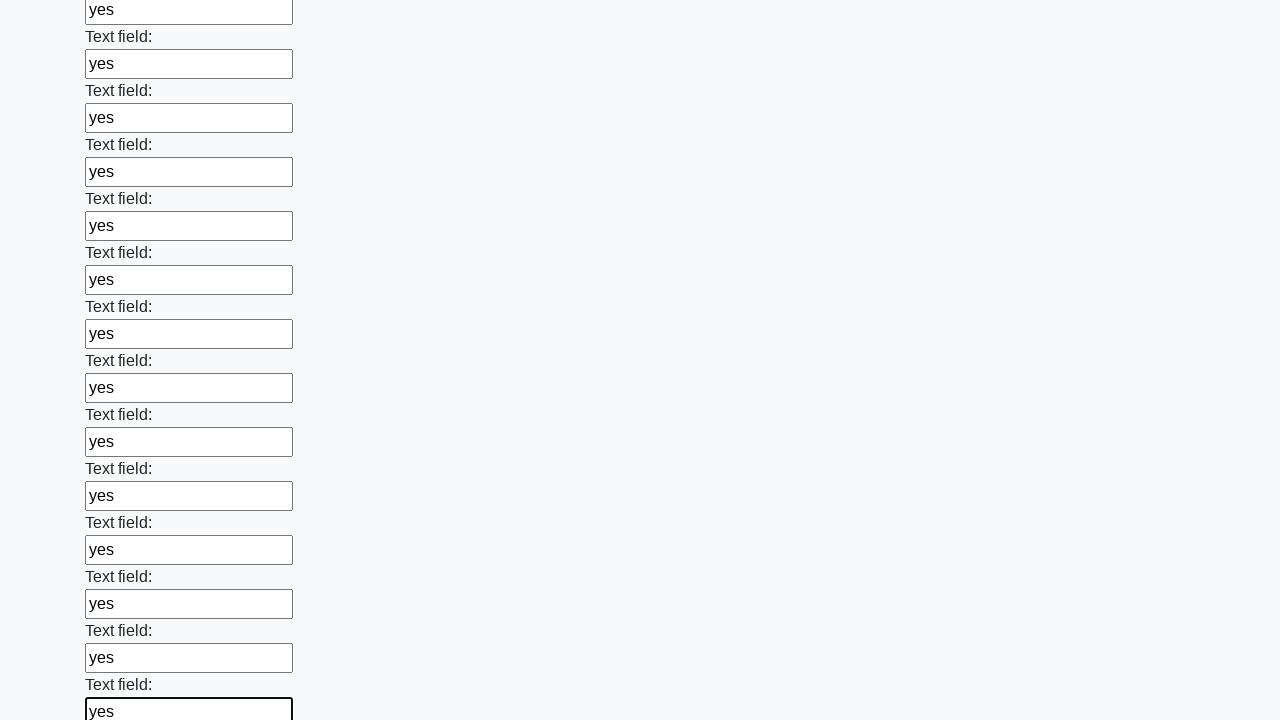

Filled an input field with 'yes' on input >> nth=67
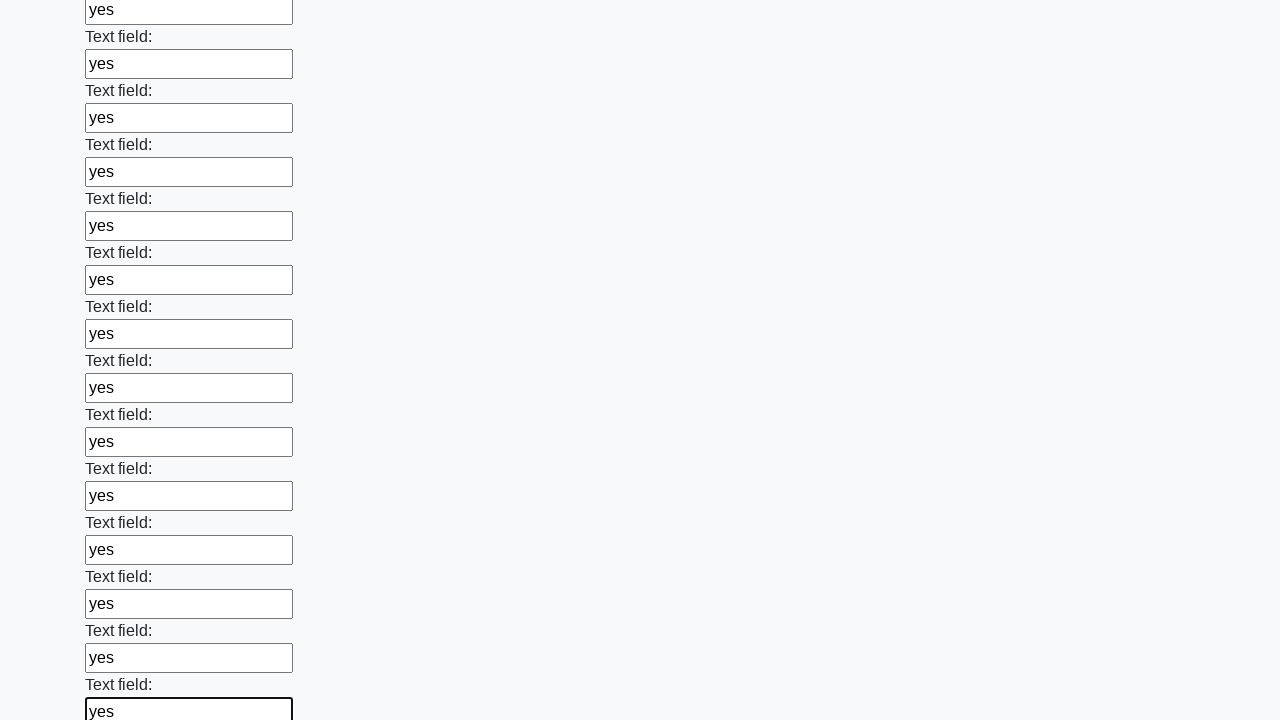

Filled an input field with 'yes' on input >> nth=68
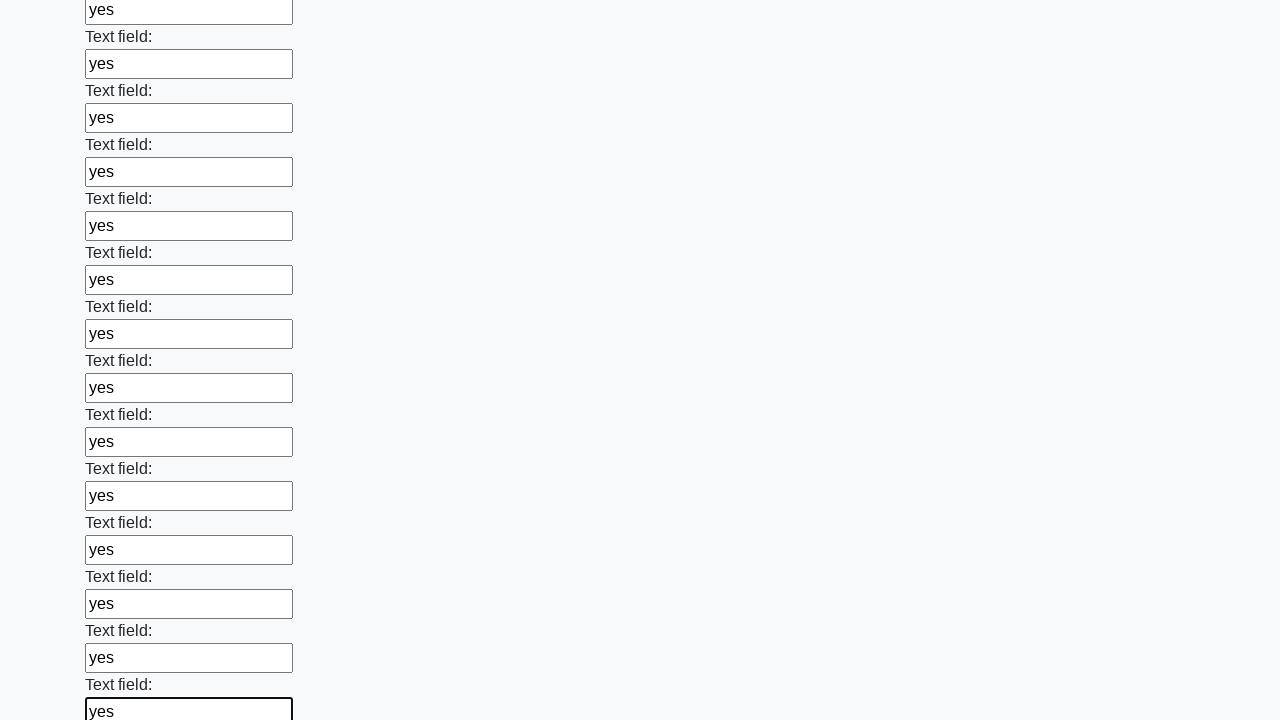

Filled an input field with 'yes' on input >> nth=69
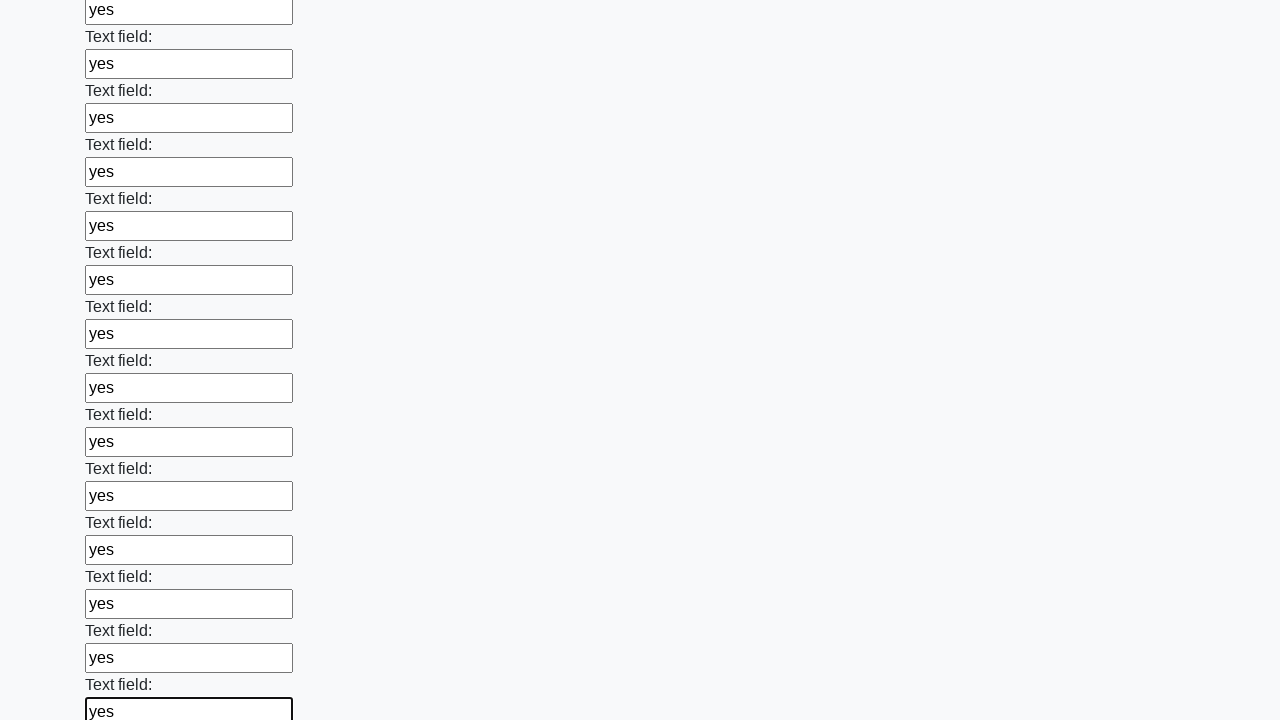

Filled an input field with 'yes' on input >> nth=70
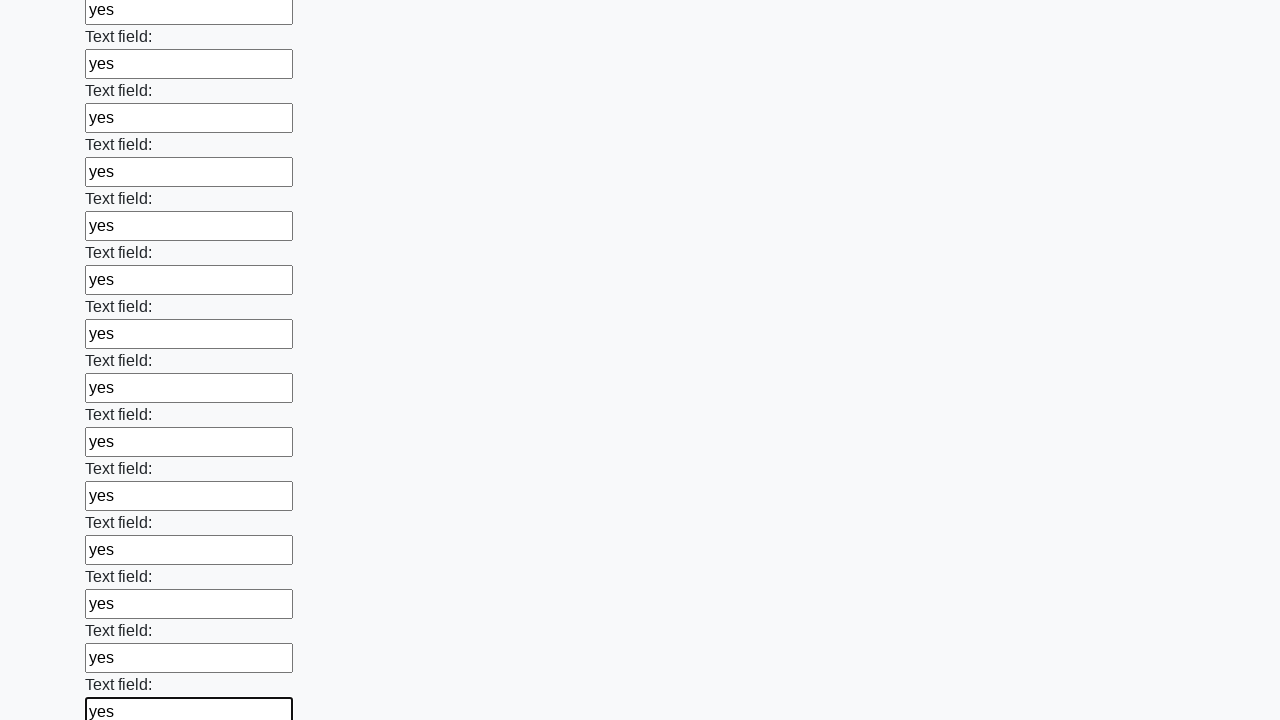

Filled an input field with 'yes' on input >> nth=71
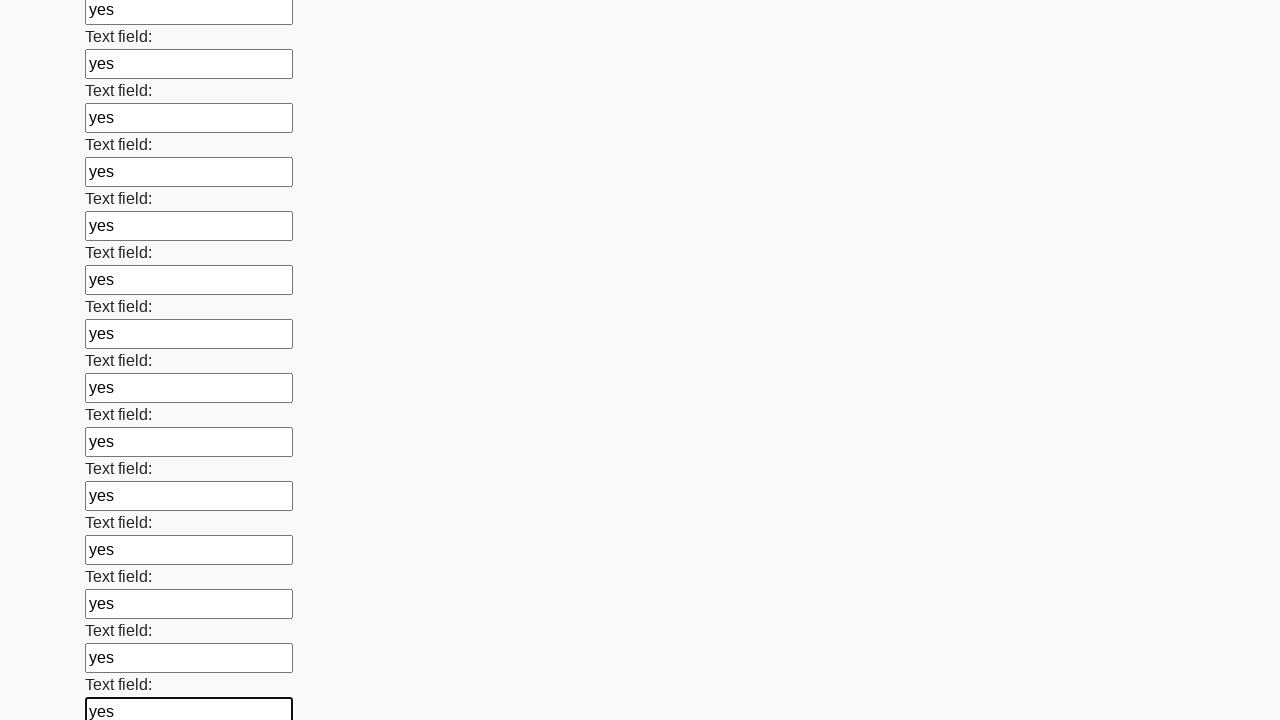

Filled an input field with 'yes' on input >> nth=72
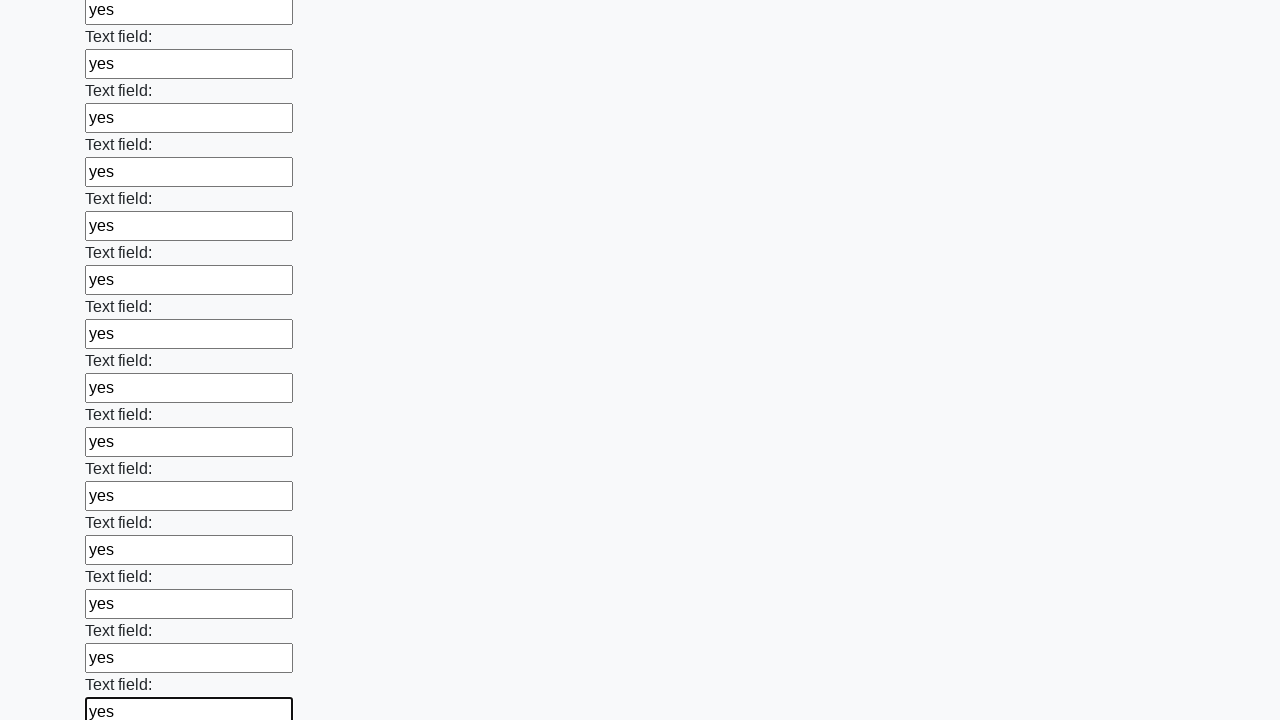

Filled an input field with 'yes' on input >> nth=73
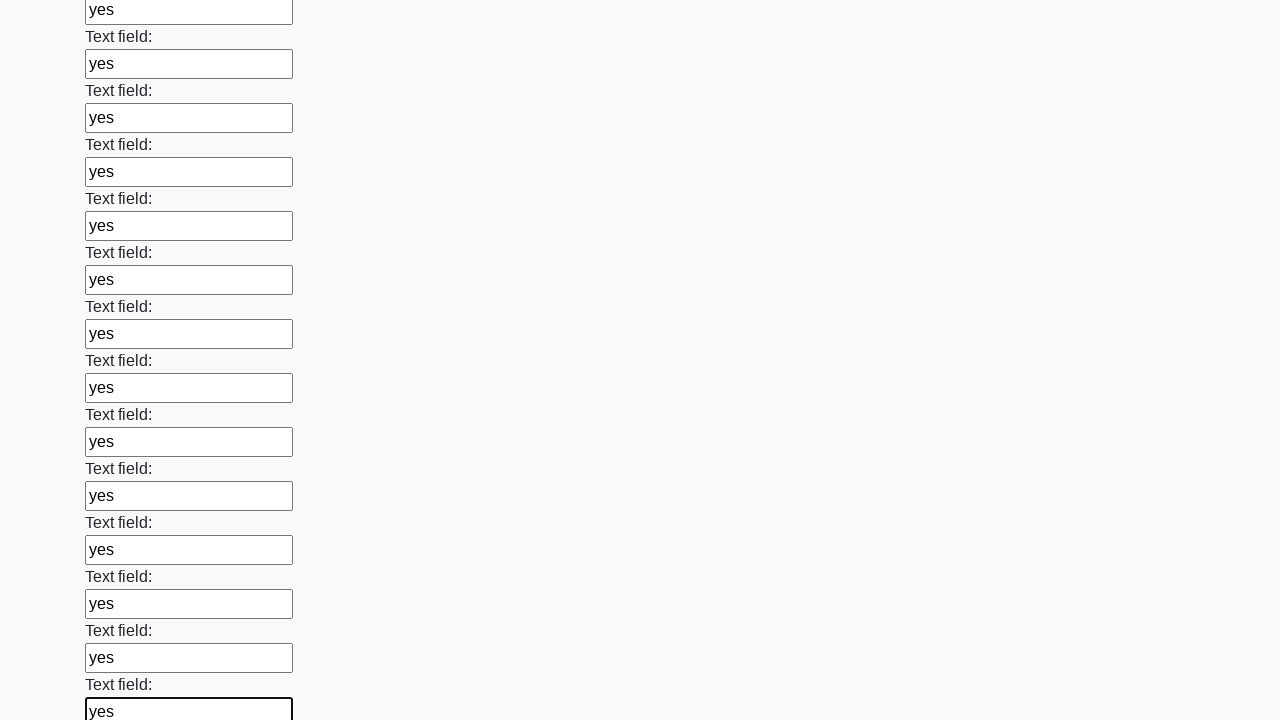

Filled an input field with 'yes' on input >> nth=74
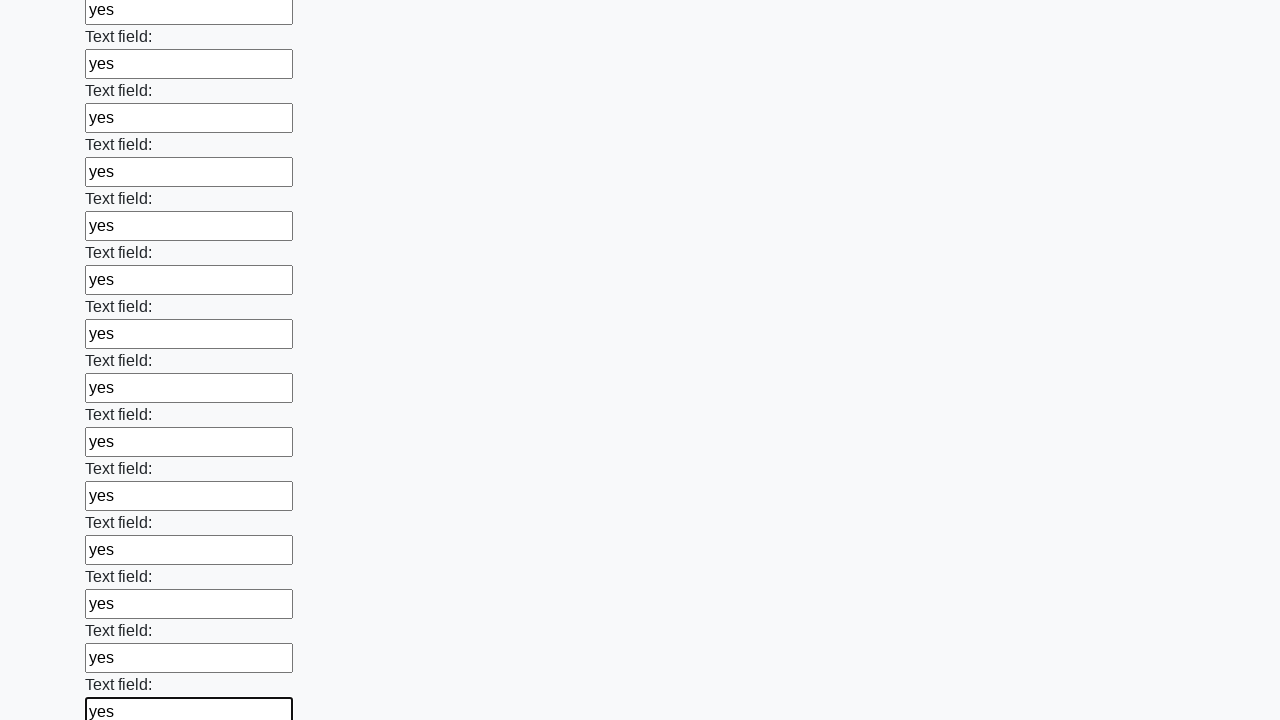

Filled an input field with 'yes' on input >> nth=75
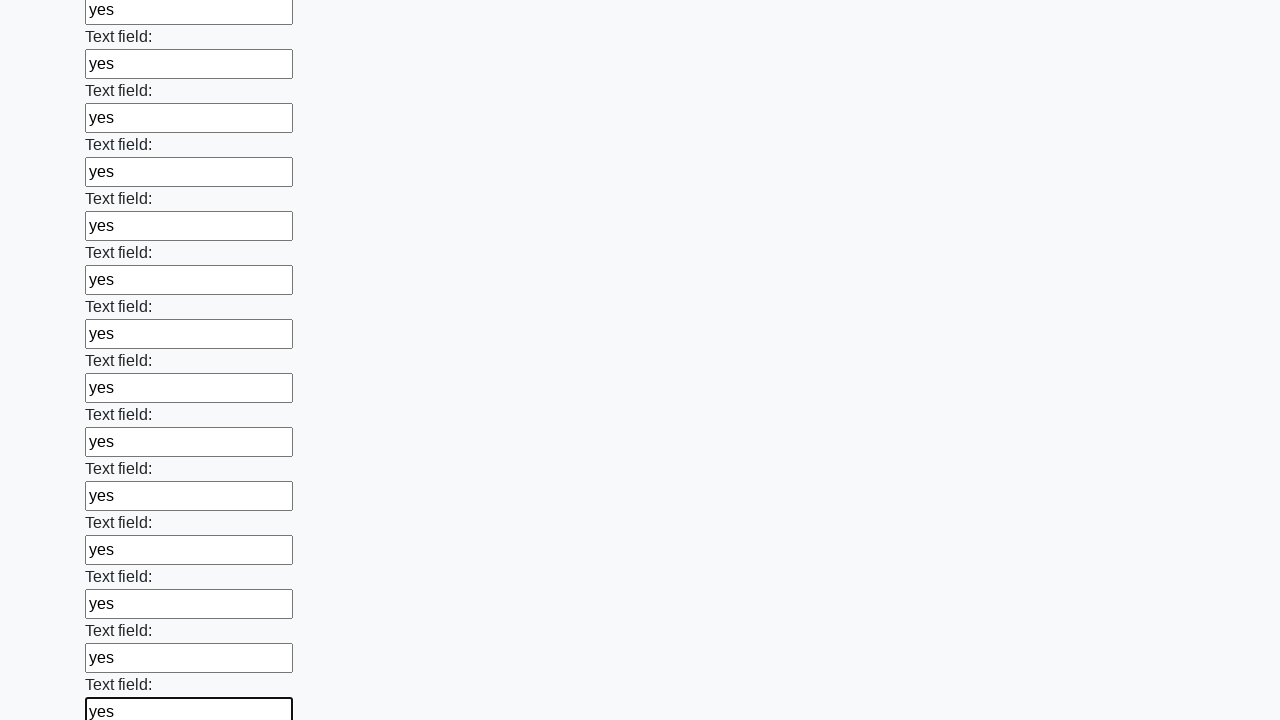

Filled an input field with 'yes' on input >> nth=76
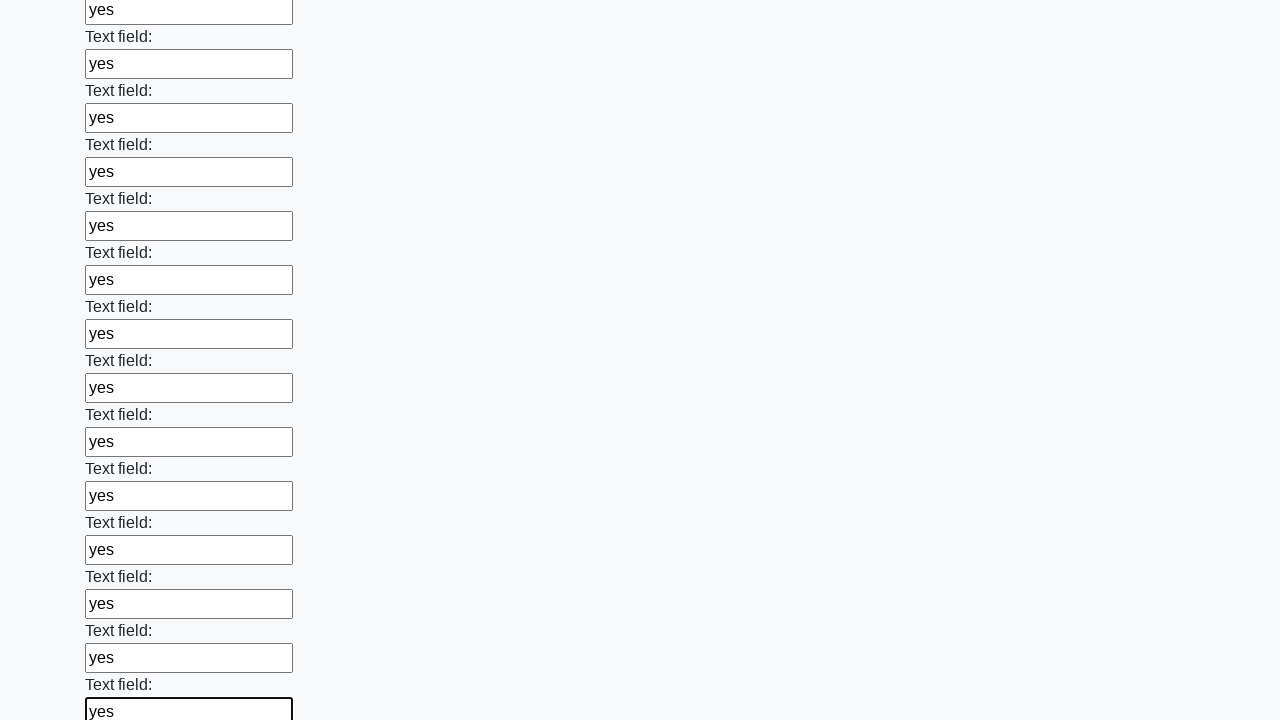

Filled an input field with 'yes' on input >> nth=77
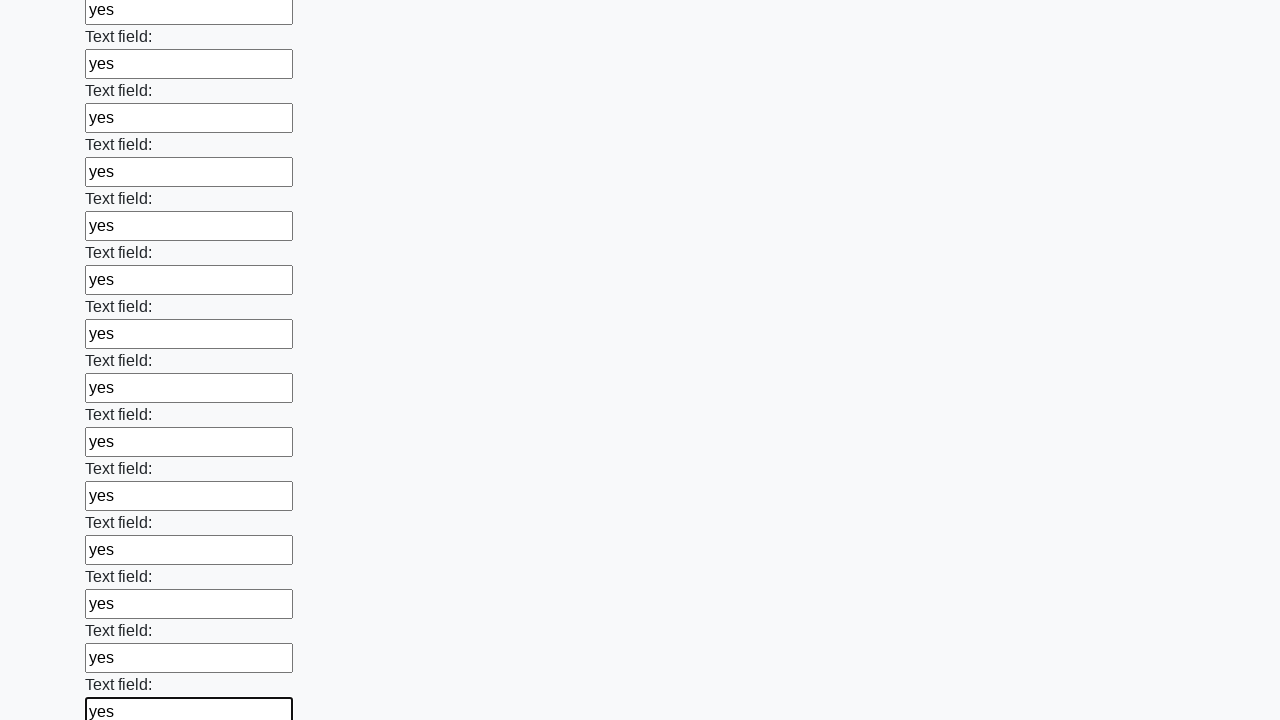

Filled an input field with 'yes' on input >> nth=78
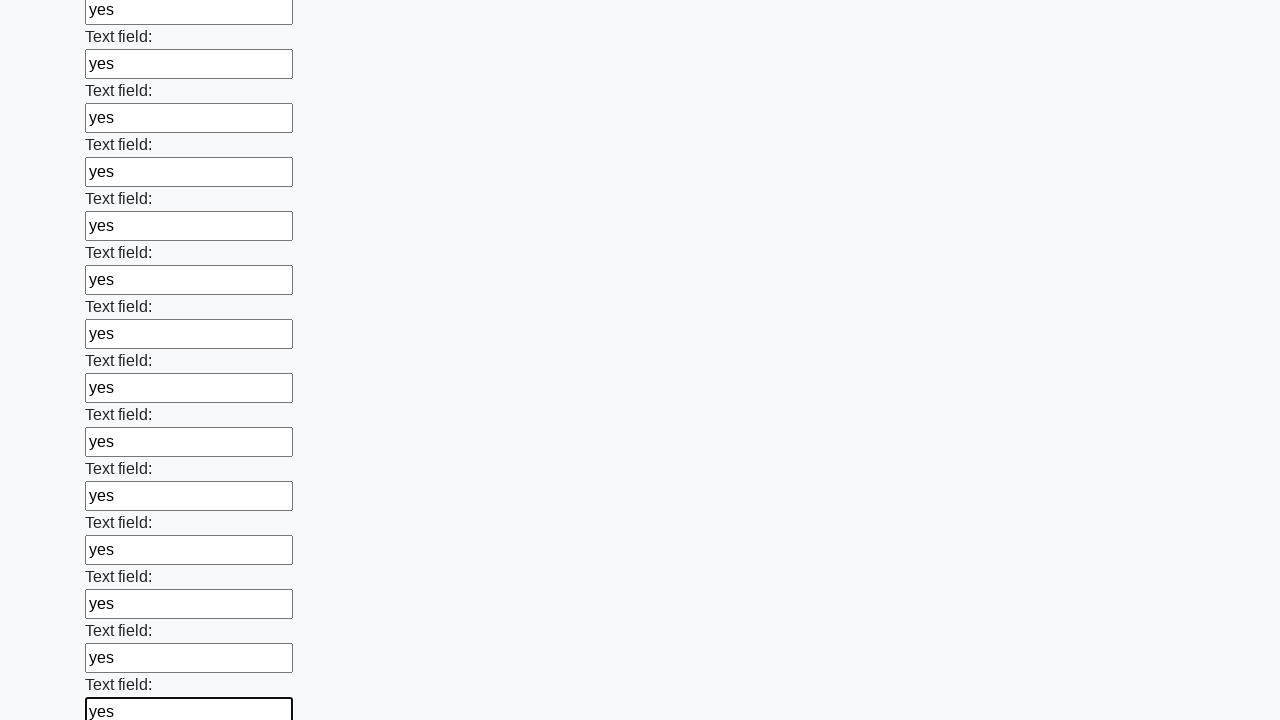

Filled an input field with 'yes' on input >> nth=79
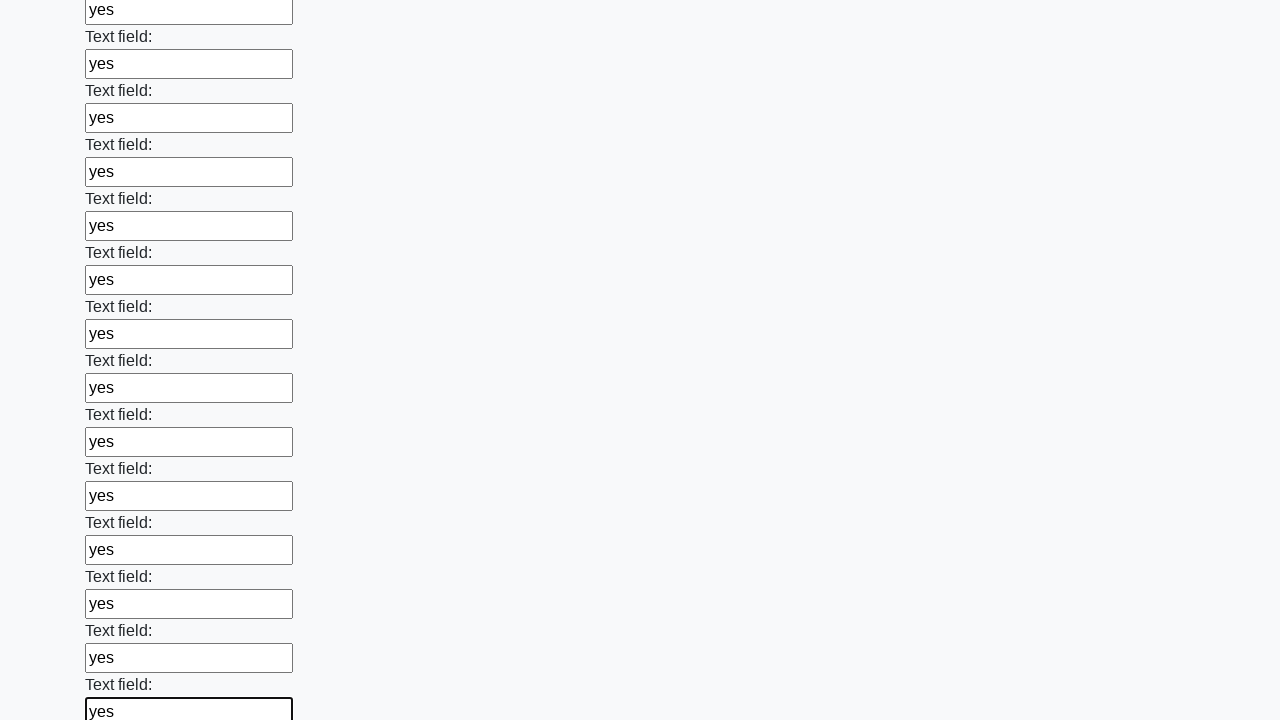

Filled an input field with 'yes' on input >> nth=80
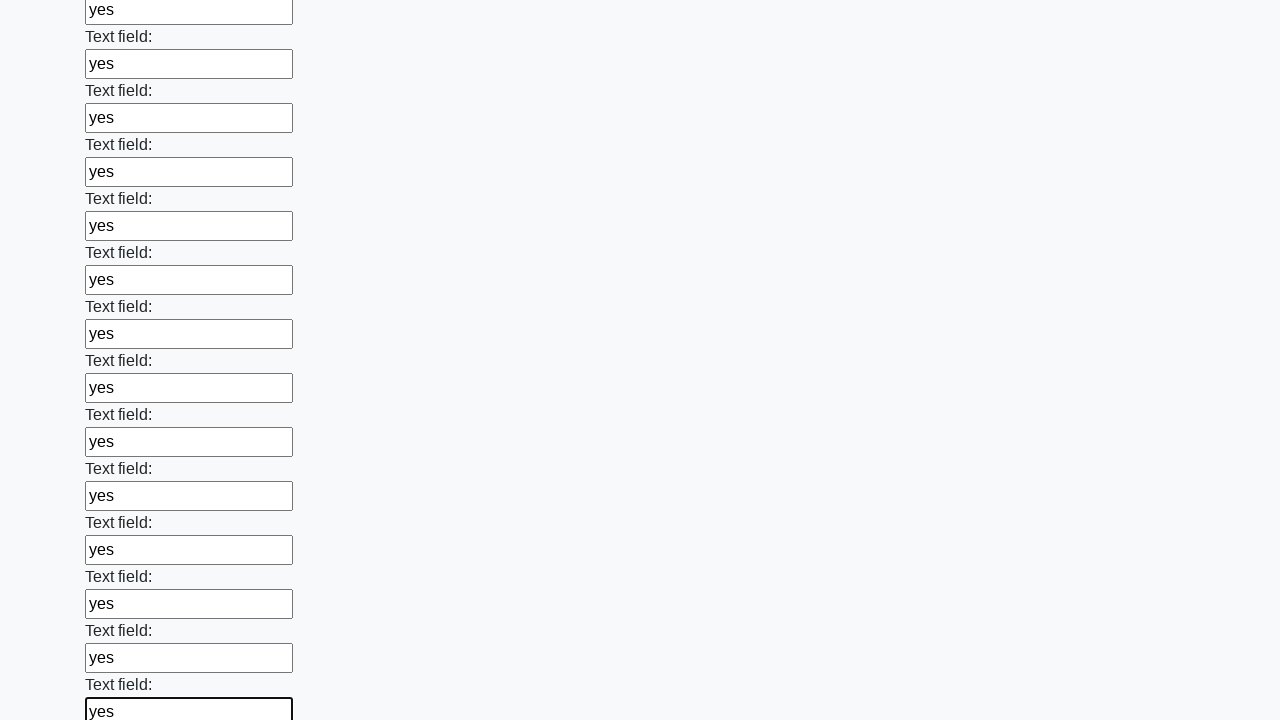

Filled an input field with 'yes' on input >> nth=81
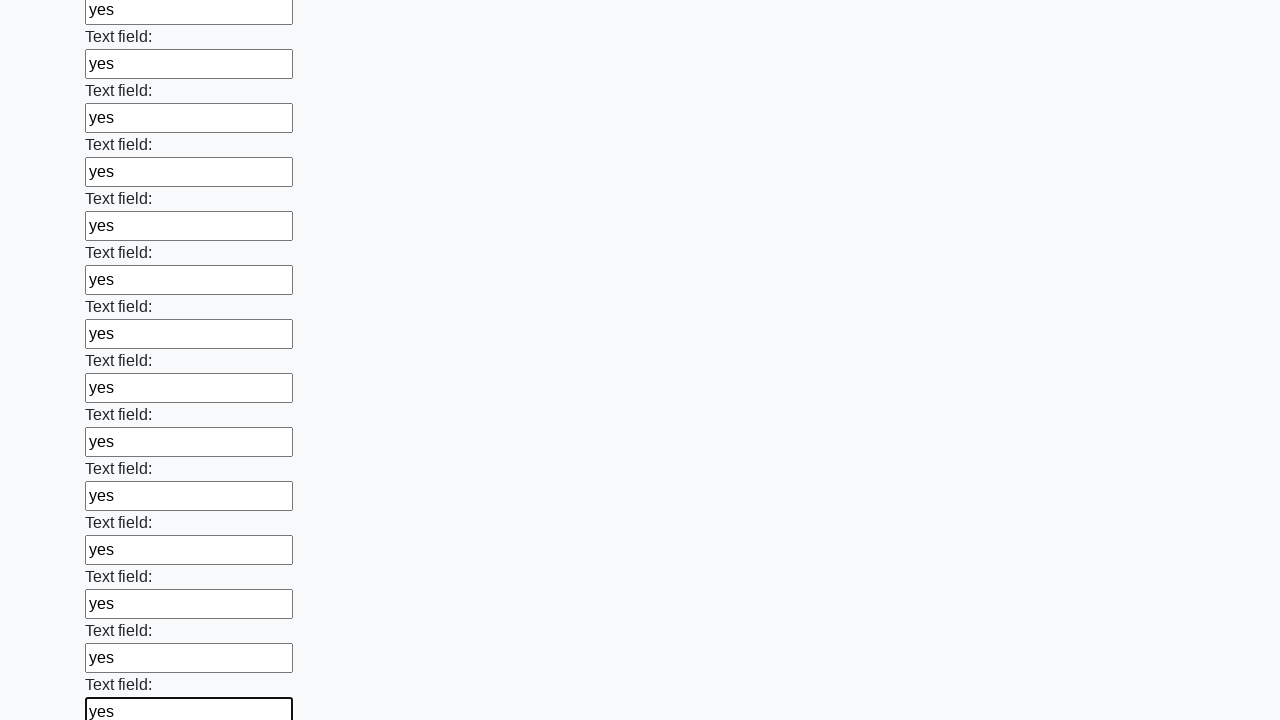

Filled an input field with 'yes' on input >> nth=82
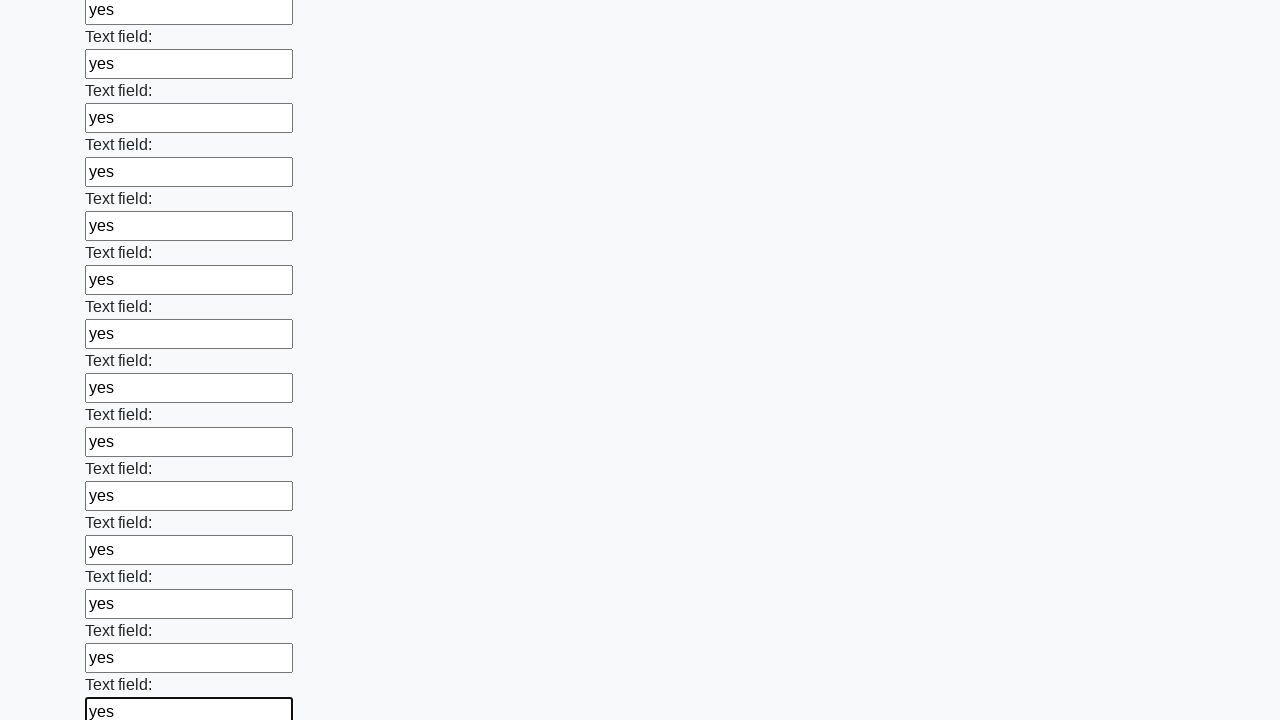

Filled an input field with 'yes' on input >> nth=83
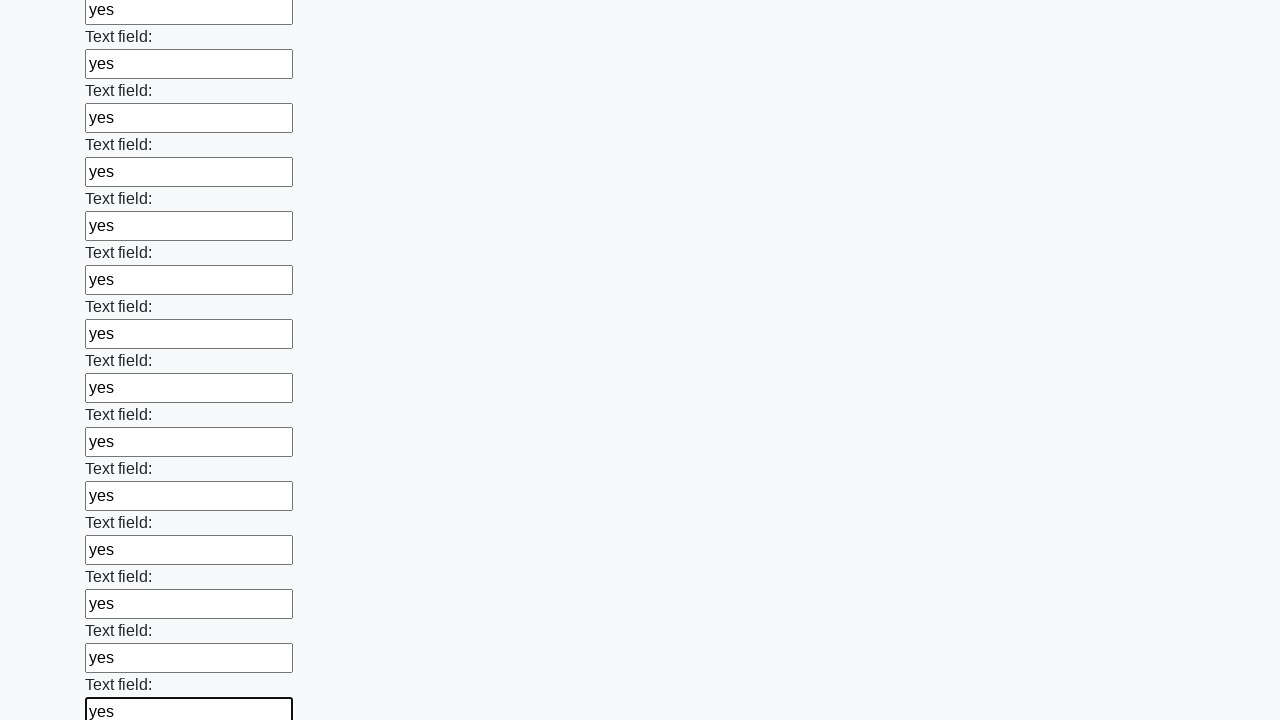

Filled an input field with 'yes' on input >> nth=84
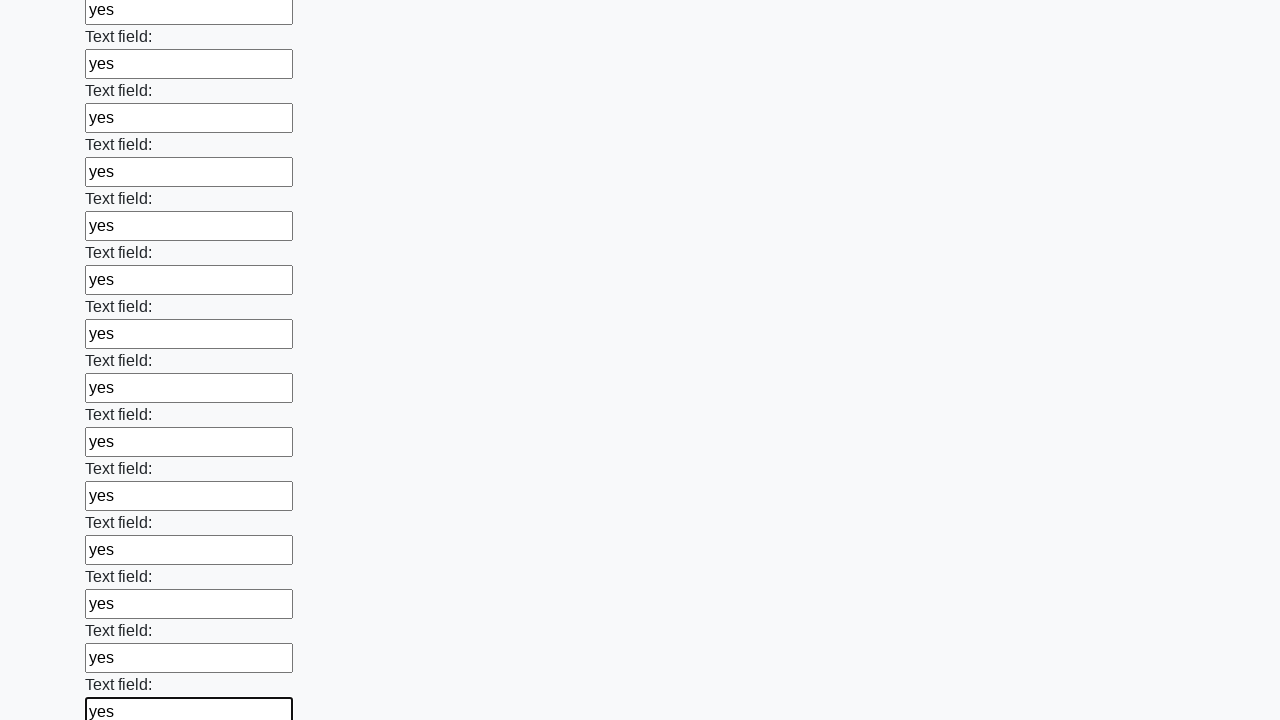

Filled an input field with 'yes' on input >> nth=85
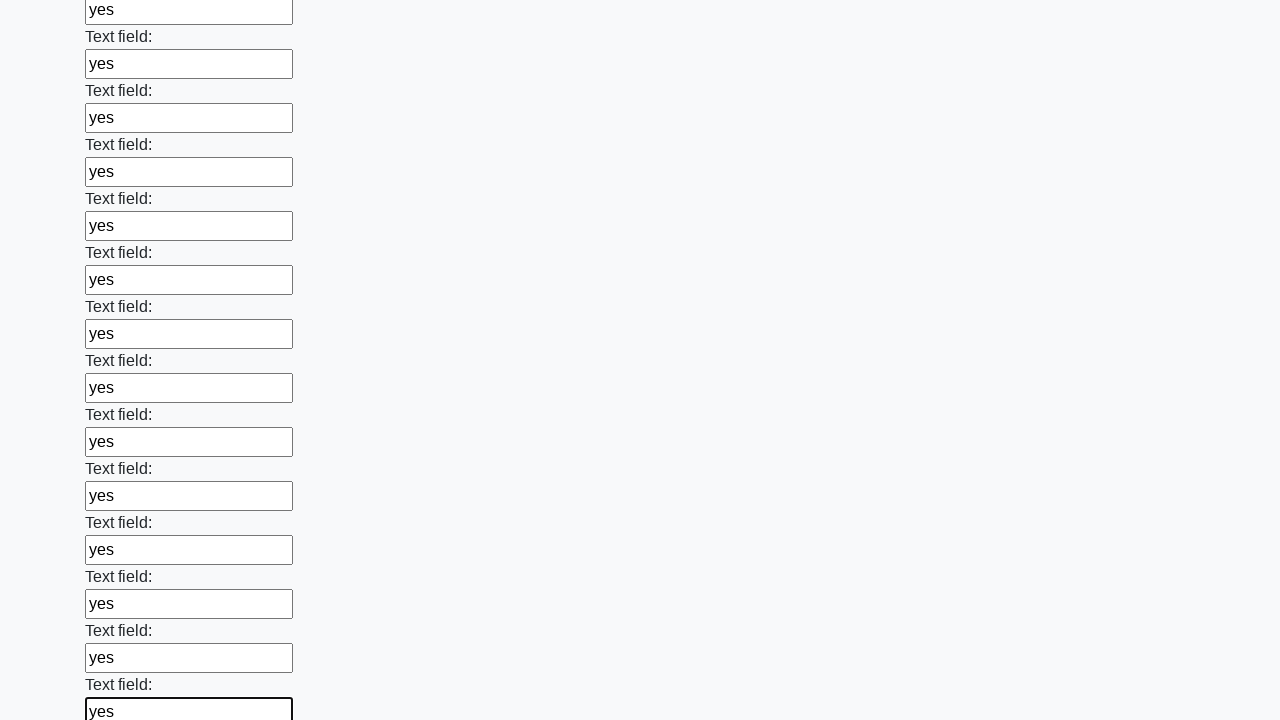

Filled an input field with 'yes' on input >> nth=86
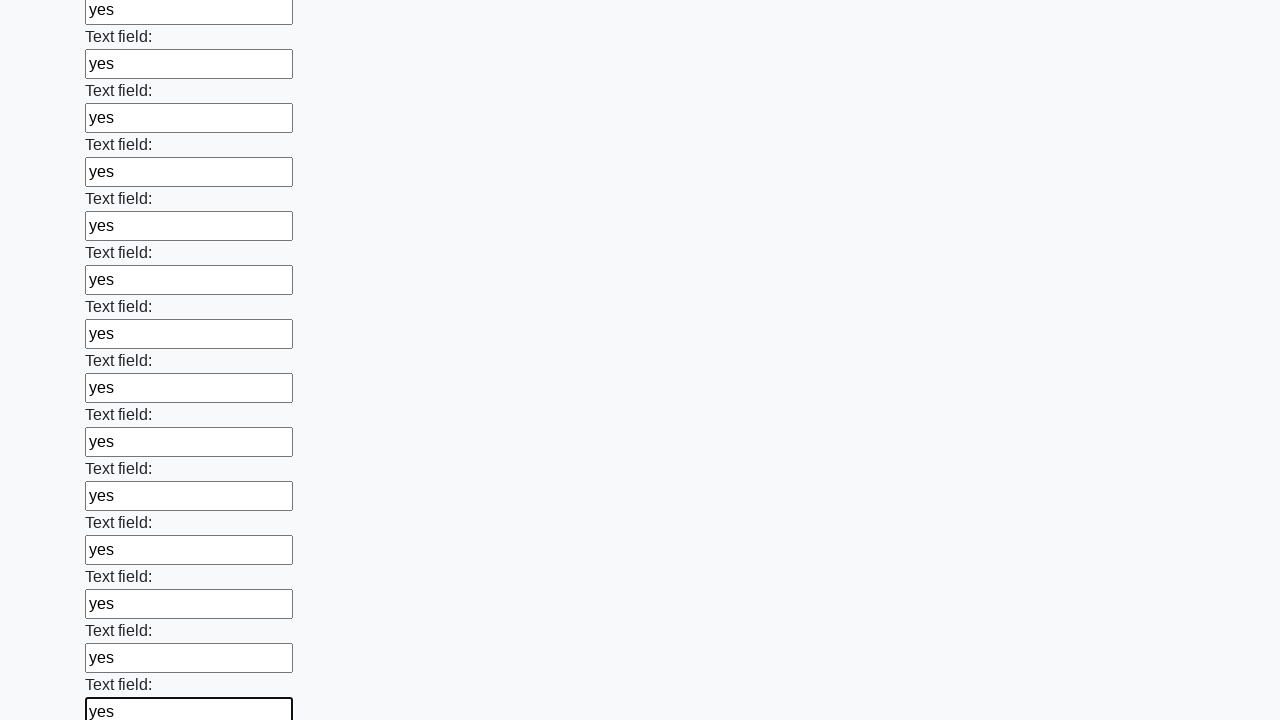

Filled an input field with 'yes' on input >> nth=87
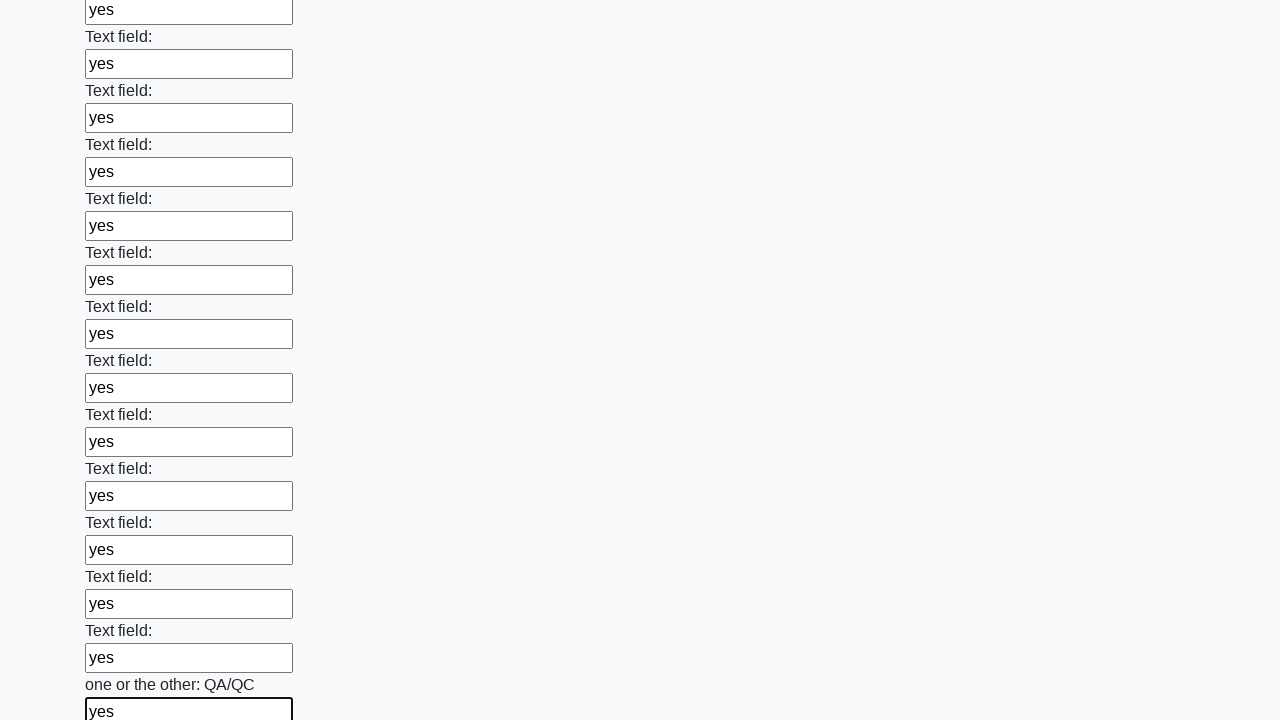

Filled an input field with 'yes' on input >> nth=88
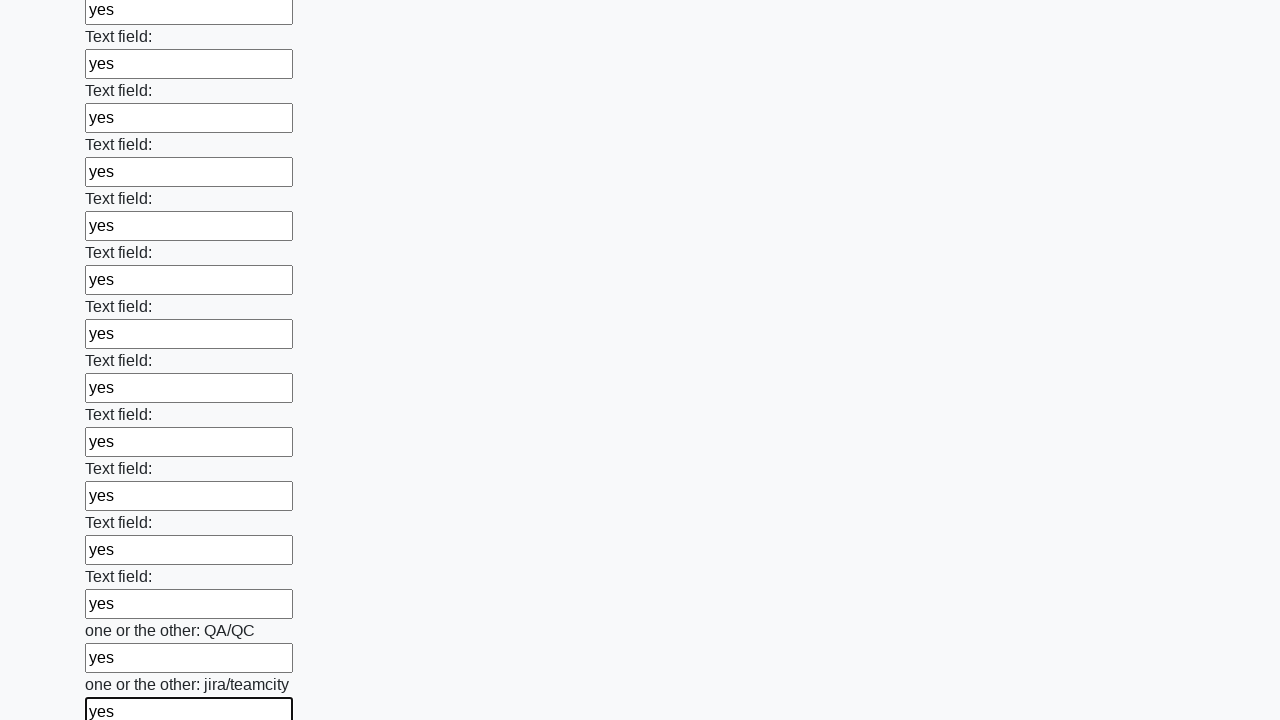

Filled an input field with 'yes' on input >> nth=89
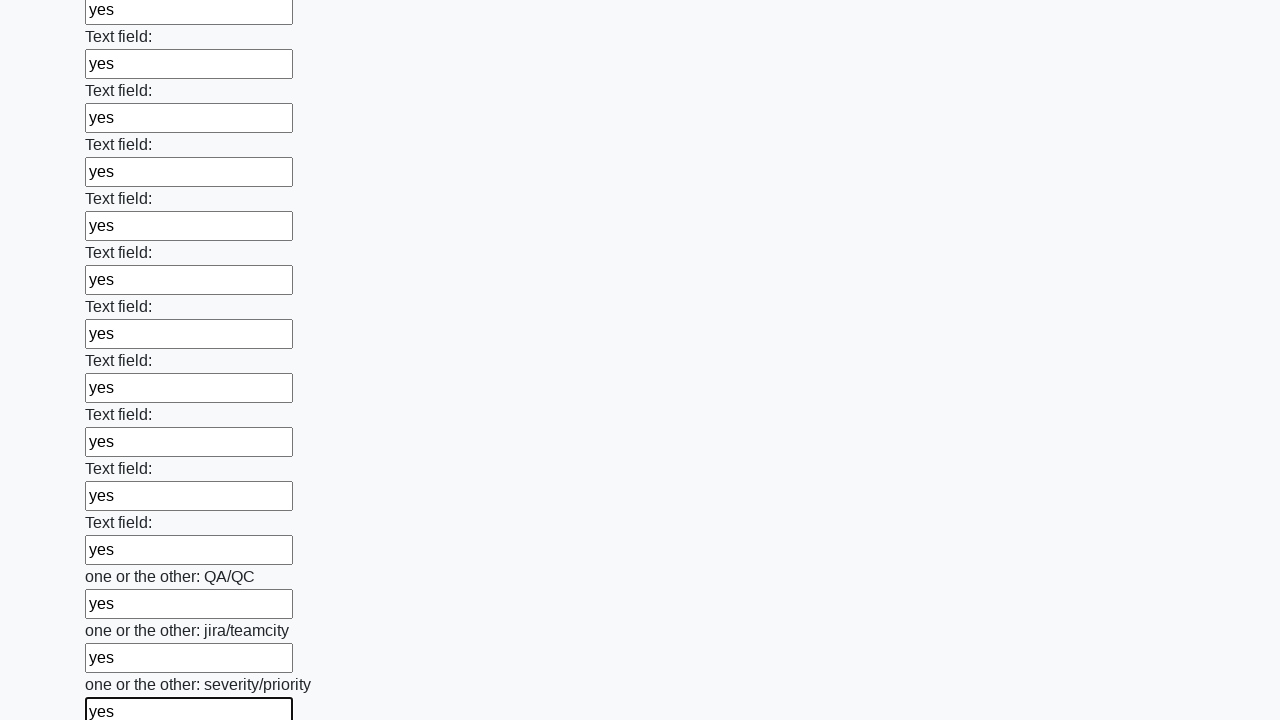

Filled an input field with 'yes' on input >> nth=90
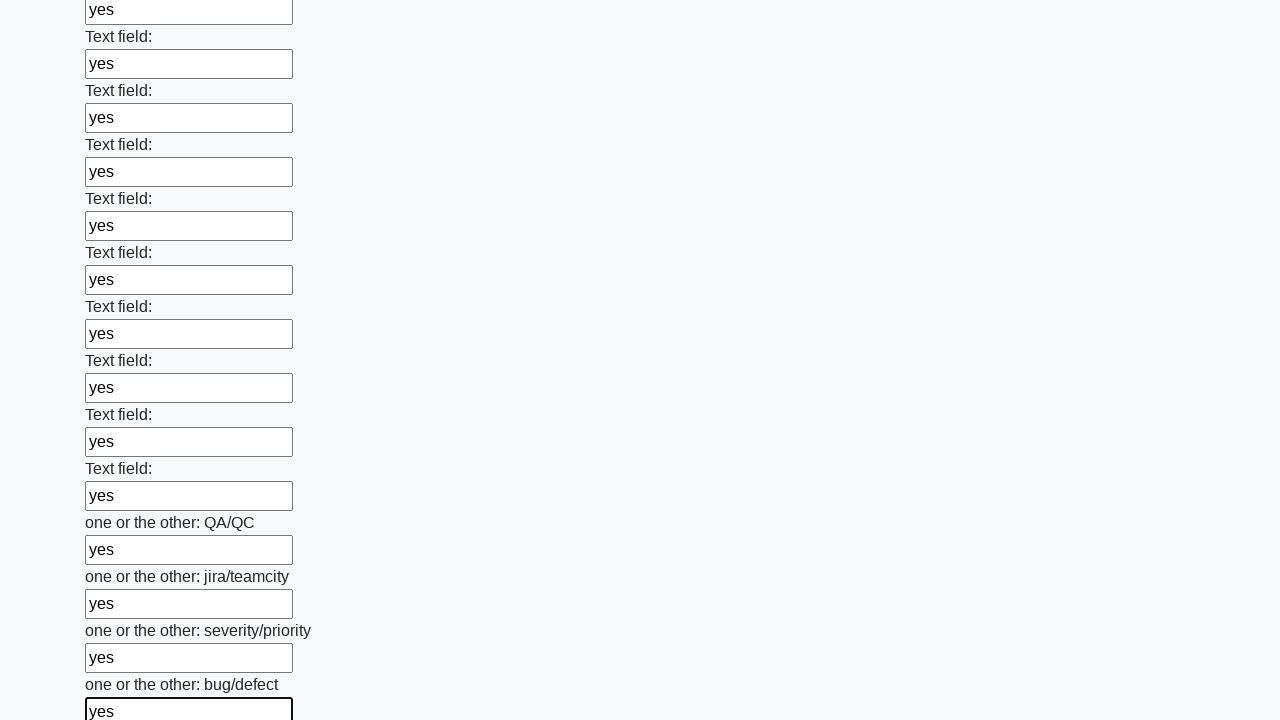

Filled an input field with 'yes' on input >> nth=91
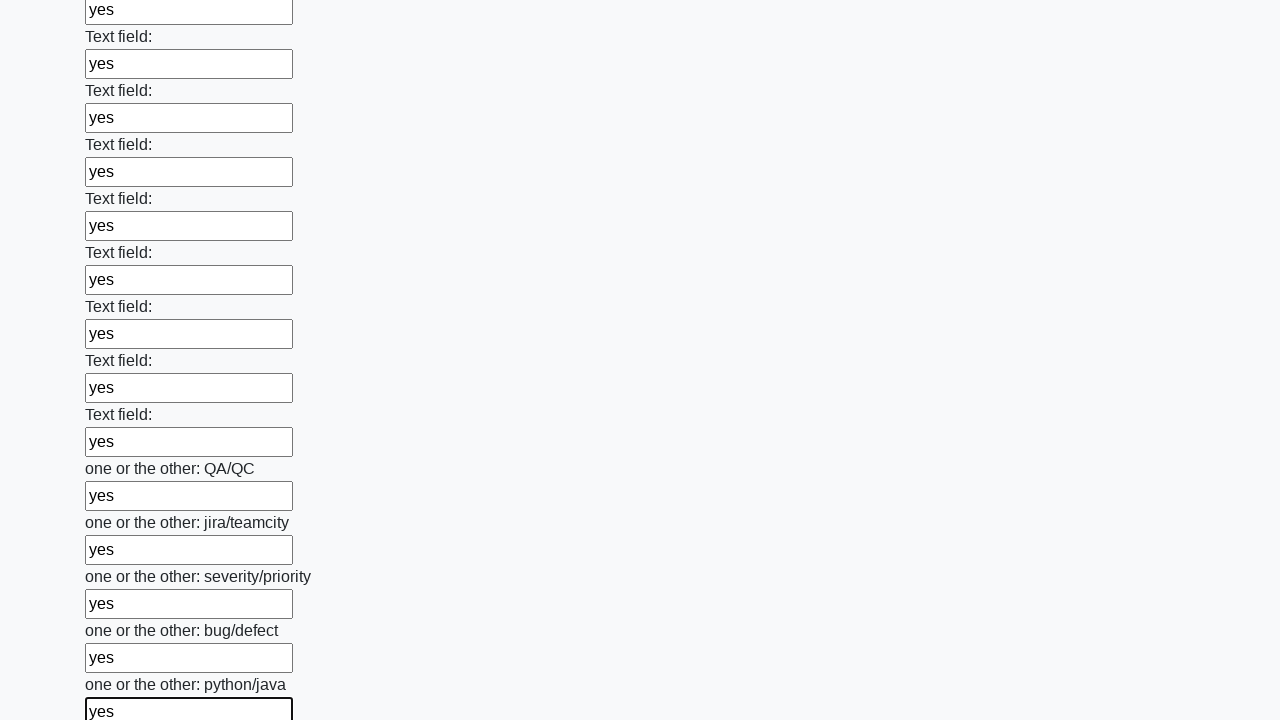

Filled an input field with 'yes' on input >> nth=92
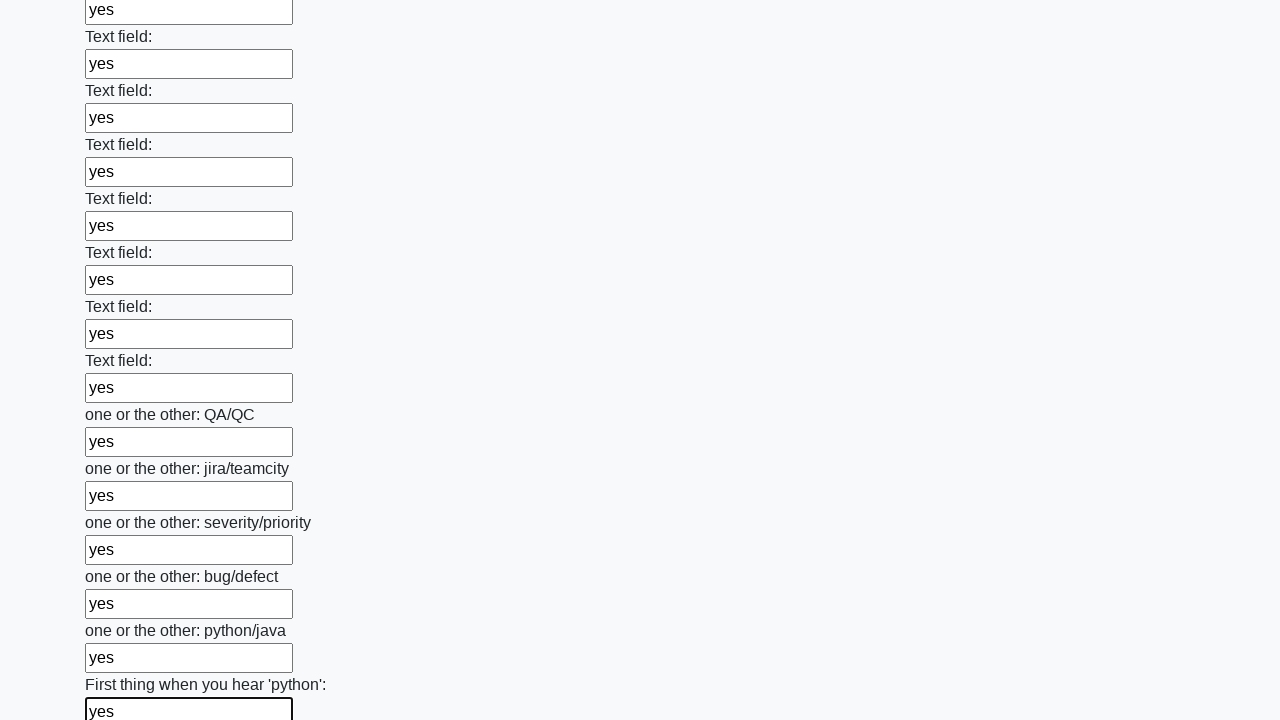

Filled an input field with 'yes' on input >> nth=93
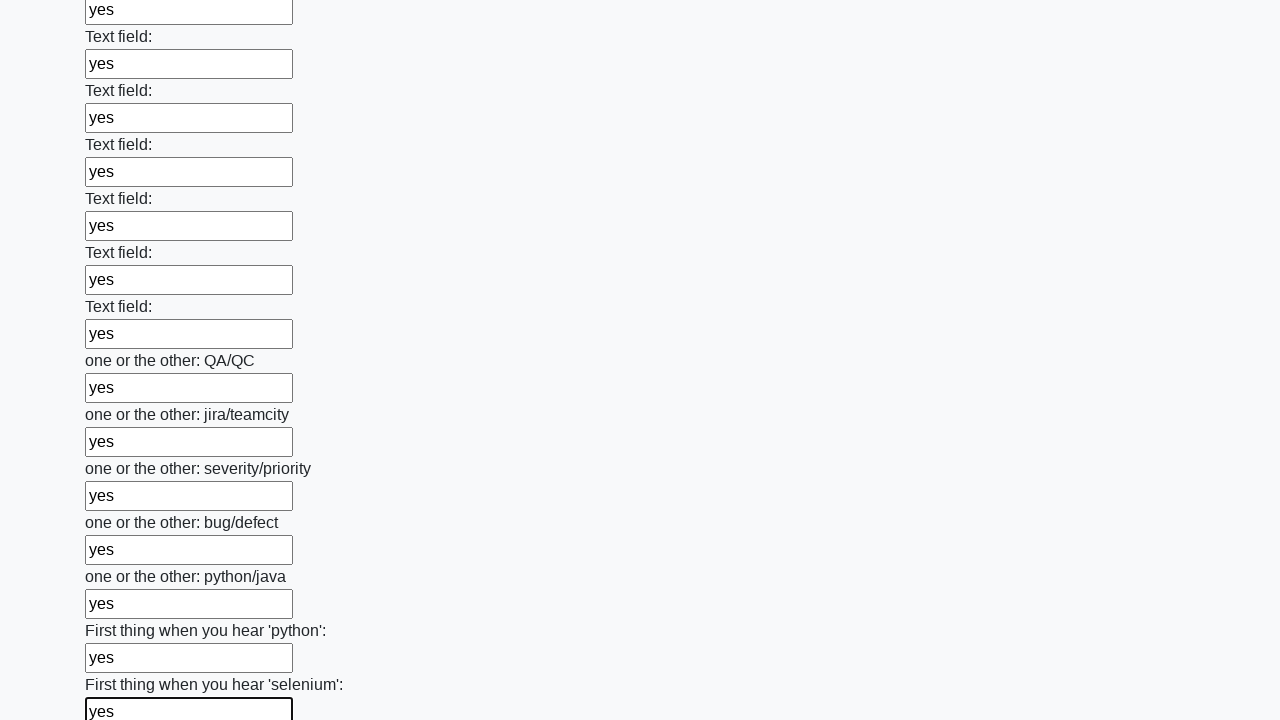

Filled an input field with 'yes' on input >> nth=94
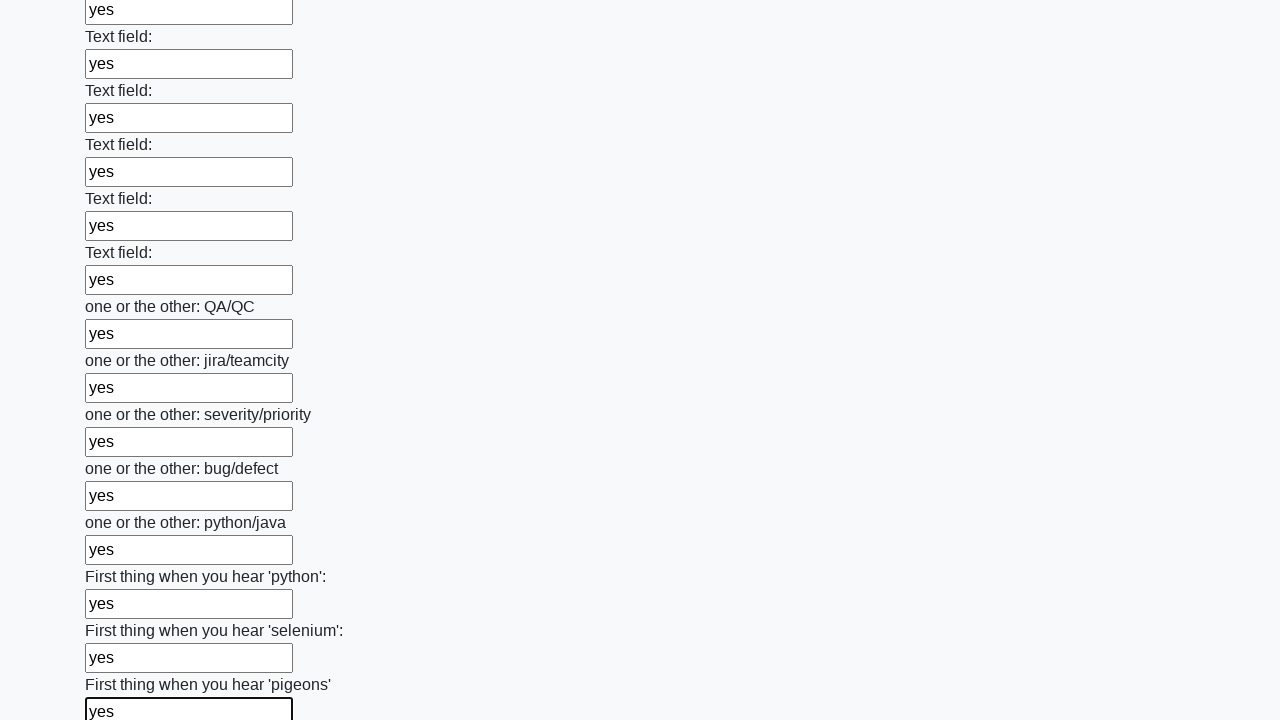

Filled an input field with 'yes' on input >> nth=95
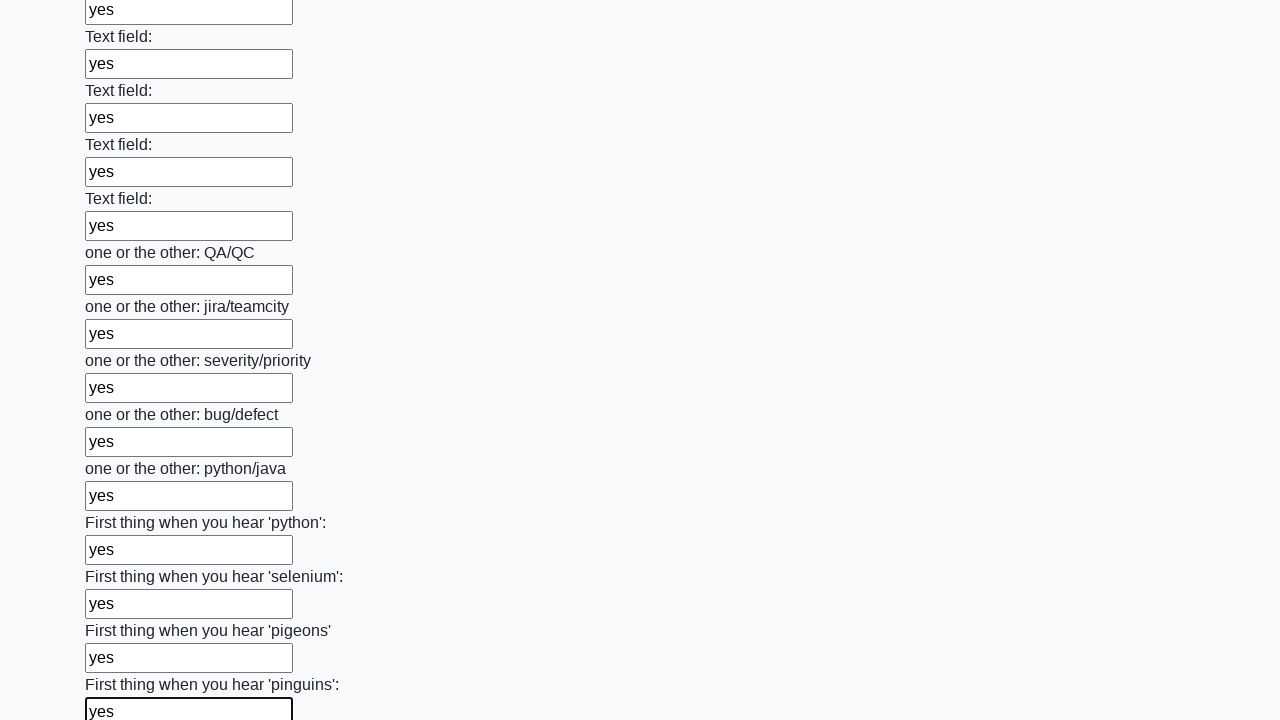

Filled an input field with 'yes' on input >> nth=96
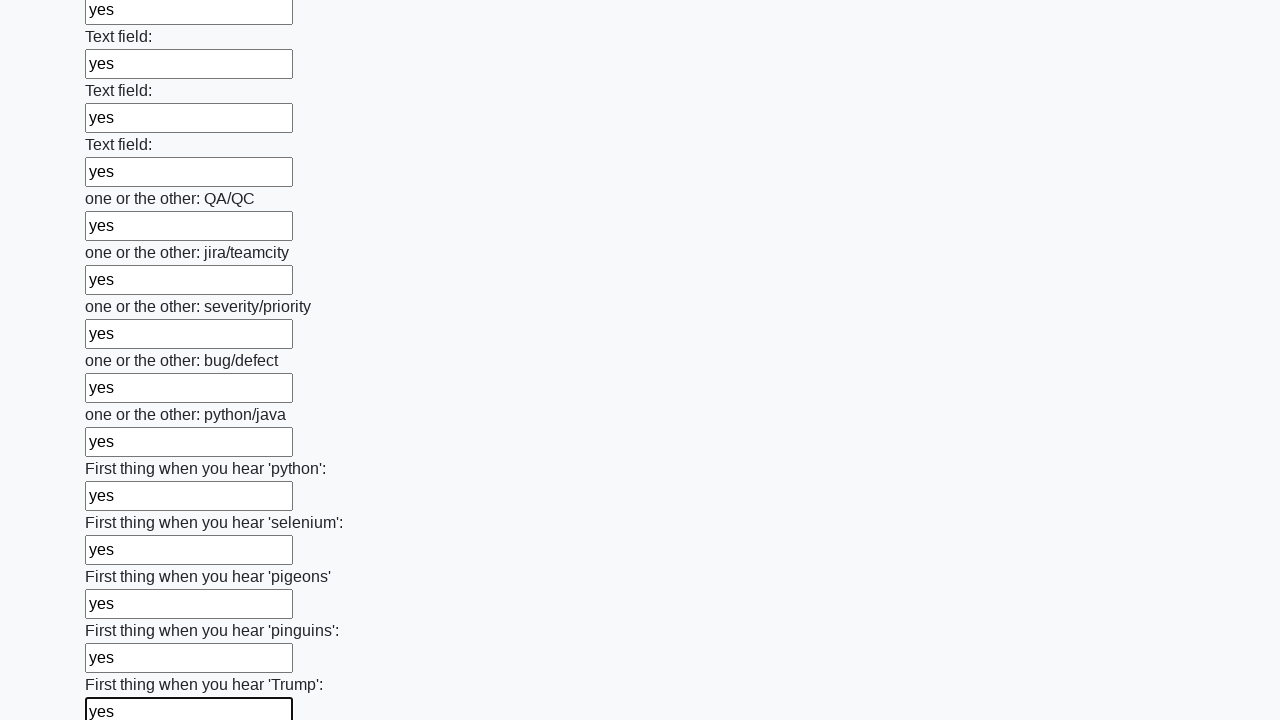

Filled an input field with 'yes' on input >> nth=97
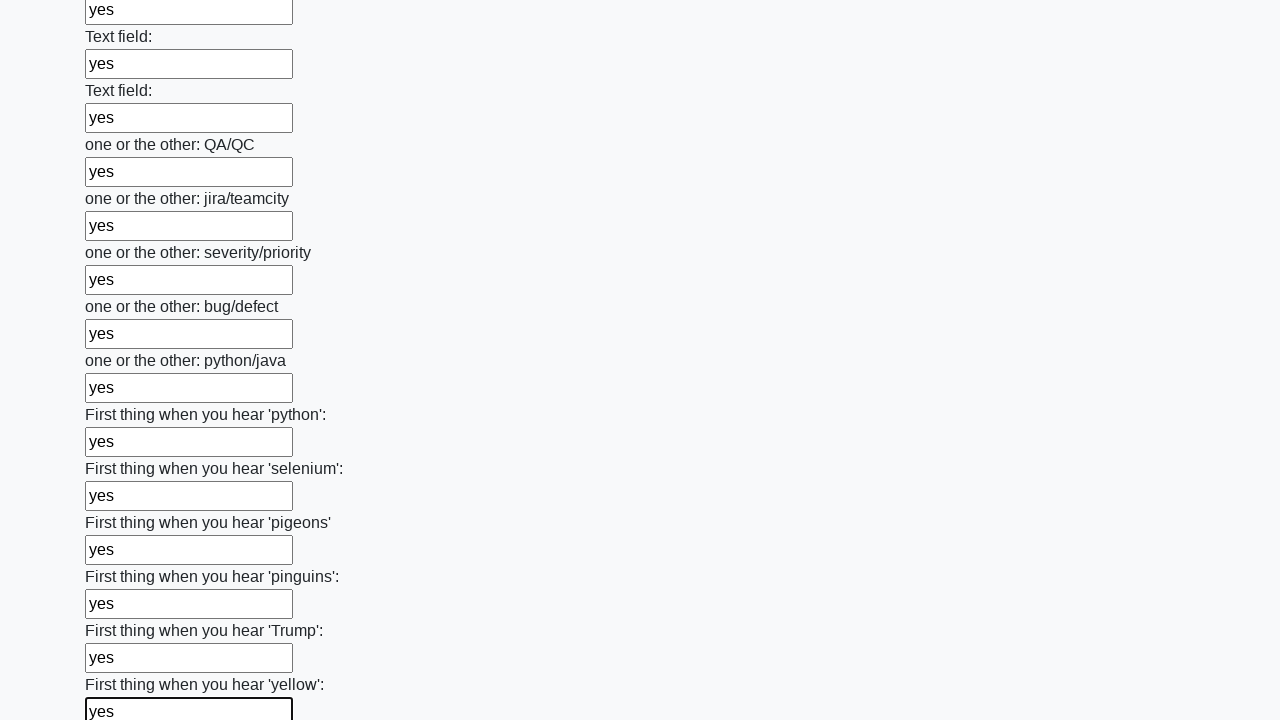

Filled an input field with 'yes' on input >> nth=98
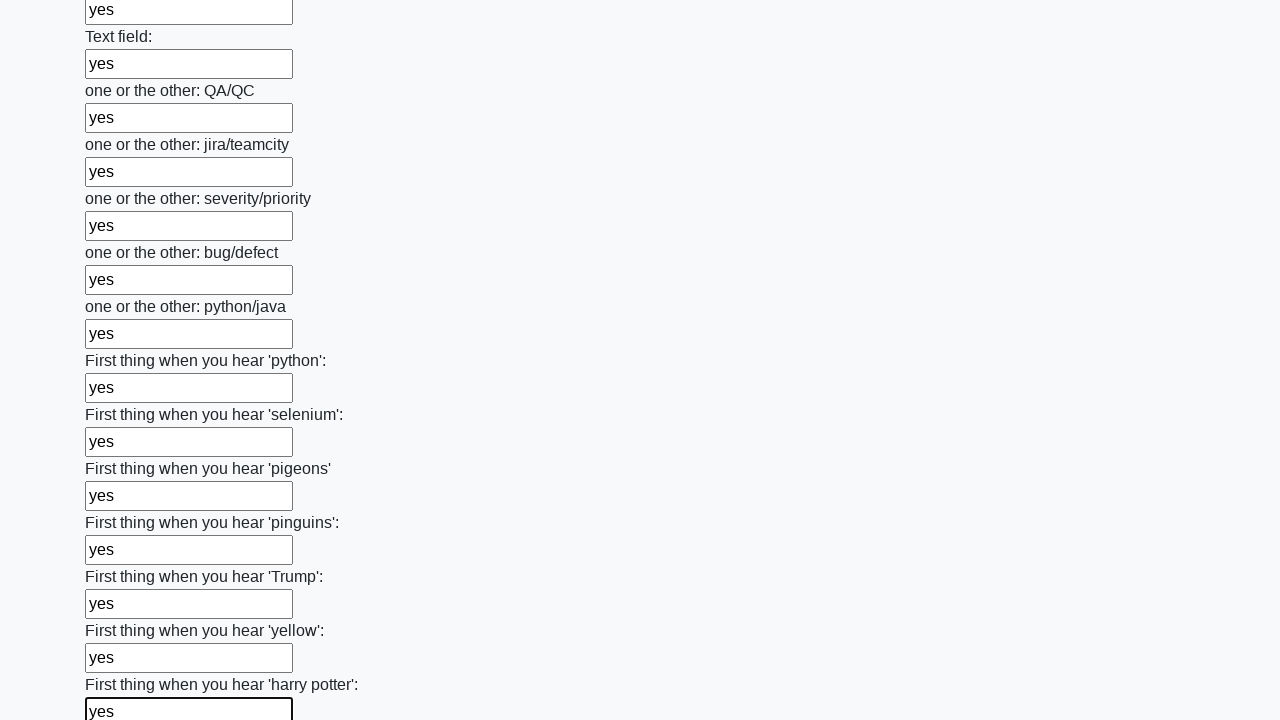

Filled an input field with 'yes' on input >> nth=99
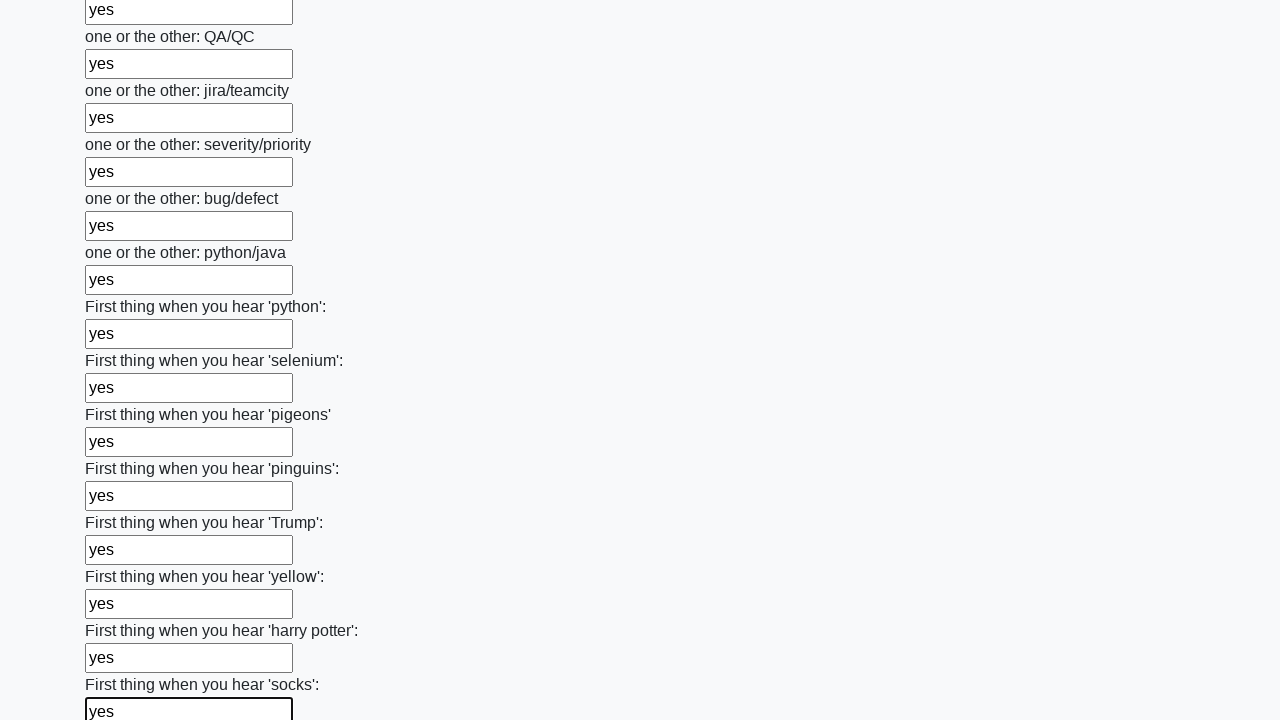

Clicked the submit button to submit the form at (123, 611) on button.btn
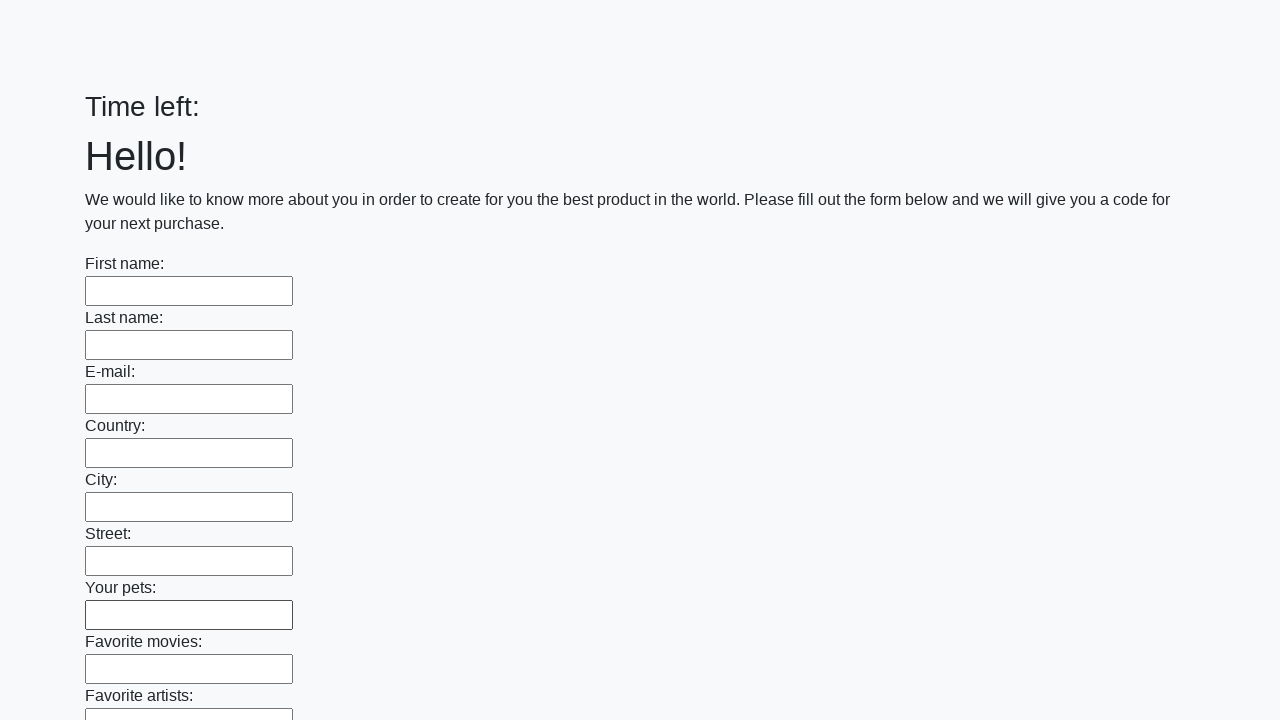

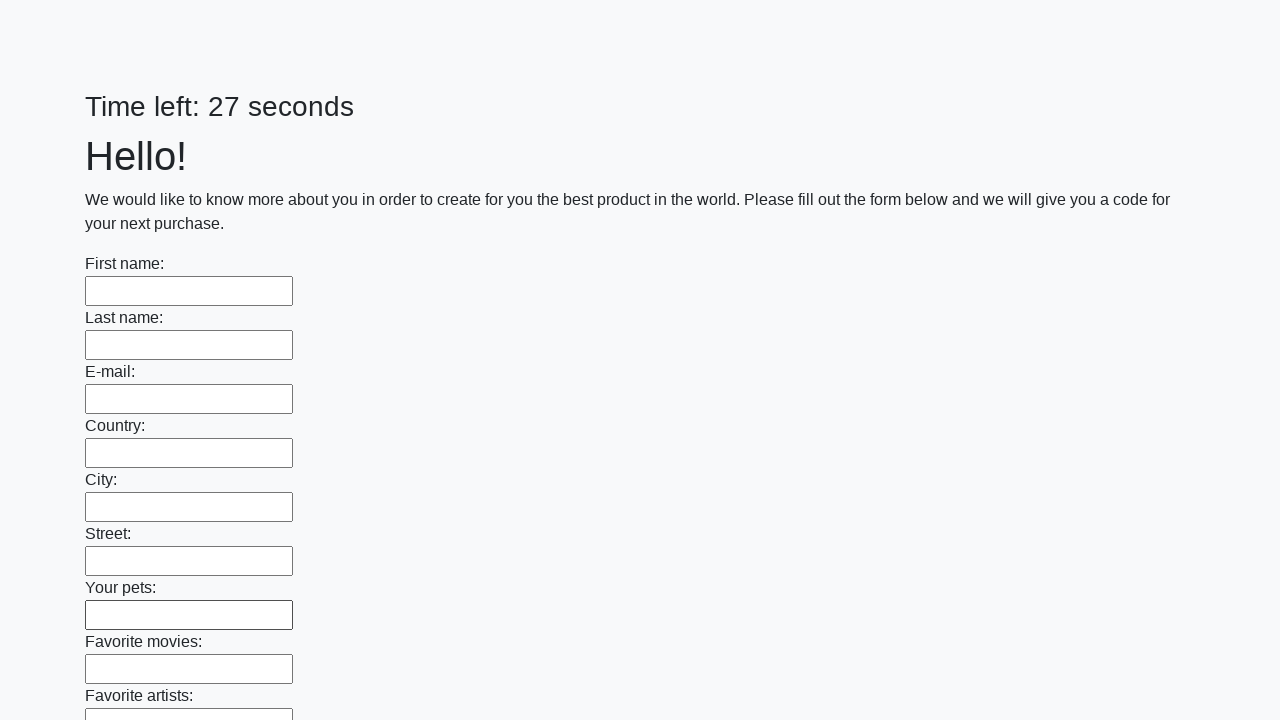